Tests calendar date picker functionality by clicking on the calendar input and selecting multiple dates from the calendar table

Starting URL: https://seleniumpractise.blogspot.com/2016/08/how-to-handle-calendar-in-selenium.html

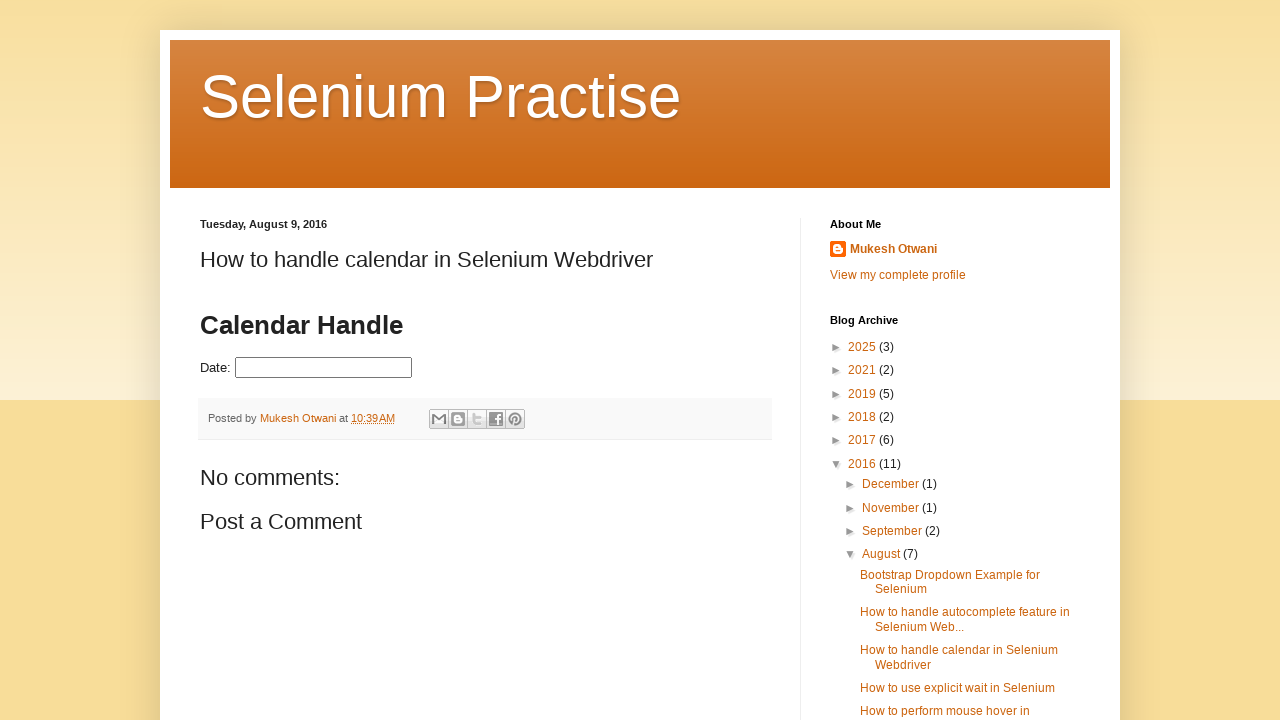

Clicked calendar input to open date picker at (324, 368) on #datepicker
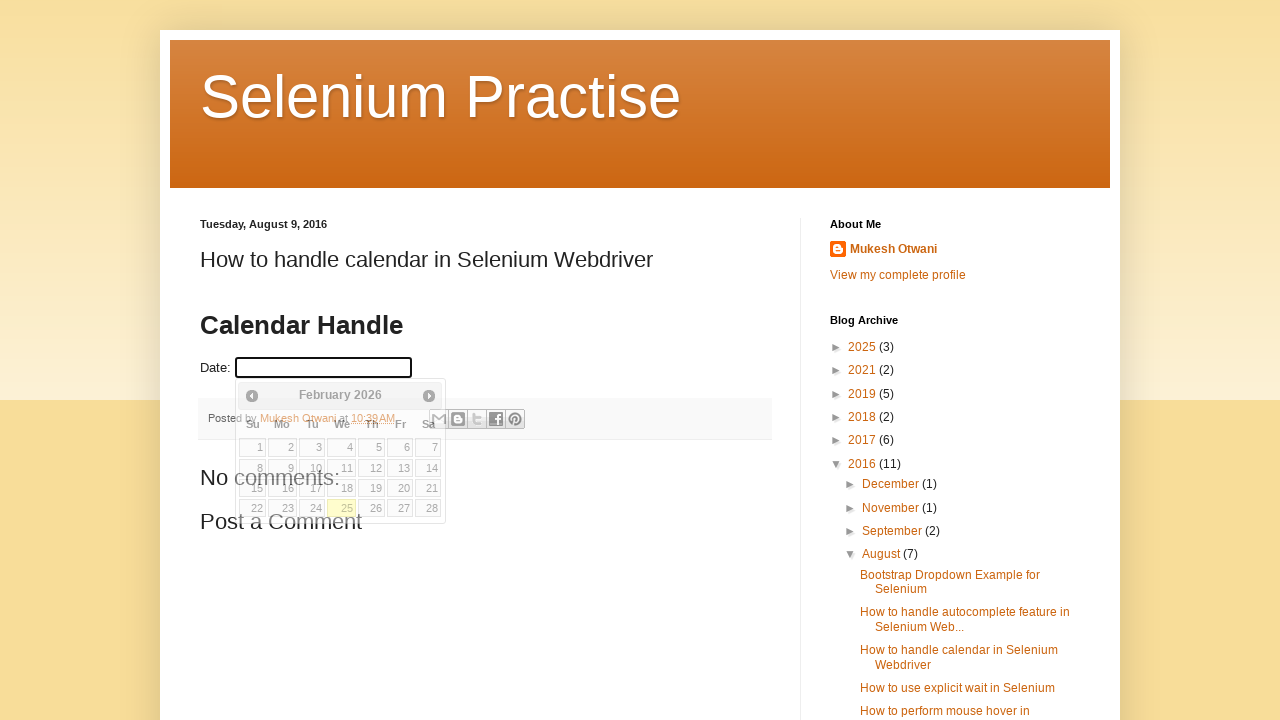

Retrieved all day cells from calendar table
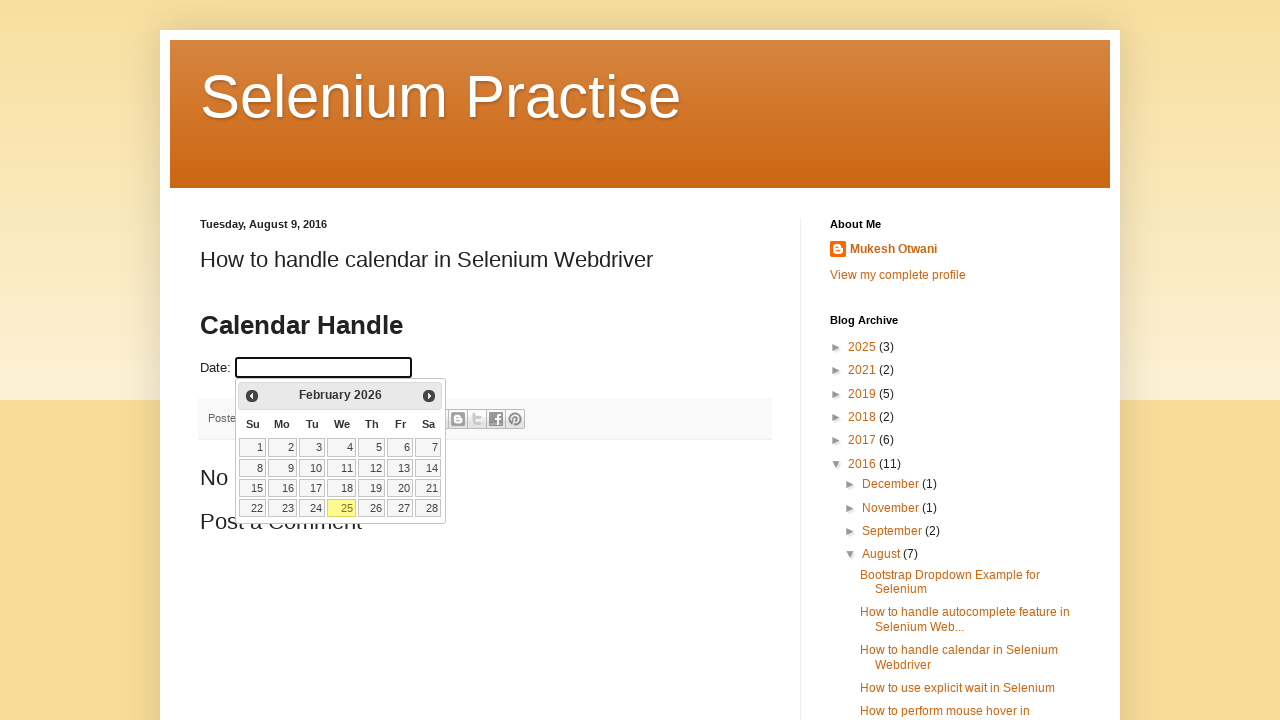

Clicked on day 1 in the calendar at (253, 447) on xpath=//table[@class='ui-datepicker-calendar']//td >> nth=0
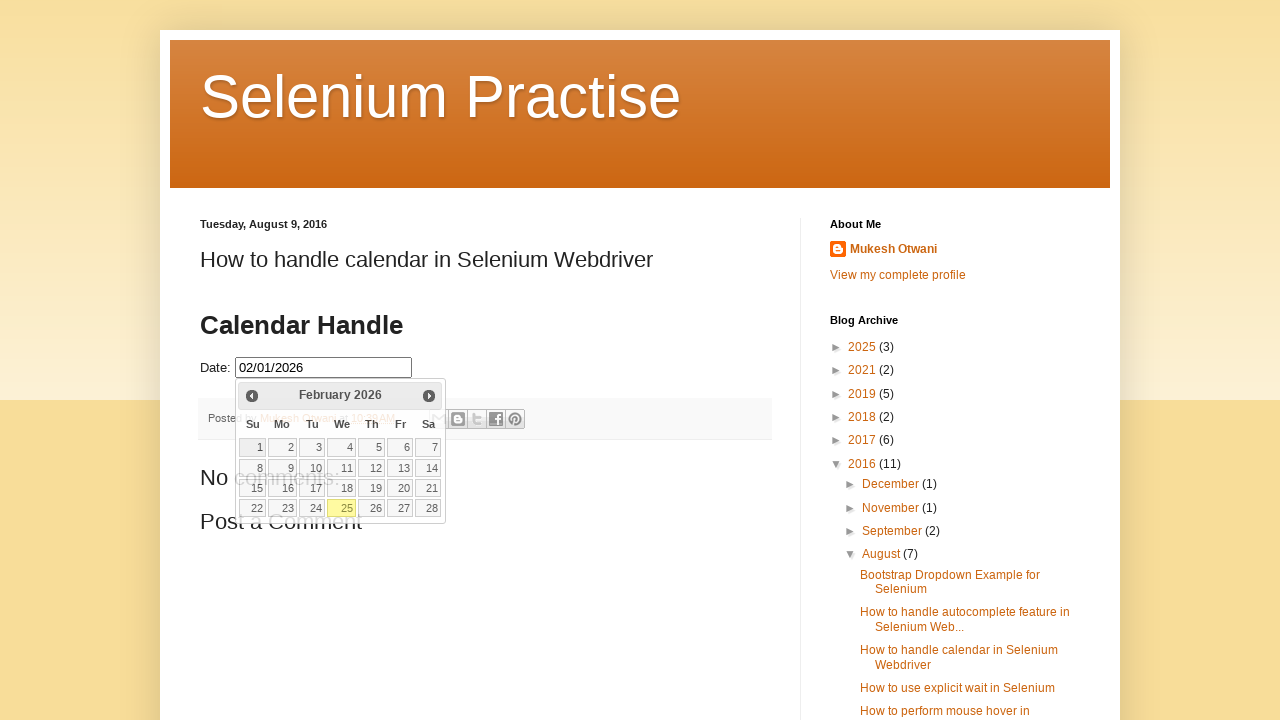

Reopened calendar to select next date at (324, 368) on #datepicker
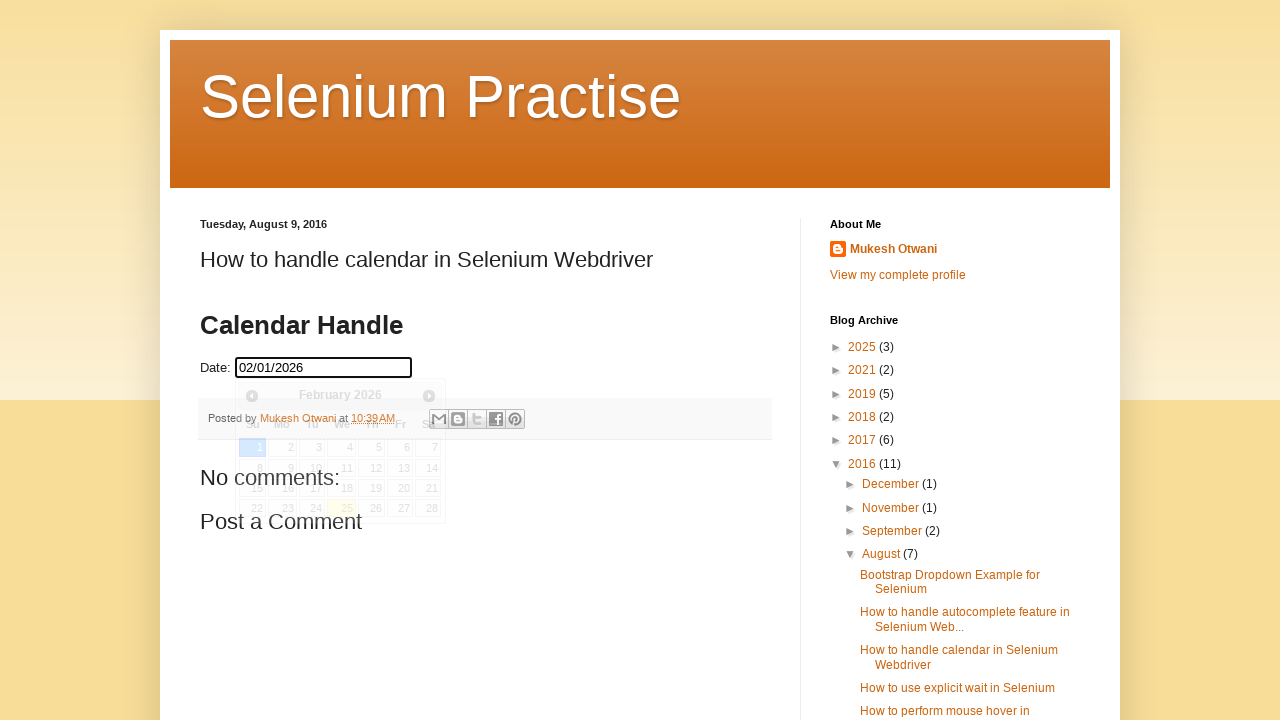

Refetched day cells from updated calendar DOM
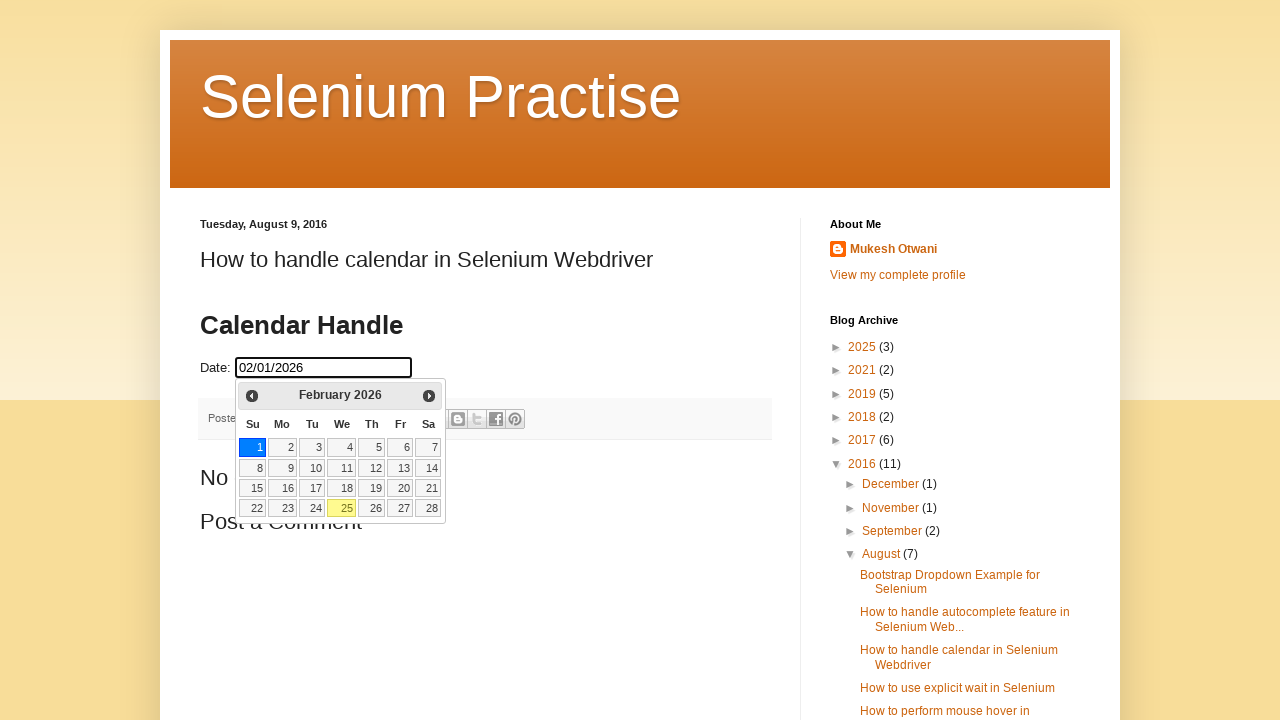

Clicked on day 2 in the calendar at (282, 447) on xpath=//table[@class='ui-datepicker-calendar']//td >> nth=1
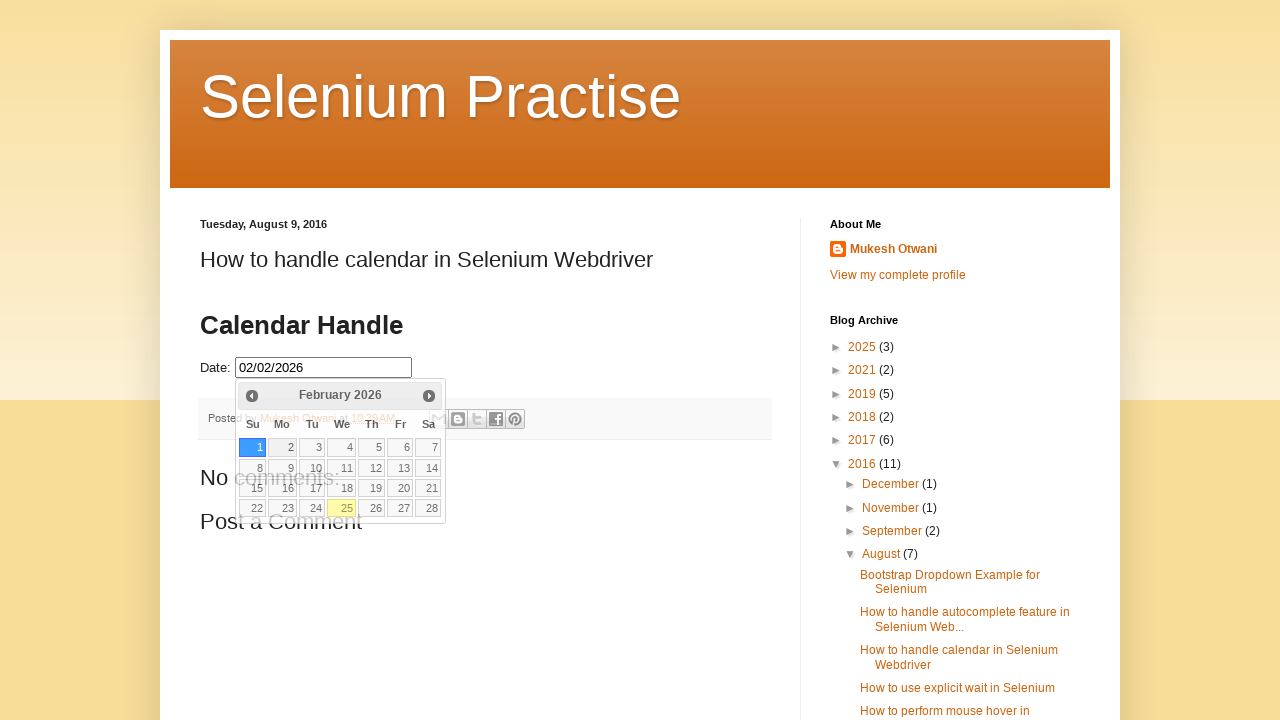

Reopened calendar to select next date at (324, 368) on #datepicker
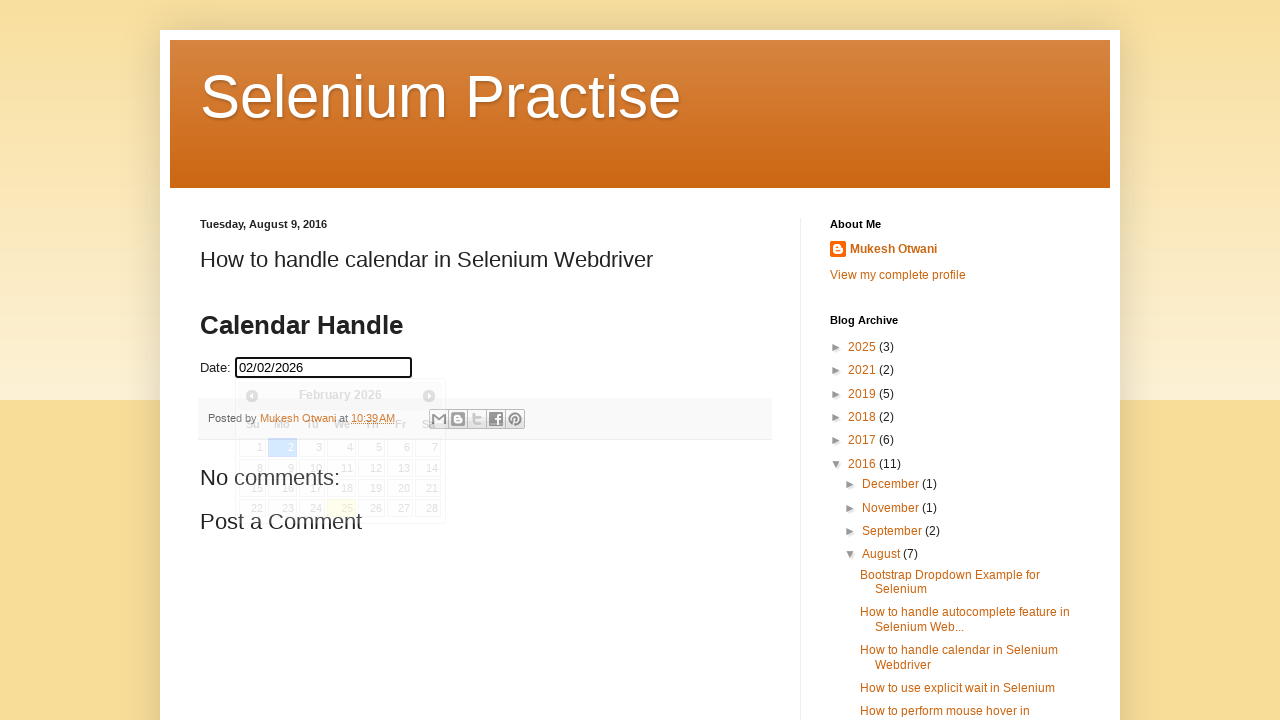

Refetched day cells from updated calendar DOM
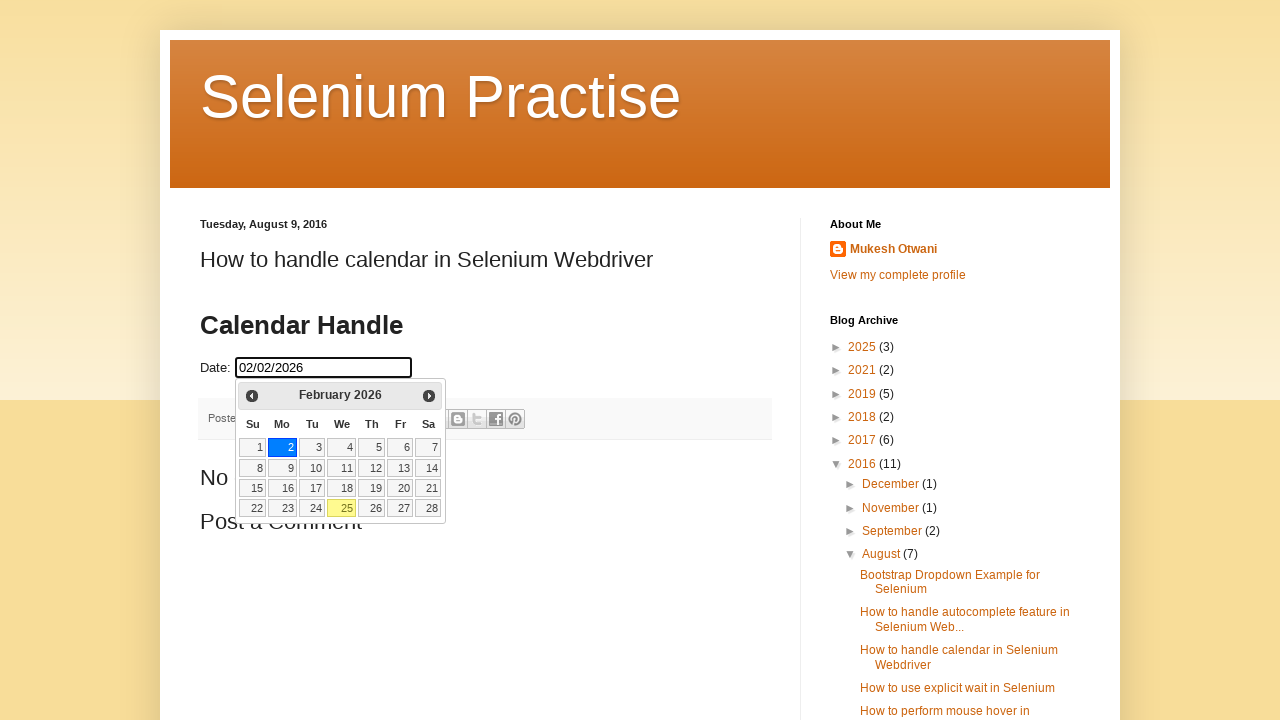

Clicked on day 3 in the calendar at (312, 447) on xpath=//table[@class='ui-datepicker-calendar']//td >> nth=2
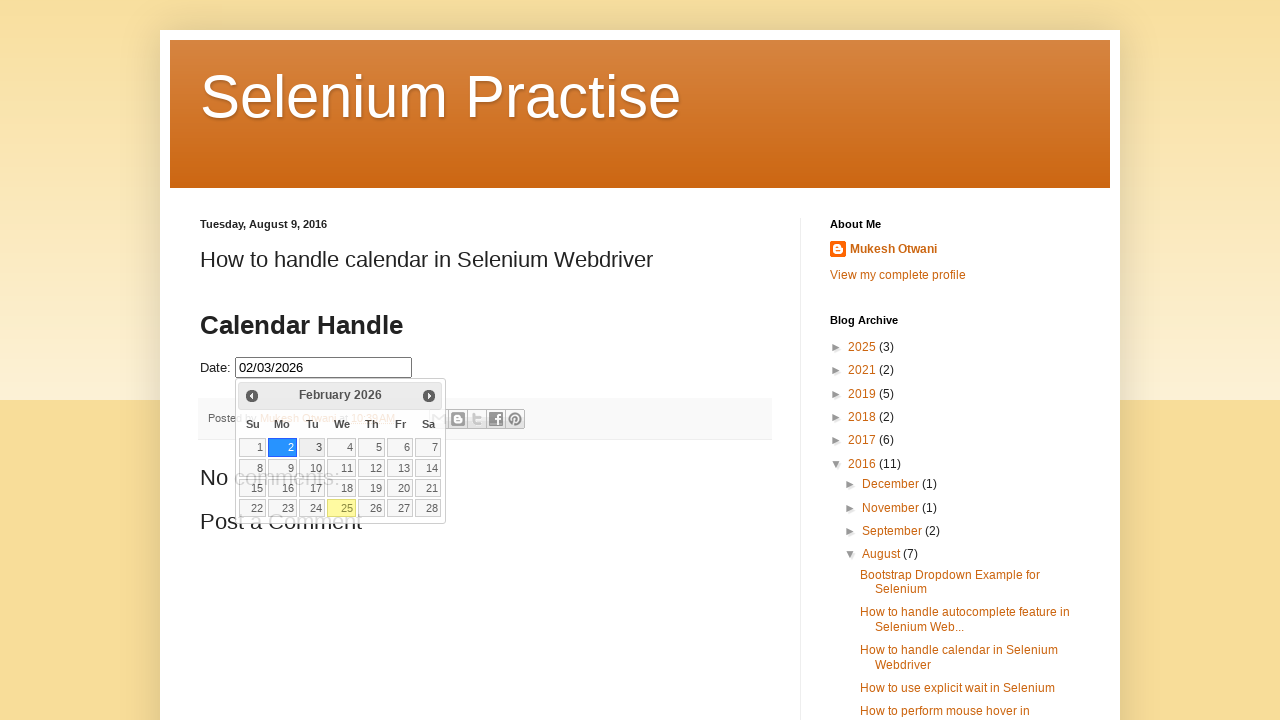

Reopened calendar to select next date at (324, 368) on #datepicker
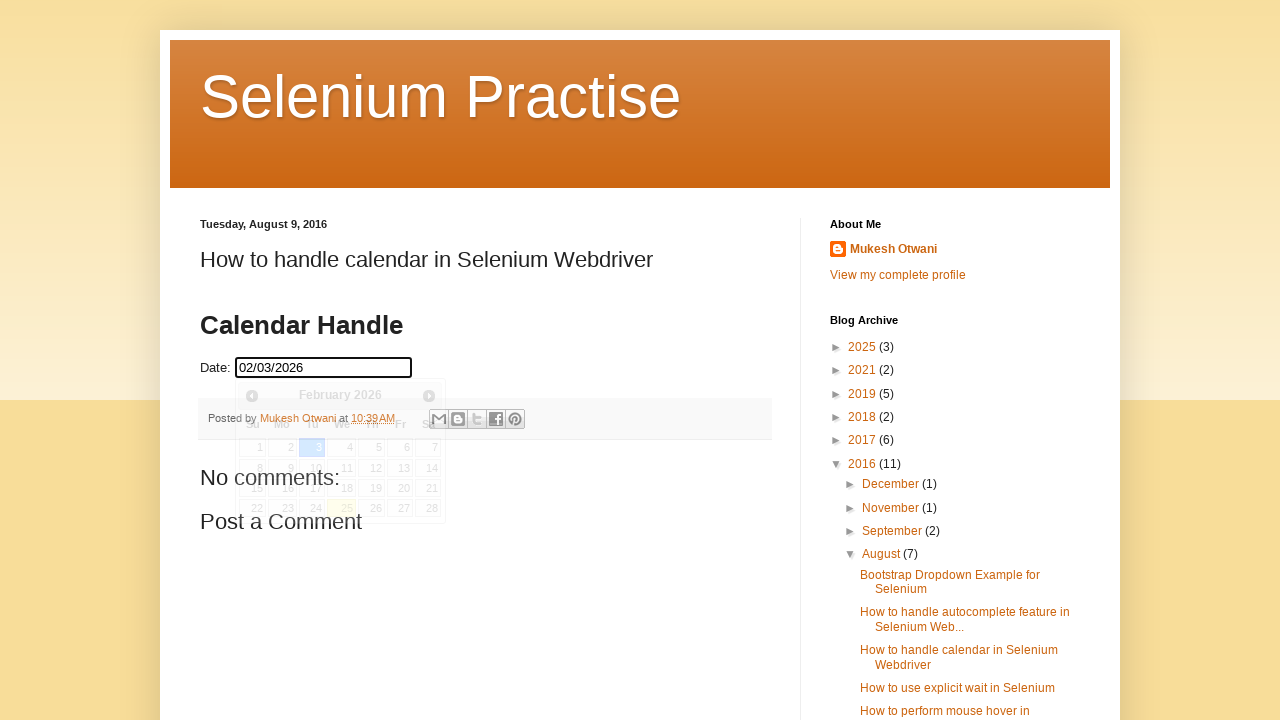

Refetched day cells from updated calendar DOM
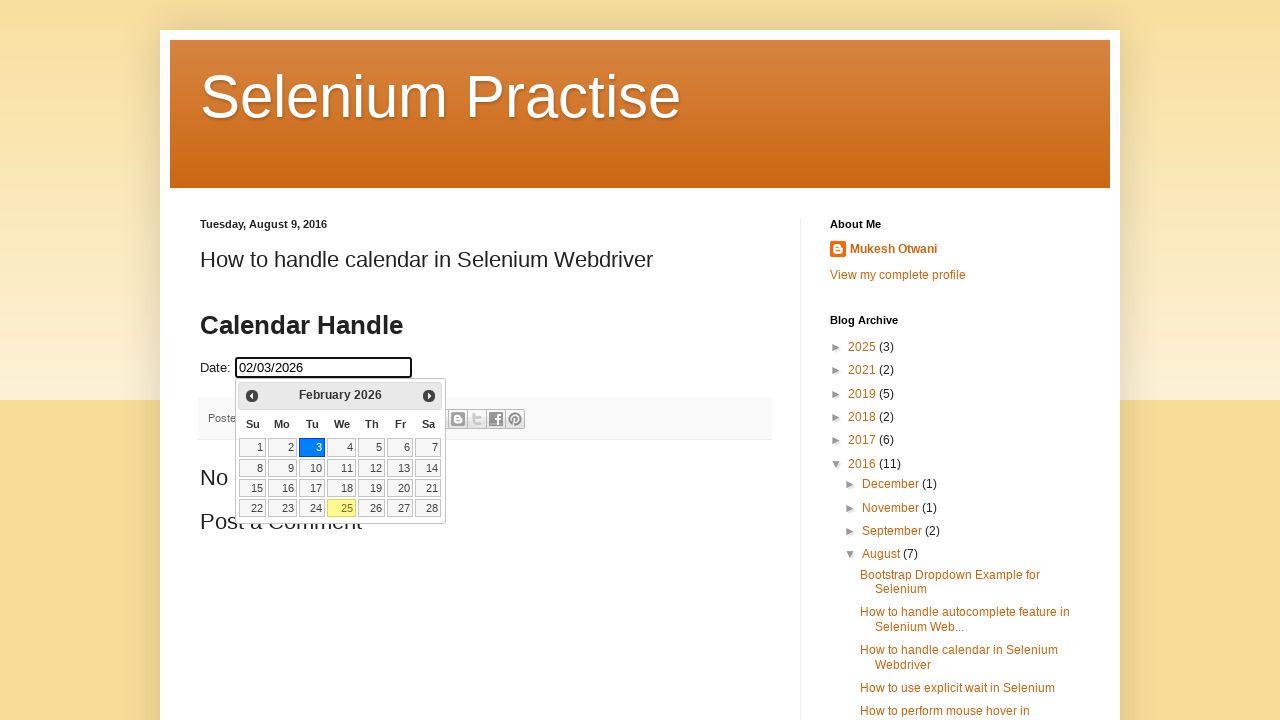

Clicked on day 4 in the calendar at (342, 447) on xpath=//table[@class='ui-datepicker-calendar']//td >> nth=3
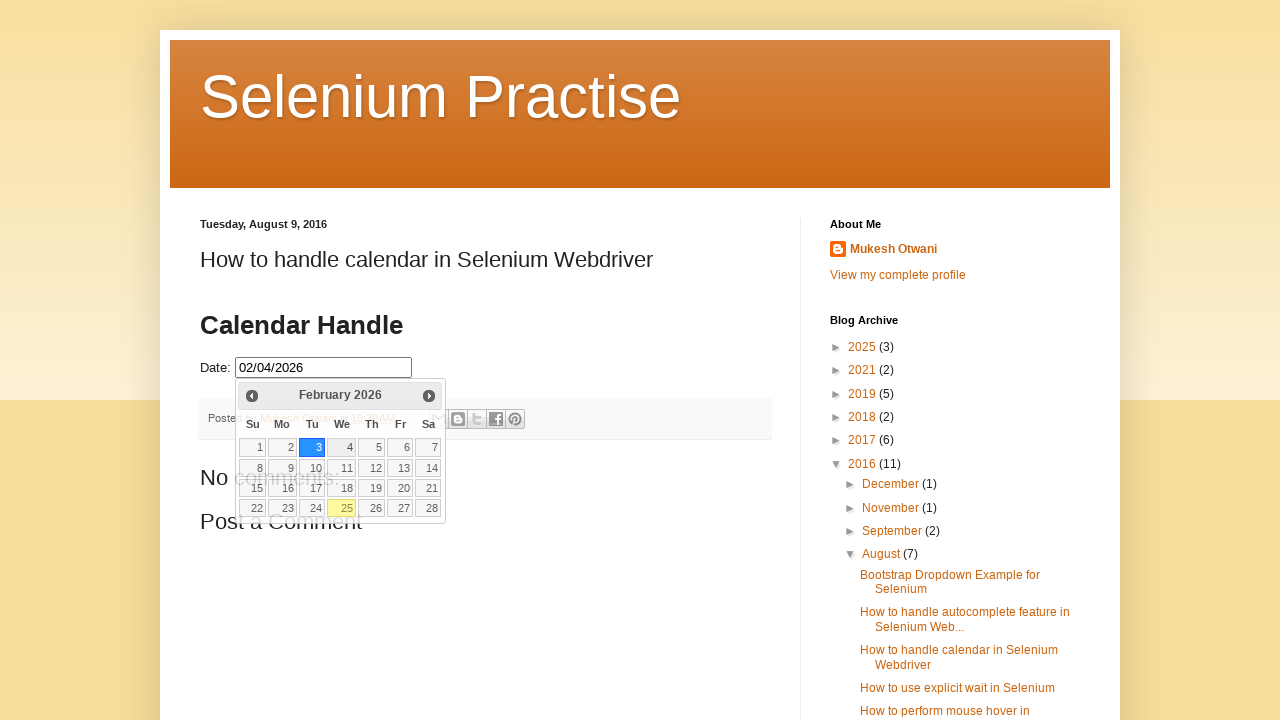

Reopened calendar to select next date at (324, 368) on #datepicker
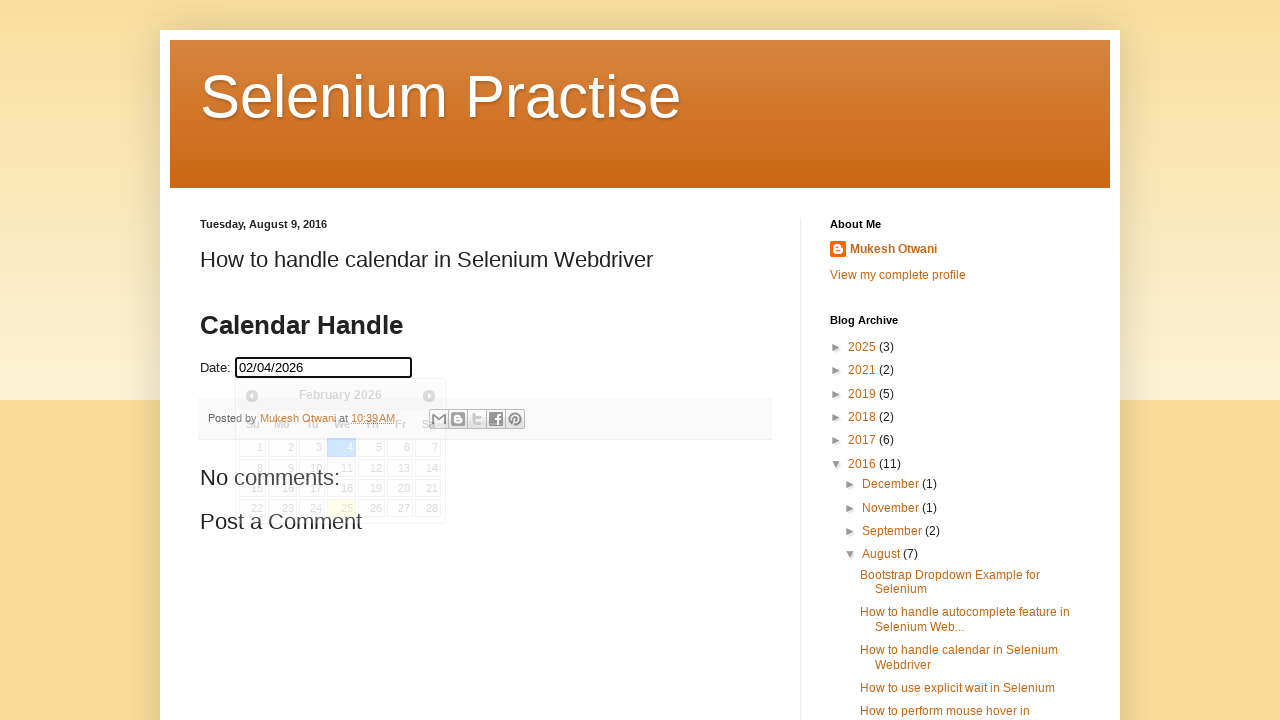

Refetched day cells from updated calendar DOM
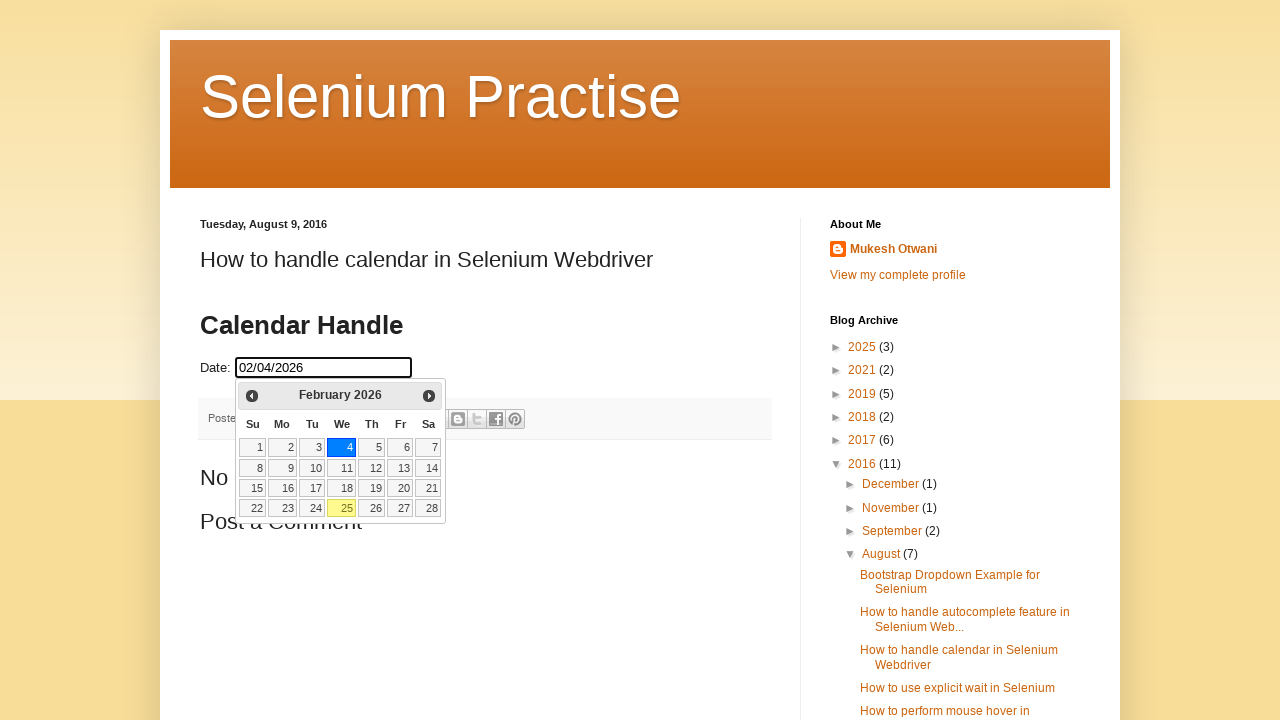

Clicked on day 5 in the calendar at (372, 447) on xpath=//table[@class='ui-datepicker-calendar']//td >> nth=4
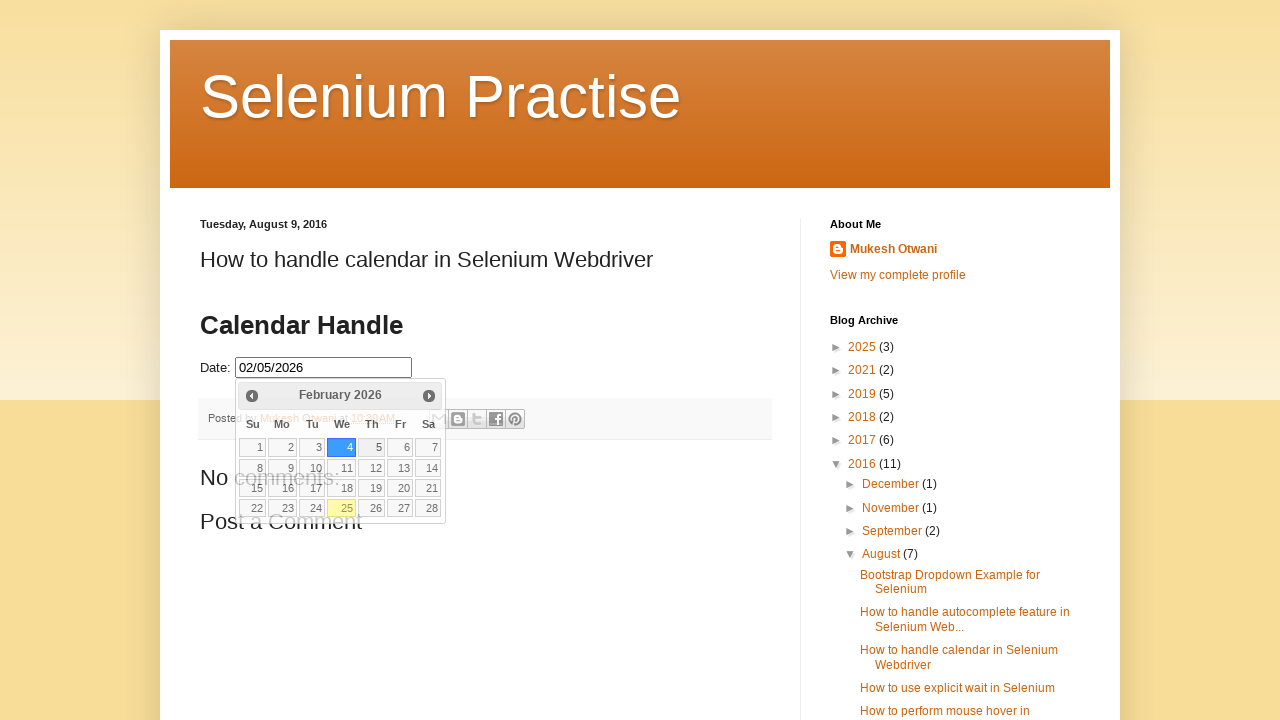

Reopened calendar to select next date at (324, 368) on #datepicker
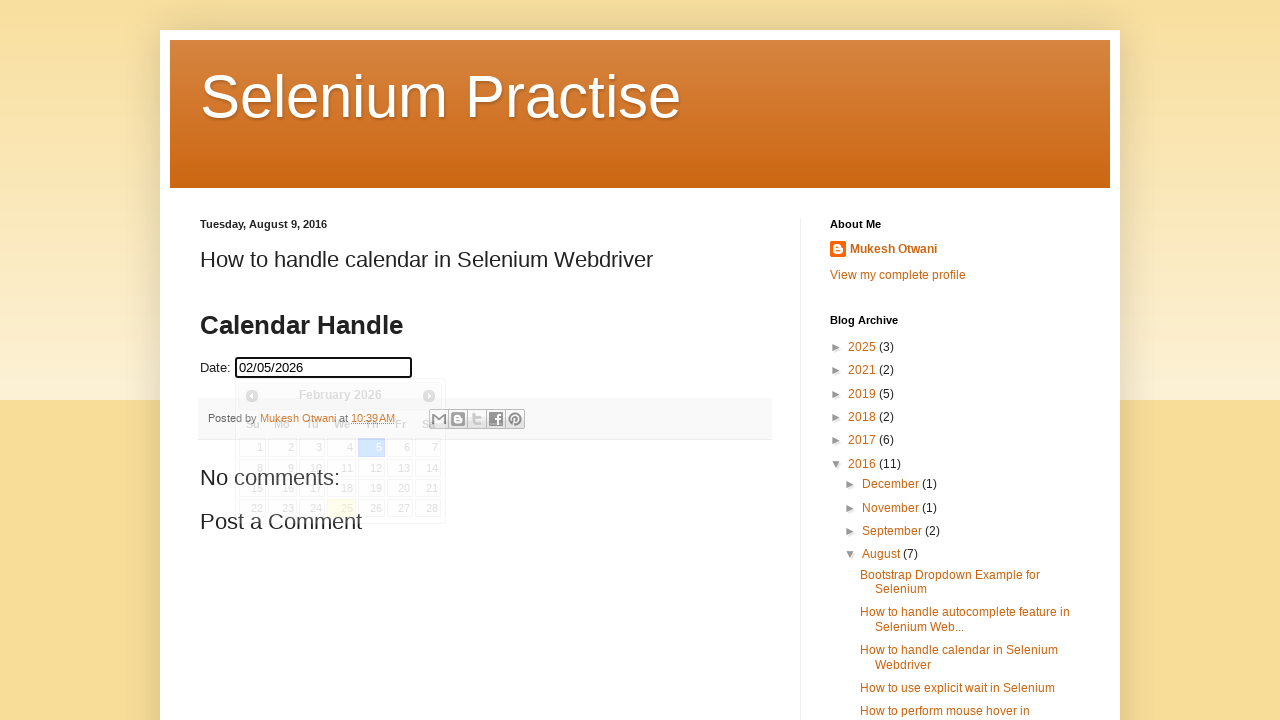

Refetched day cells from updated calendar DOM
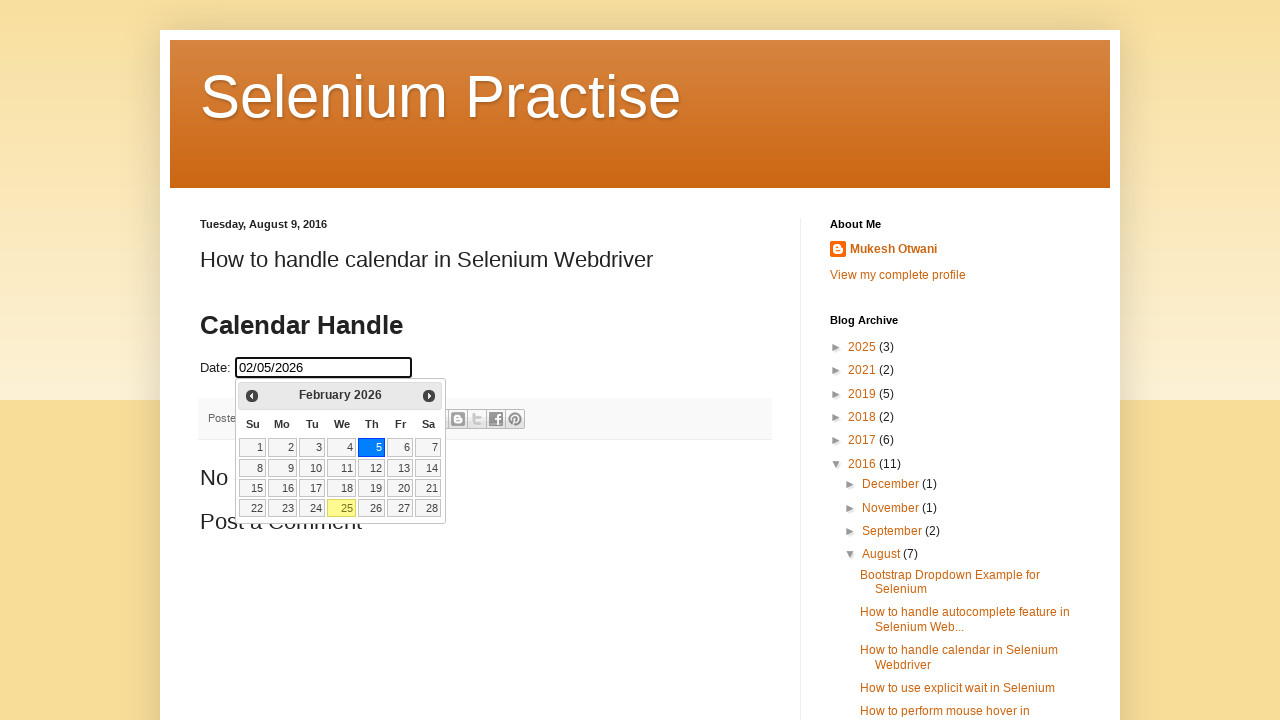

Clicked on day 6 in the calendar at (400, 447) on xpath=//table[@class='ui-datepicker-calendar']//td >> nth=5
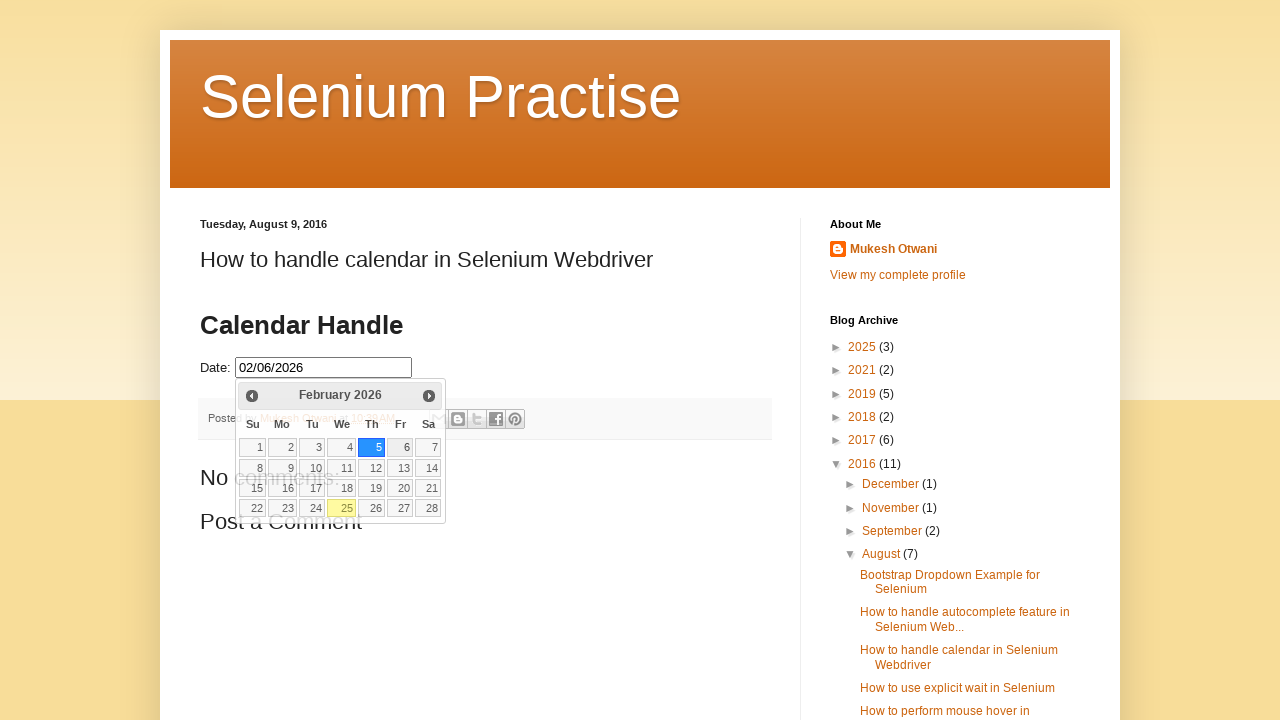

Reopened calendar to select next date at (324, 368) on #datepicker
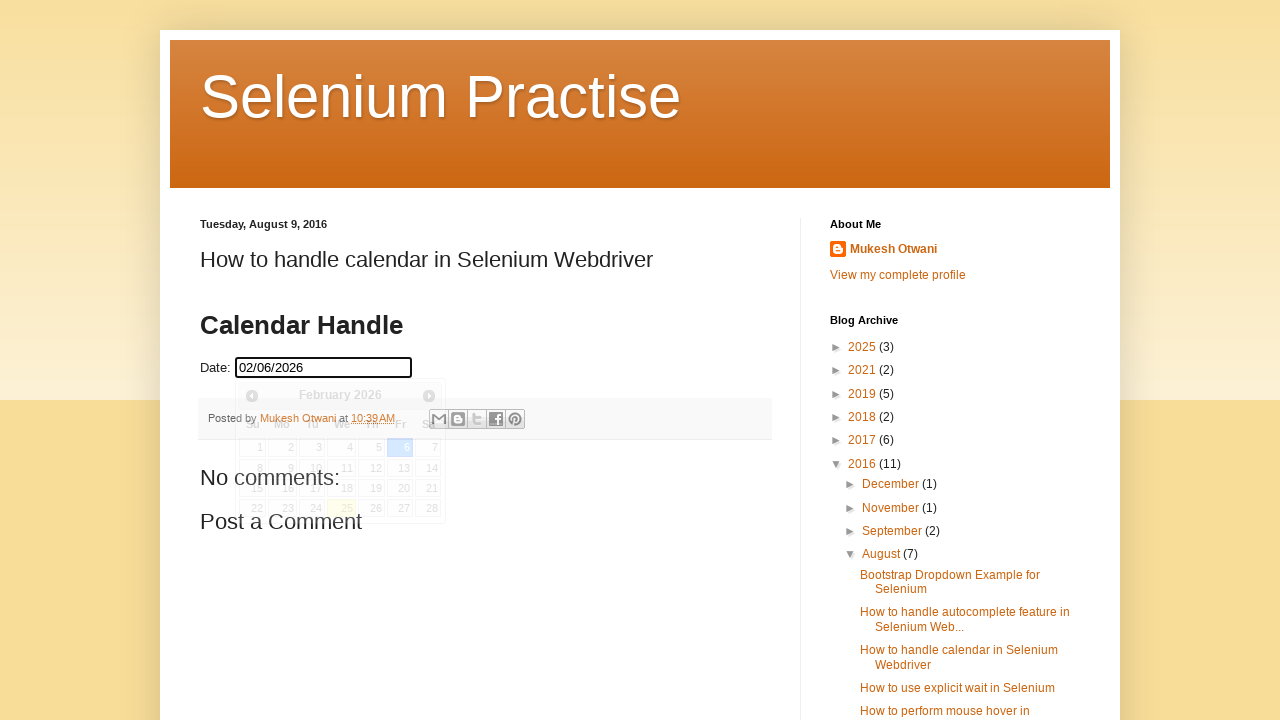

Refetched day cells from updated calendar DOM
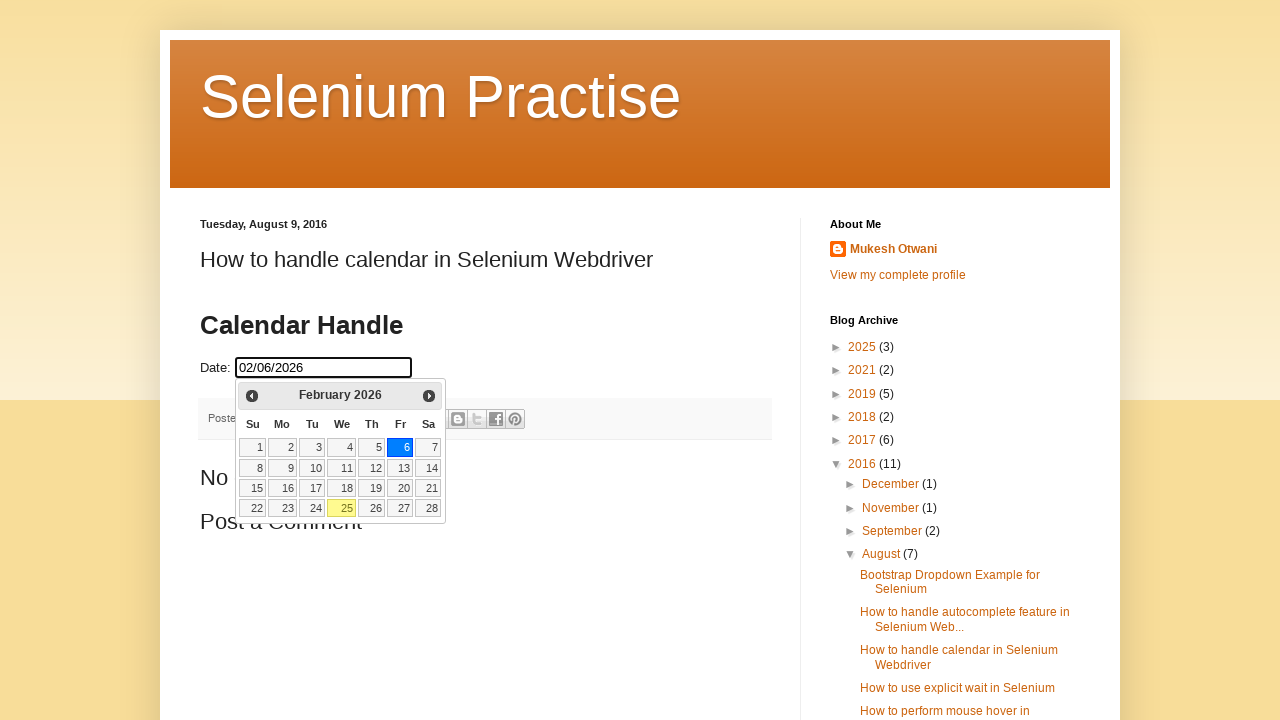

Clicked on day 7 in the calendar at (428, 447) on xpath=//table[@class='ui-datepicker-calendar']//td >> nth=6
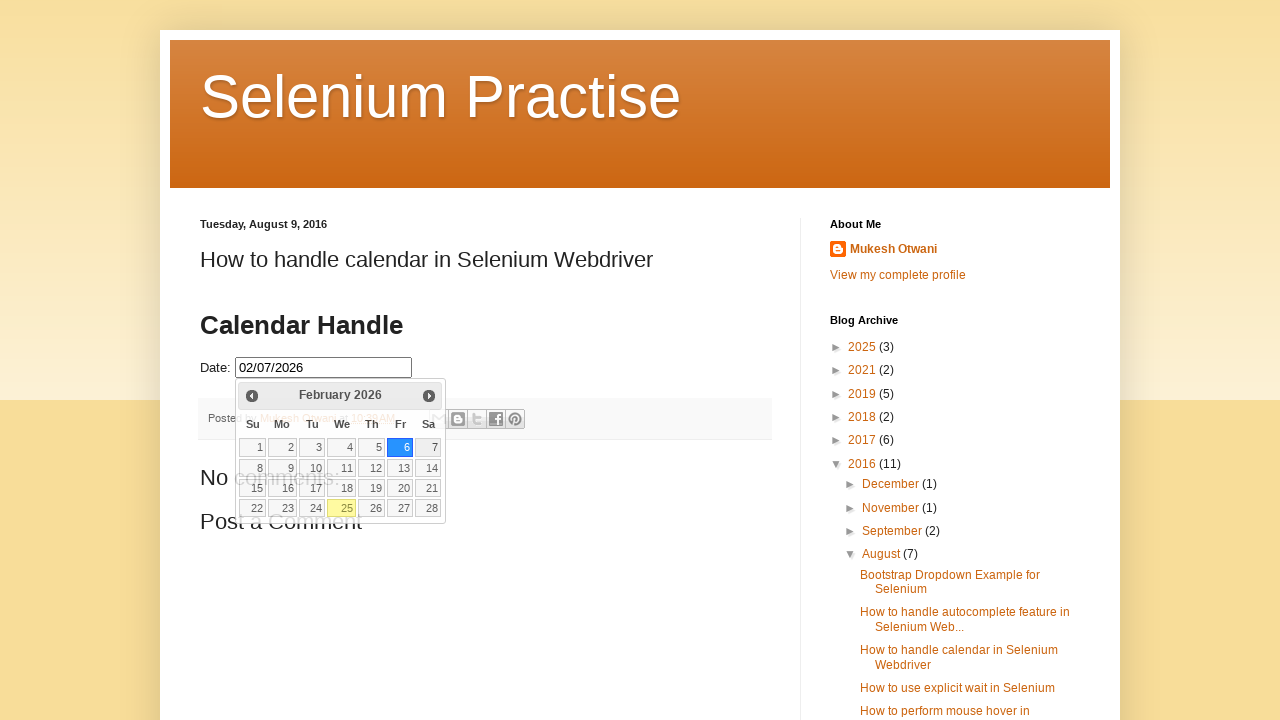

Reopened calendar to select next date at (324, 368) on #datepicker
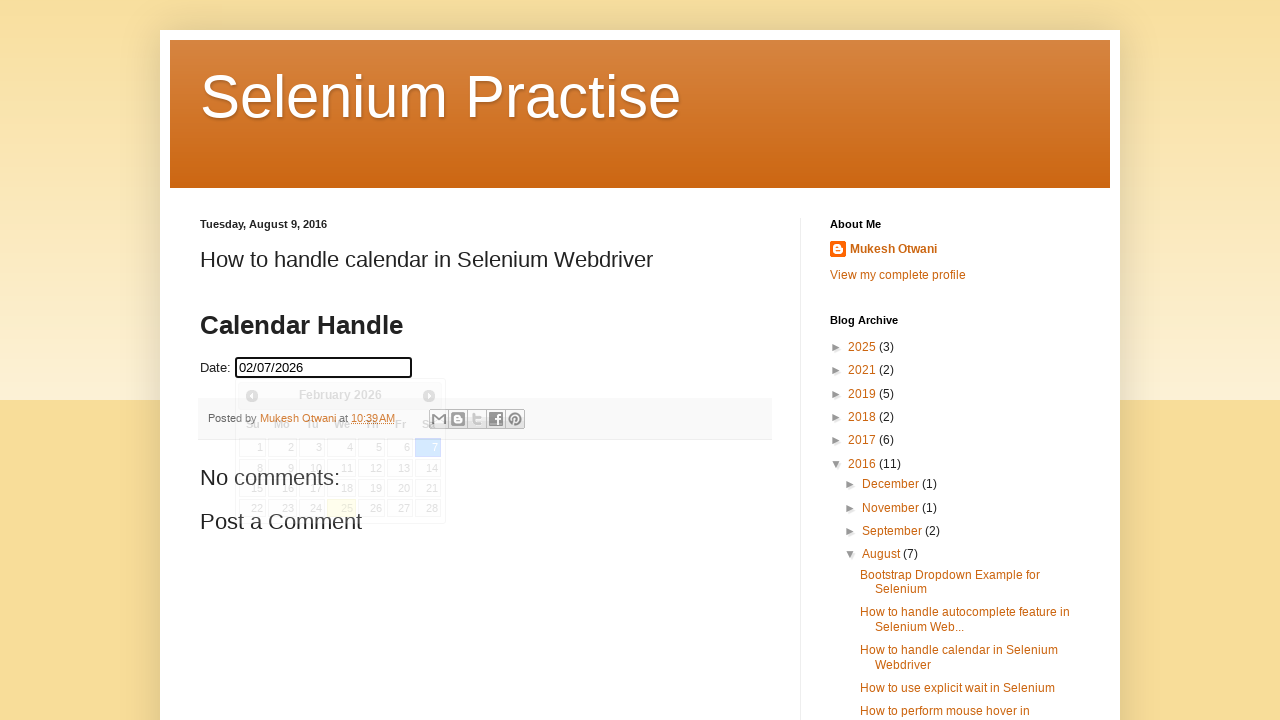

Refetched day cells from updated calendar DOM
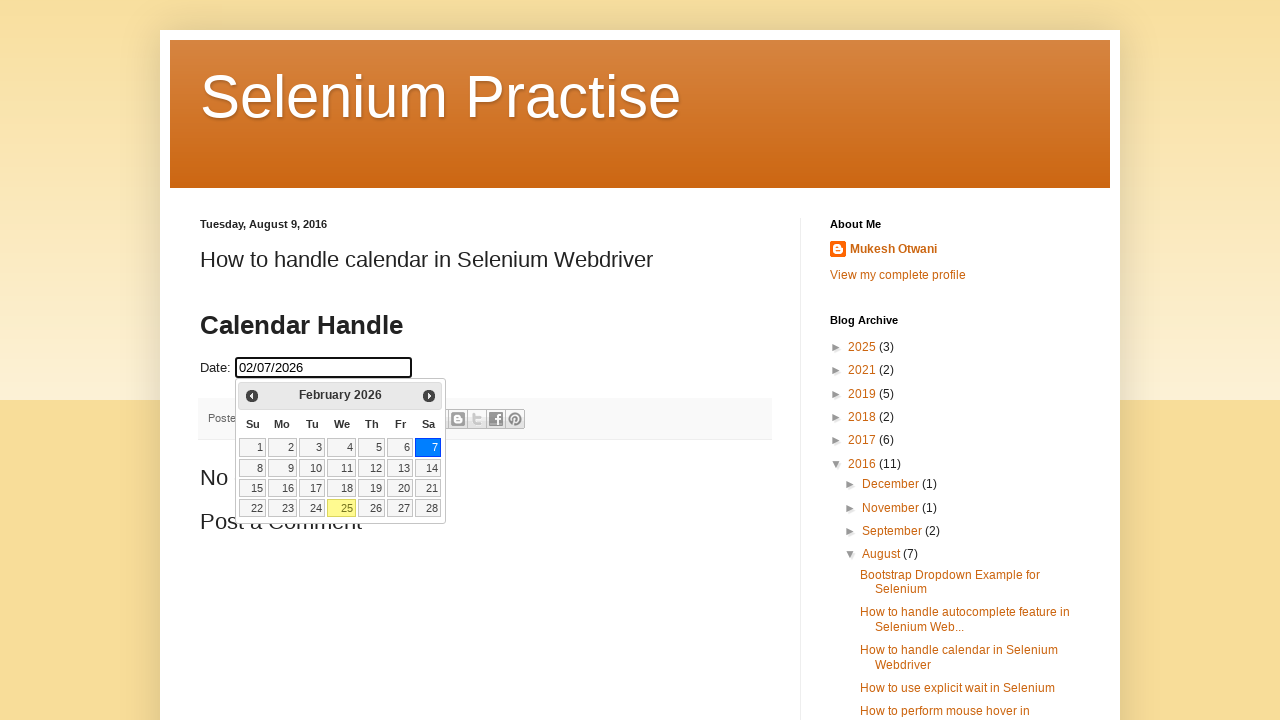

Clicked on day 8 in the calendar at (253, 468) on xpath=//table[@class='ui-datepicker-calendar']//td >> nth=7
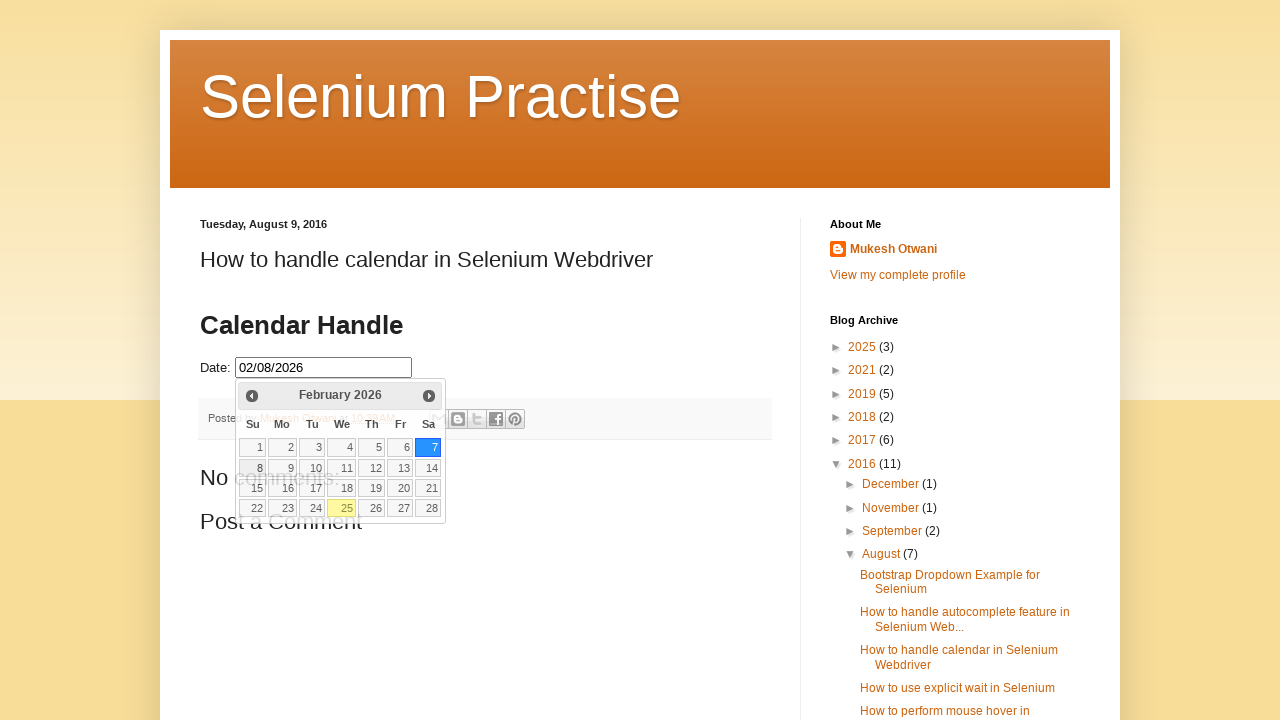

Reopened calendar to select next date at (324, 368) on #datepicker
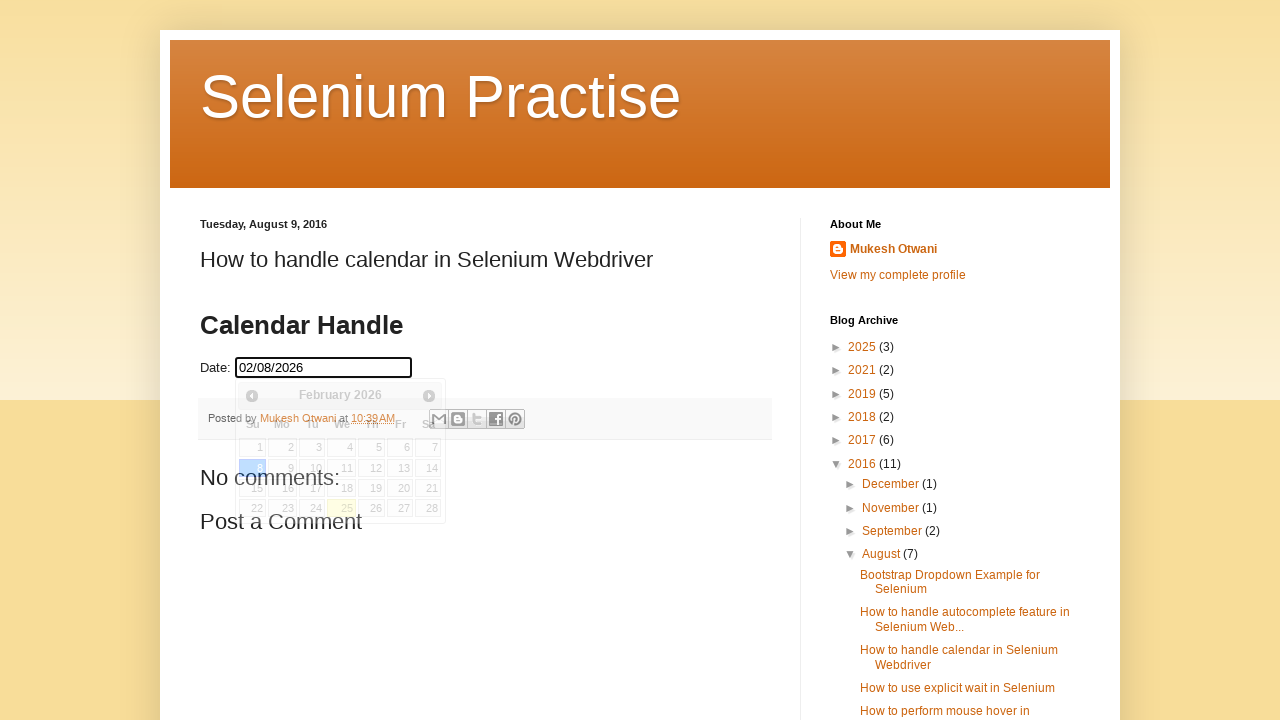

Refetched day cells from updated calendar DOM
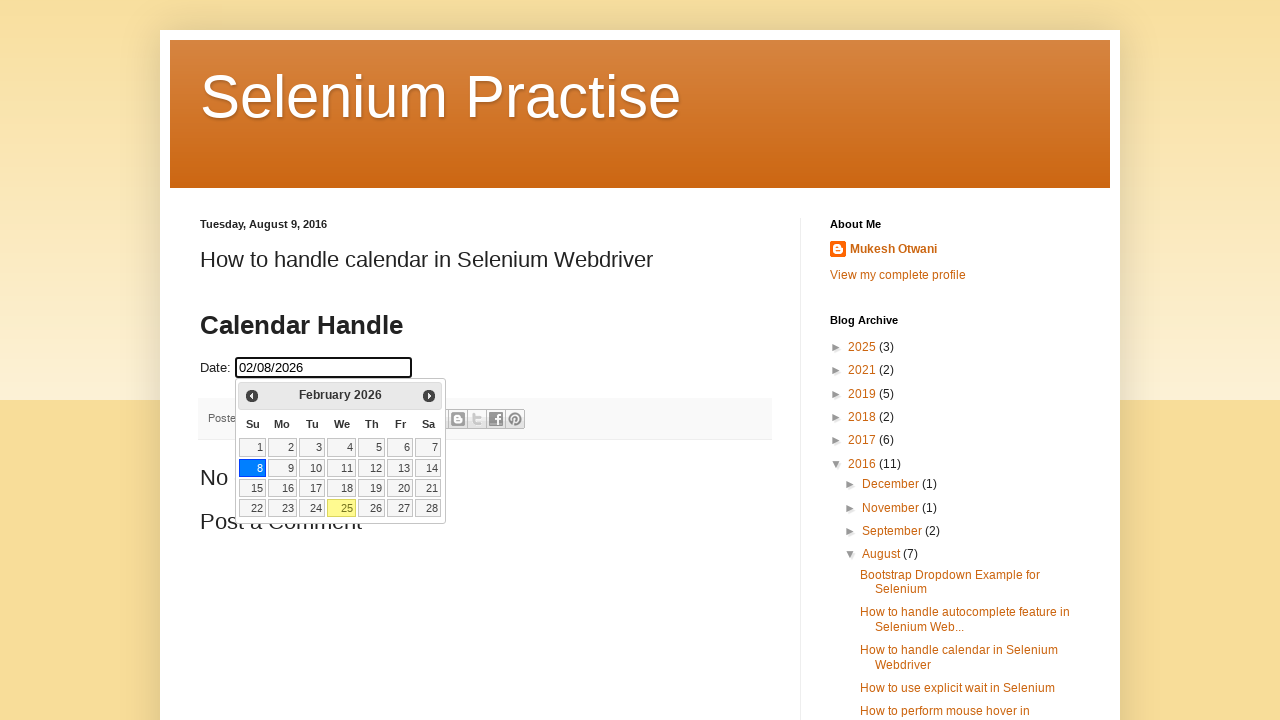

Clicked on day 9 in the calendar at (282, 468) on xpath=//table[@class='ui-datepicker-calendar']//td >> nth=8
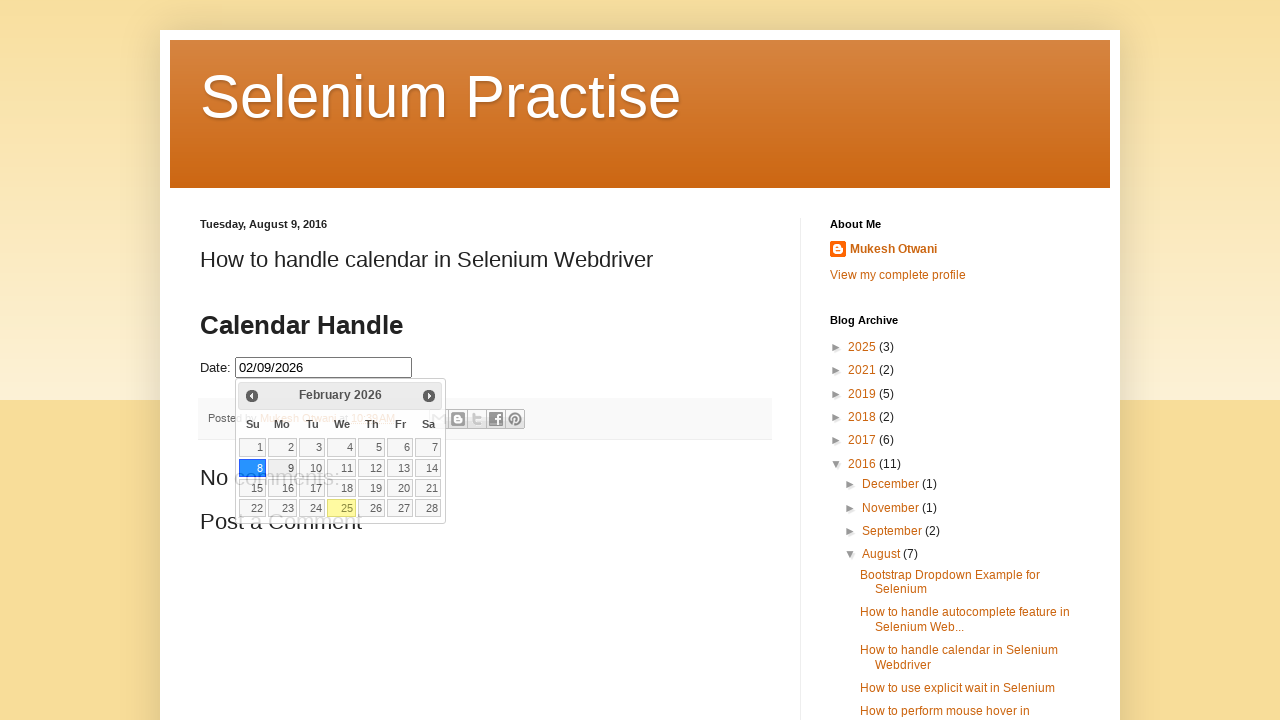

Reopened calendar to select next date at (324, 368) on #datepicker
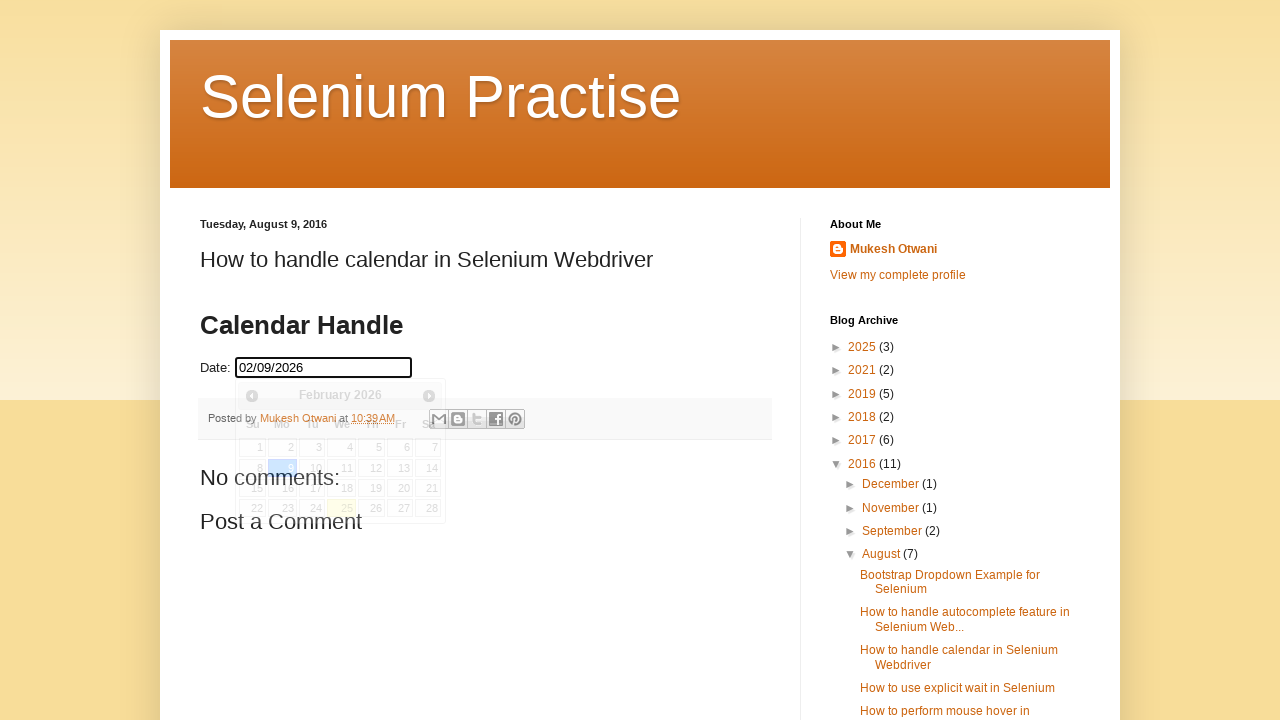

Refetched day cells from updated calendar DOM
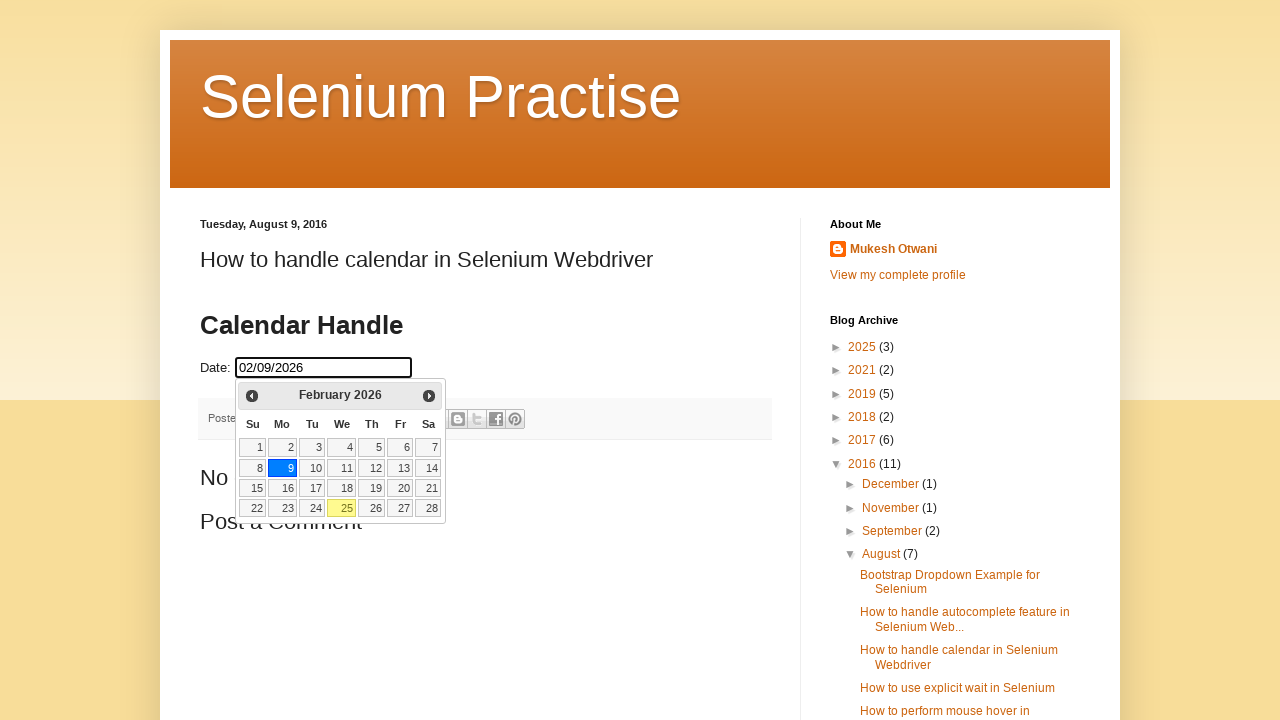

Clicked on day 10 in the calendar at (312, 468) on xpath=//table[@class='ui-datepicker-calendar']//td >> nth=9
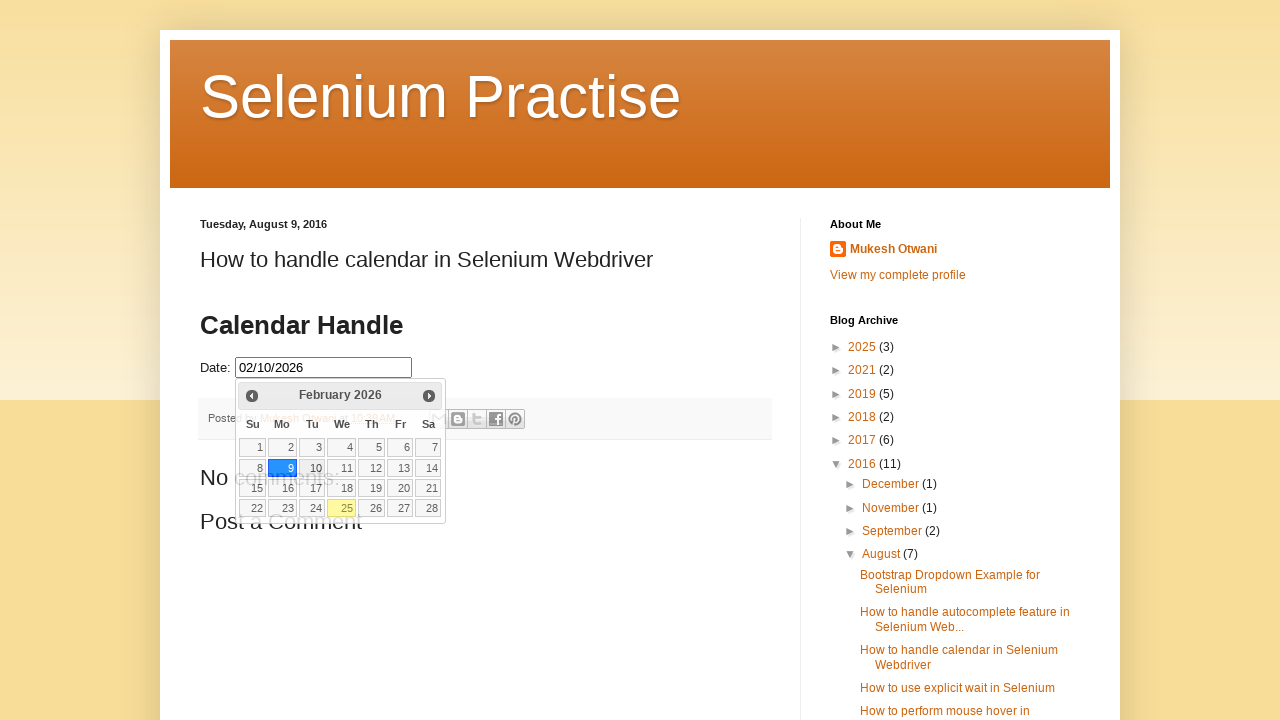

Reopened calendar to select next date at (324, 368) on #datepicker
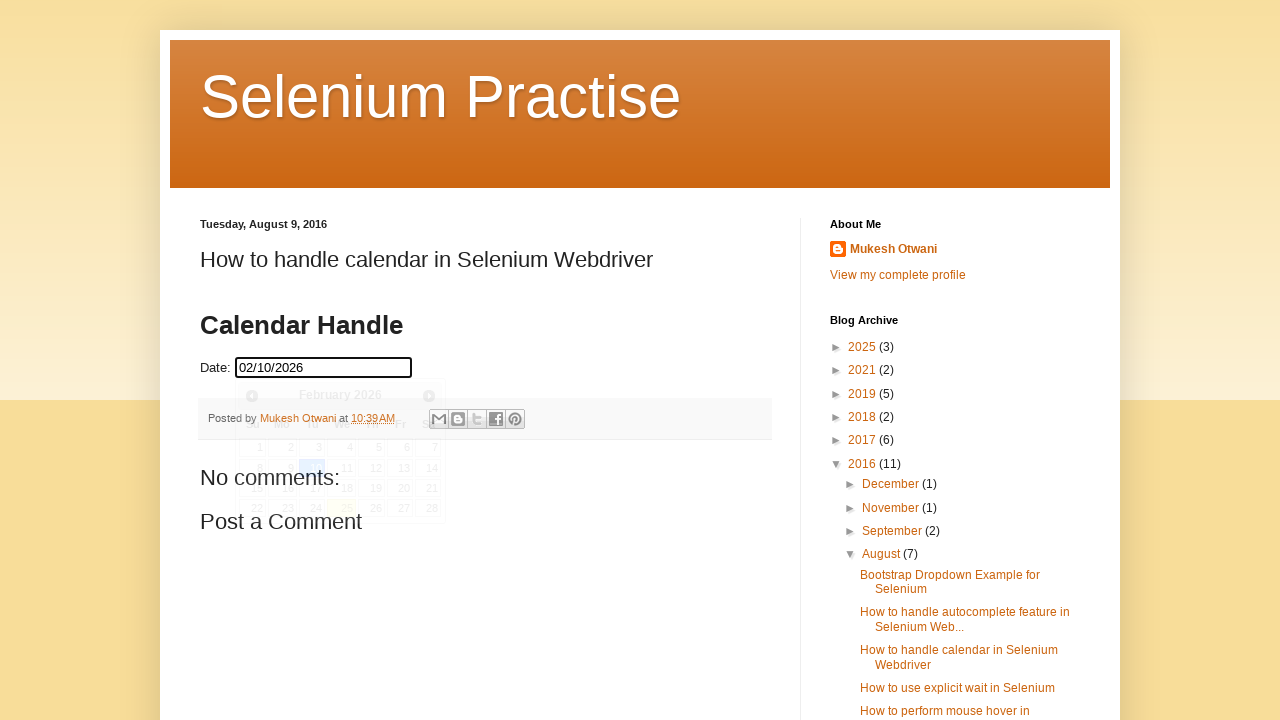

Refetched day cells from updated calendar DOM
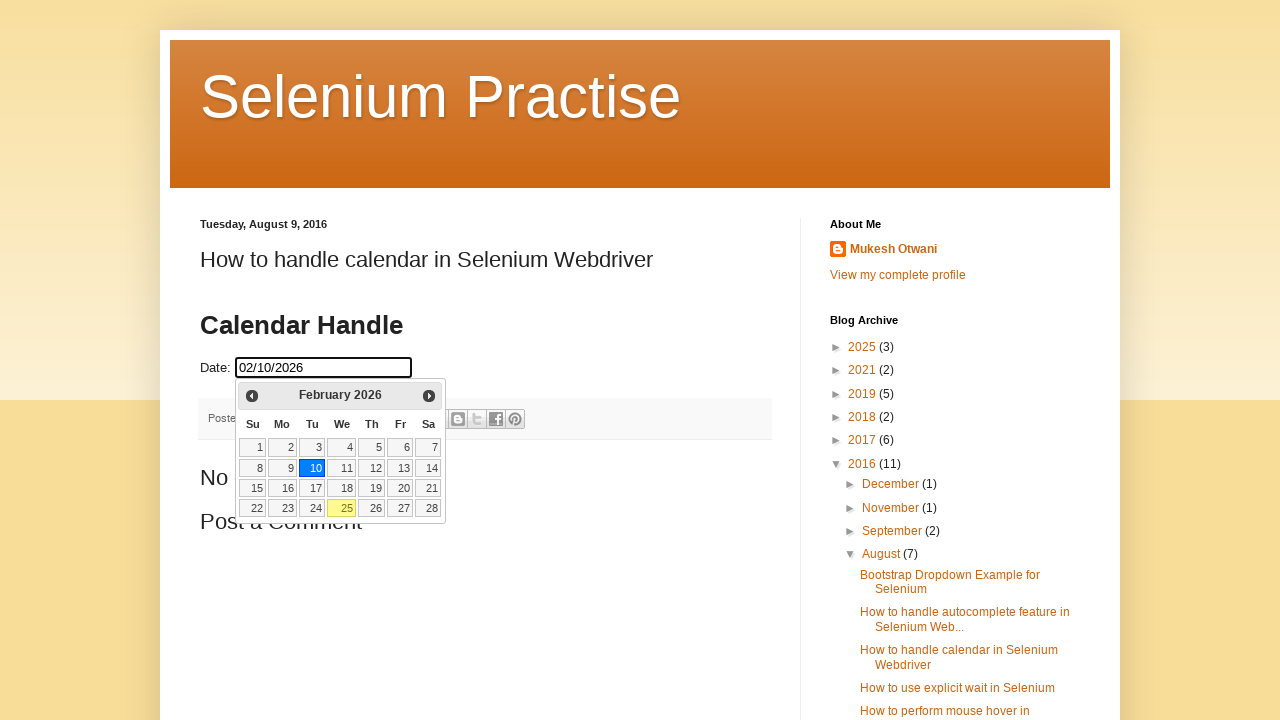

Clicked on day 11 in the calendar at (342, 468) on xpath=//table[@class='ui-datepicker-calendar']//td >> nth=10
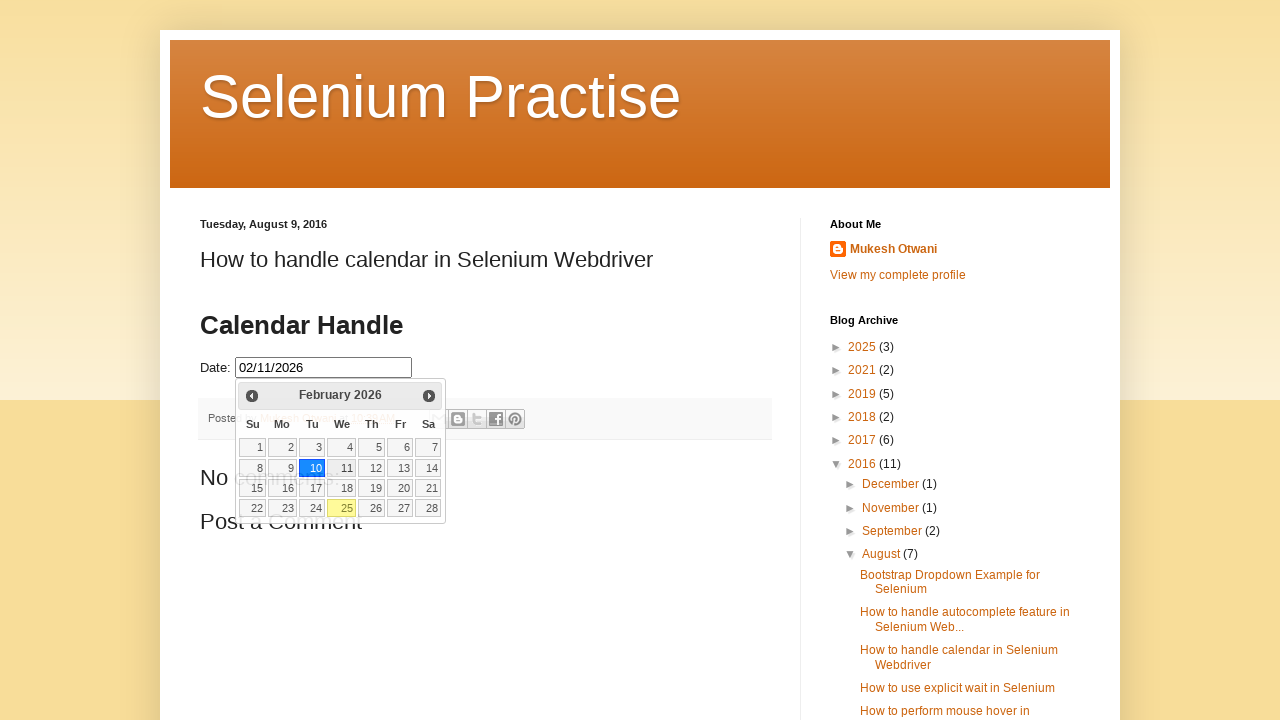

Reopened calendar to select next date at (324, 368) on #datepicker
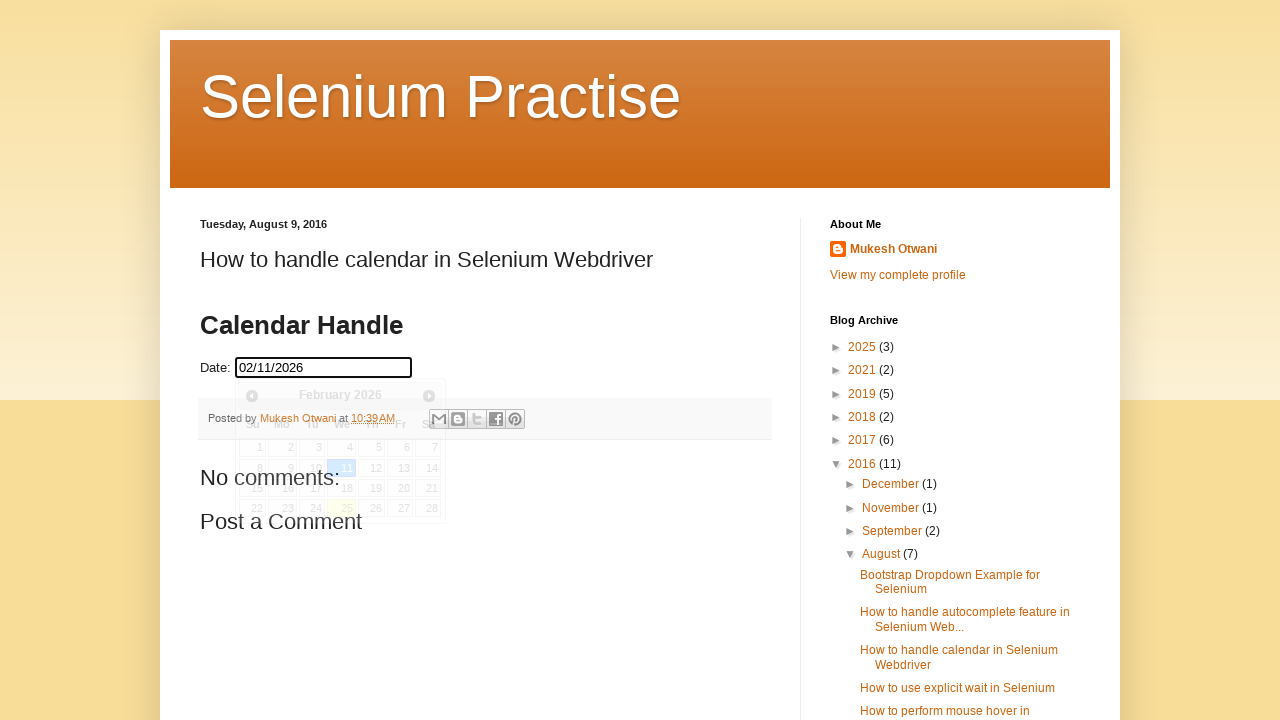

Refetched day cells from updated calendar DOM
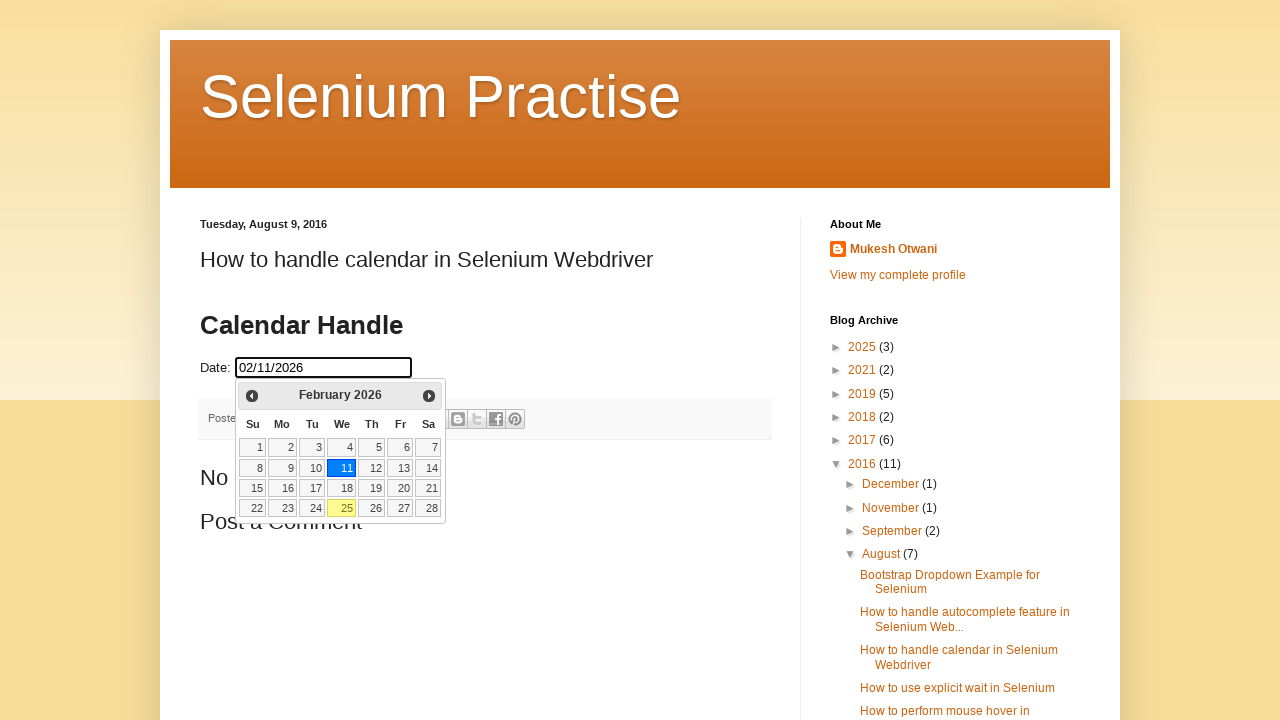

Clicked on day 12 in the calendar at (372, 468) on xpath=//table[@class='ui-datepicker-calendar']//td >> nth=11
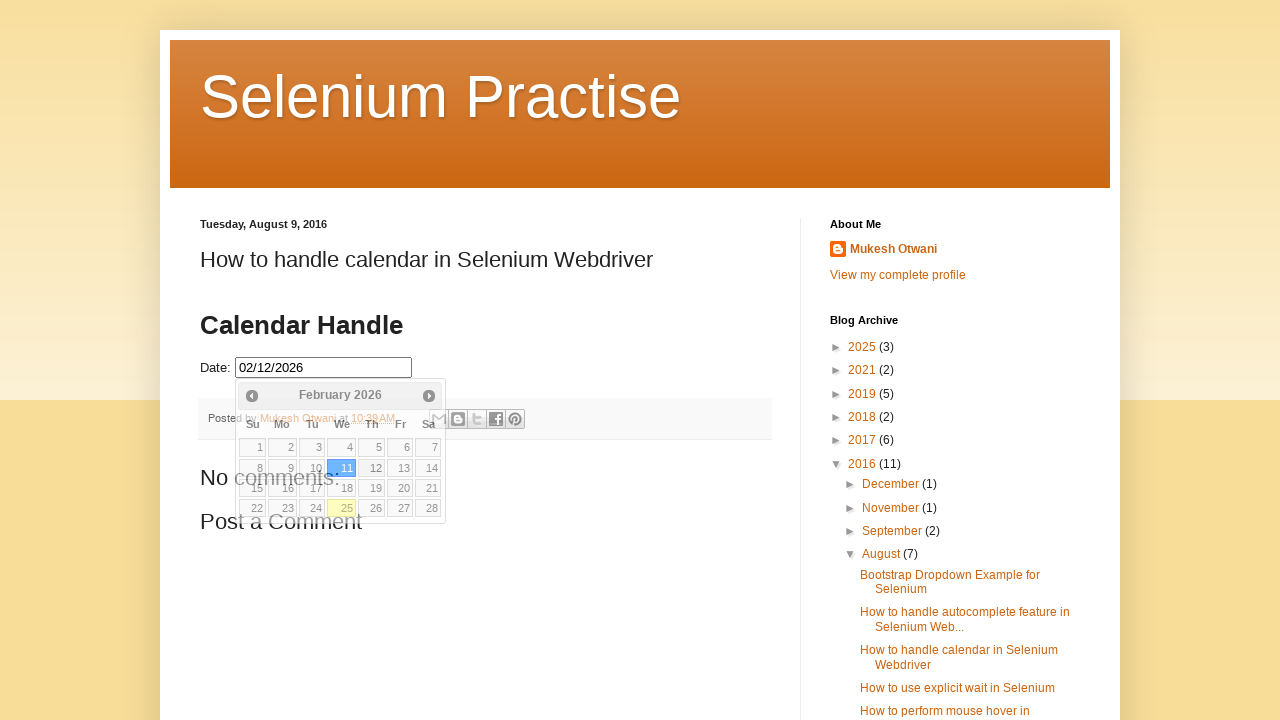

Reopened calendar to select next date at (324, 368) on #datepicker
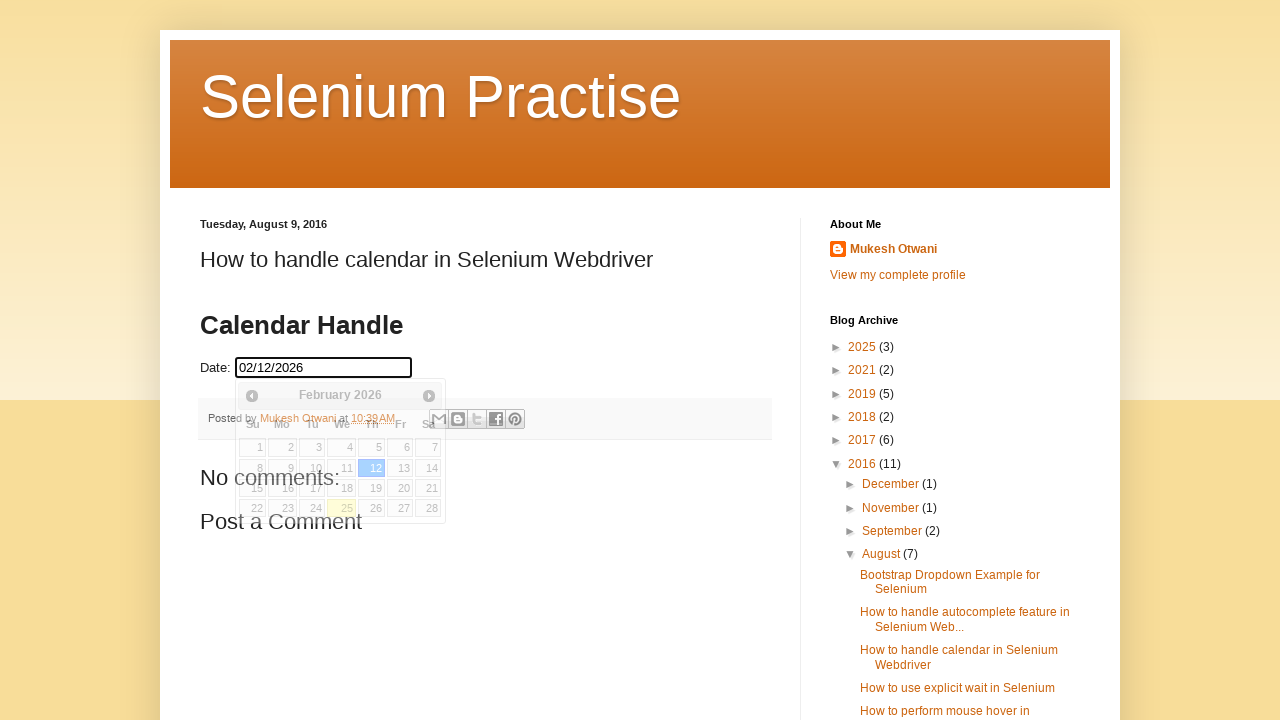

Refetched day cells from updated calendar DOM
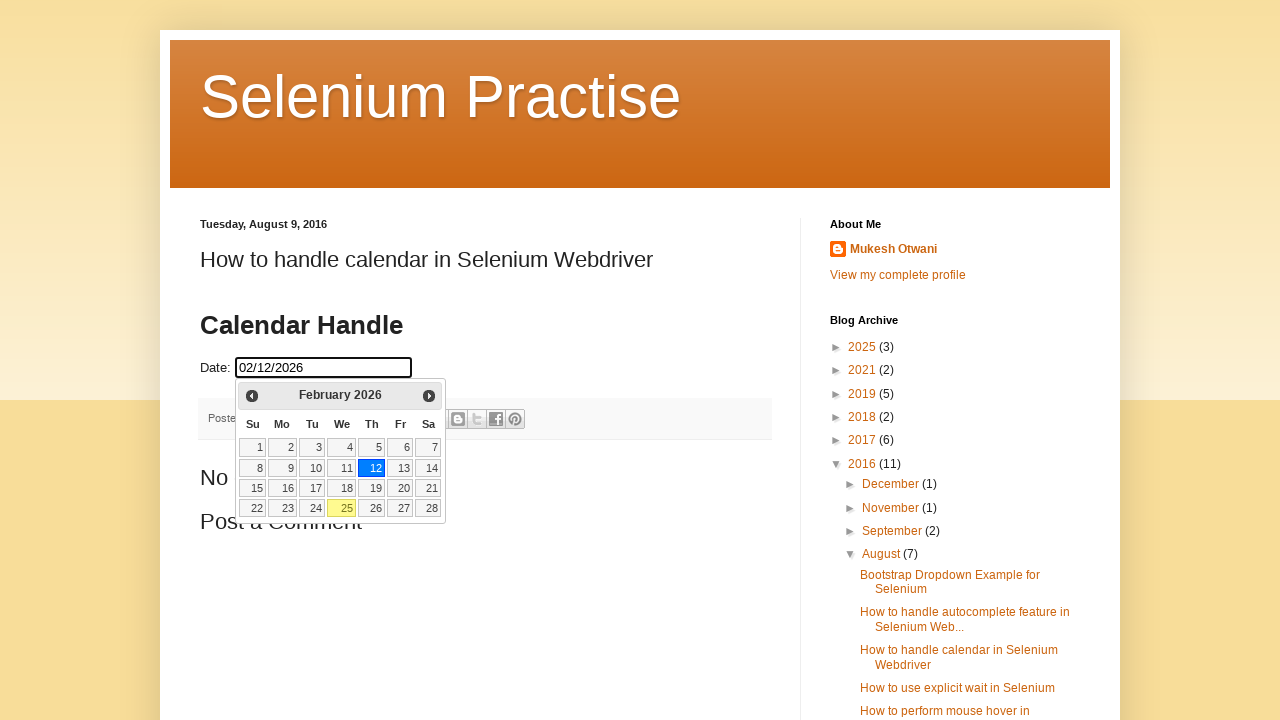

Clicked on day 13 in the calendar at (400, 468) on xpath=//table[@class='ui-datepicker-calendar']//td >> nth=12
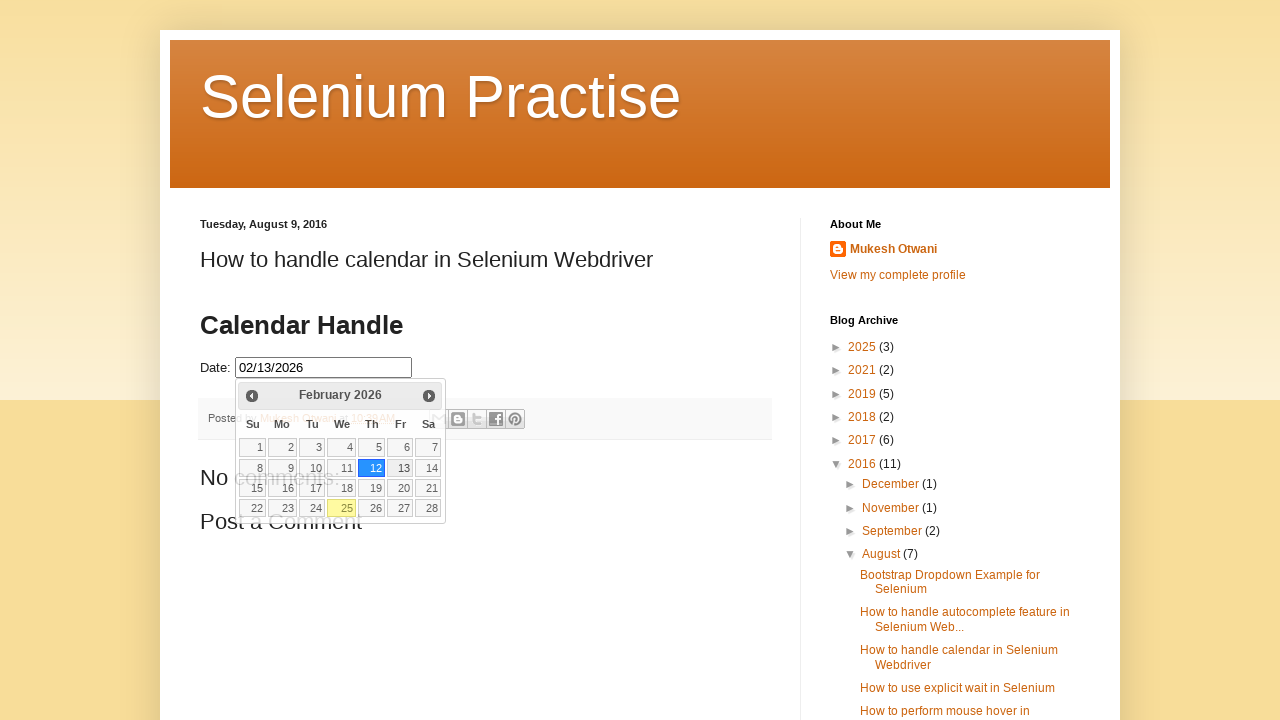

Reopened calendar to select next date at (324, 368) on #datepicker
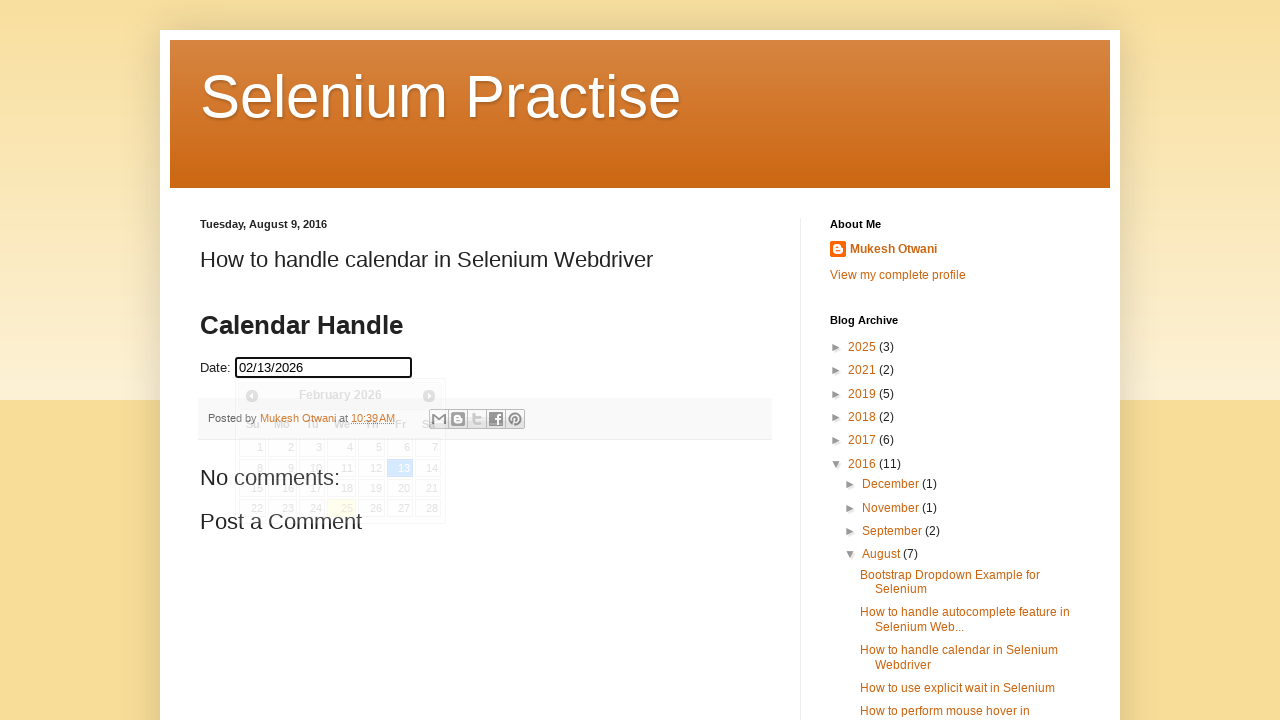

Refetched day cells from updated calendar DOM
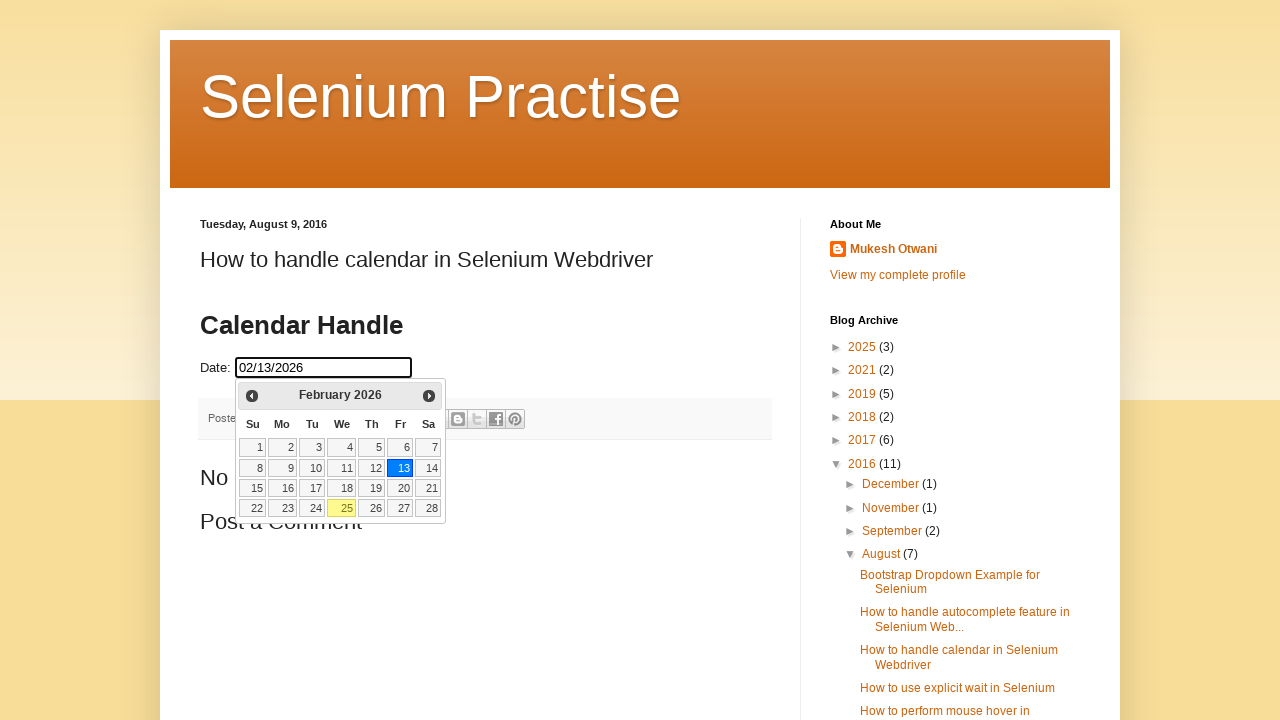

Clicked on day 14 in the calendar at (428, 468) on xpath=//table[@class='ui-datepicker-calendar']//td >> nth=13
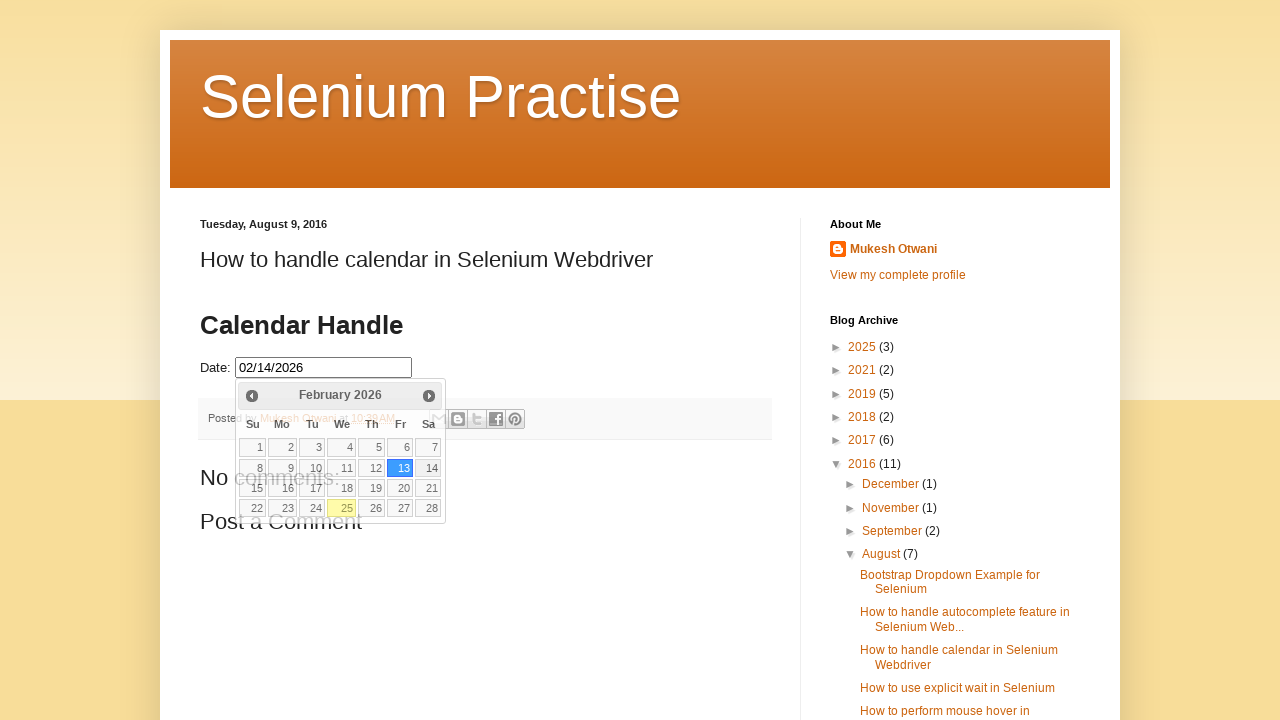

Reopened calendar to select next date at (324, 368) on #datepicker
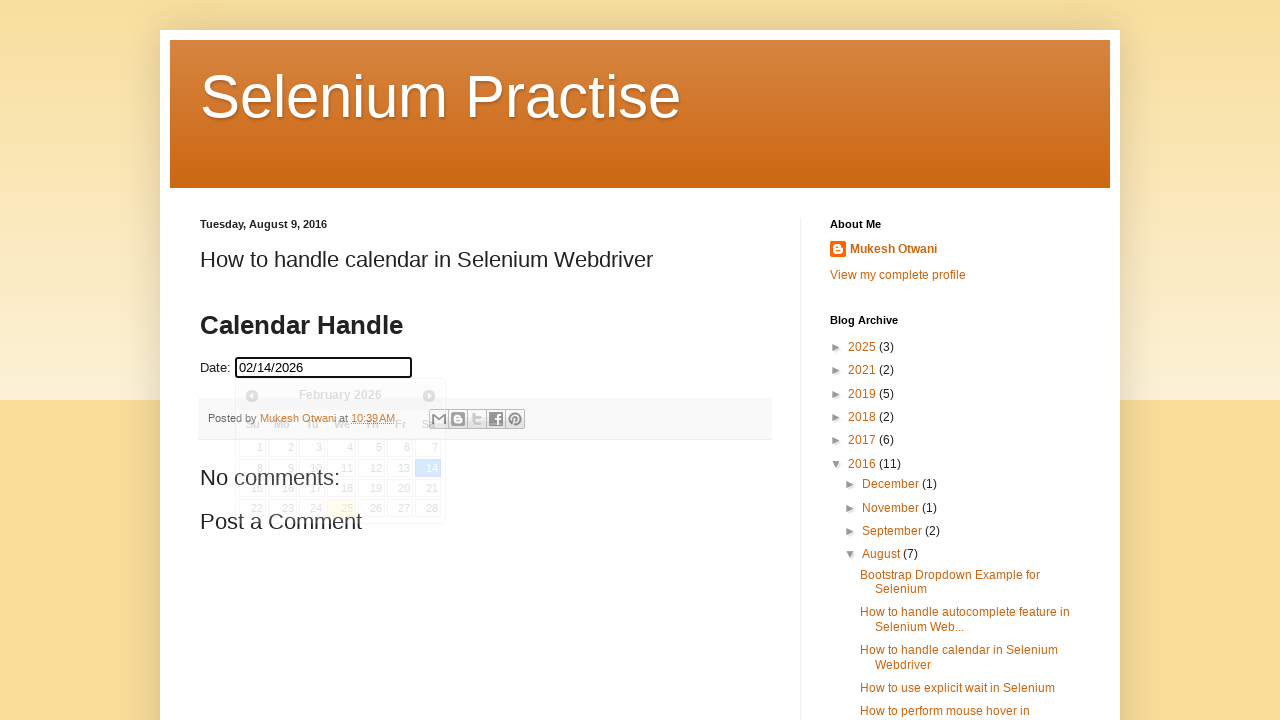

Refetched day cells from updated calendar DOM
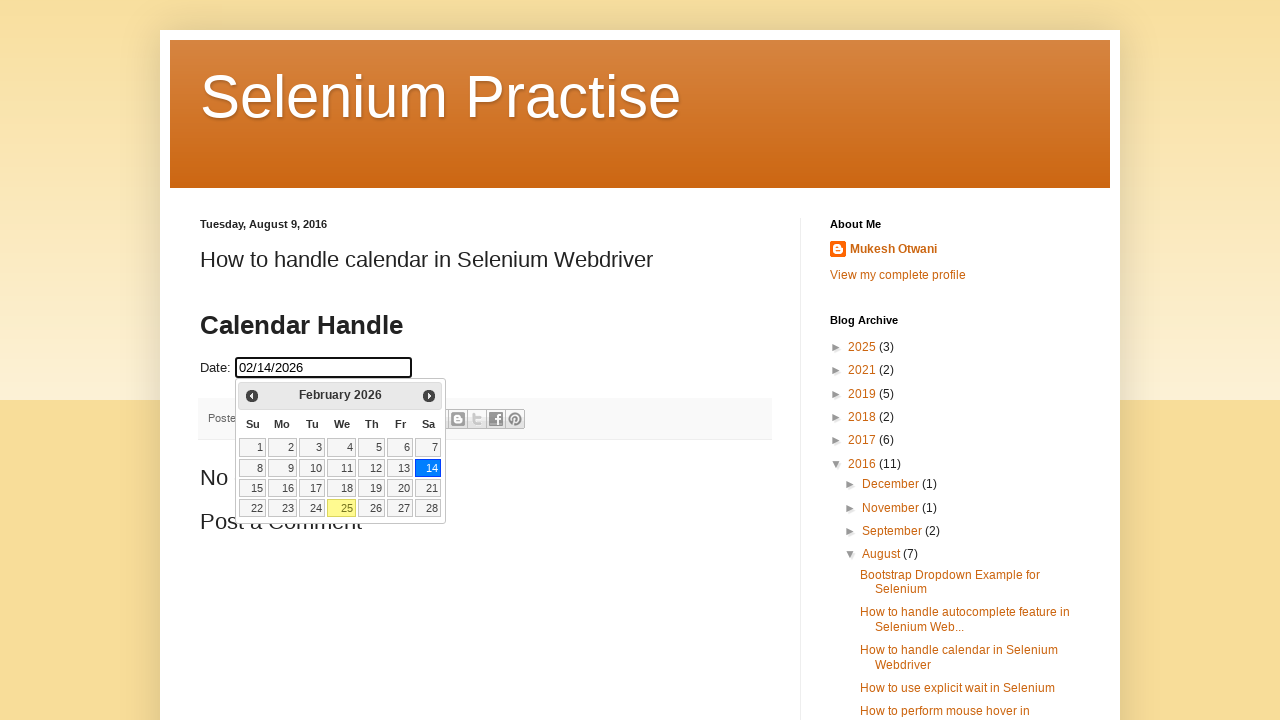

Clicked on day 15 in the calendar at (253, 488) on xpath=//table[@class='ui-datepicker-calendar']//td >> nth=14
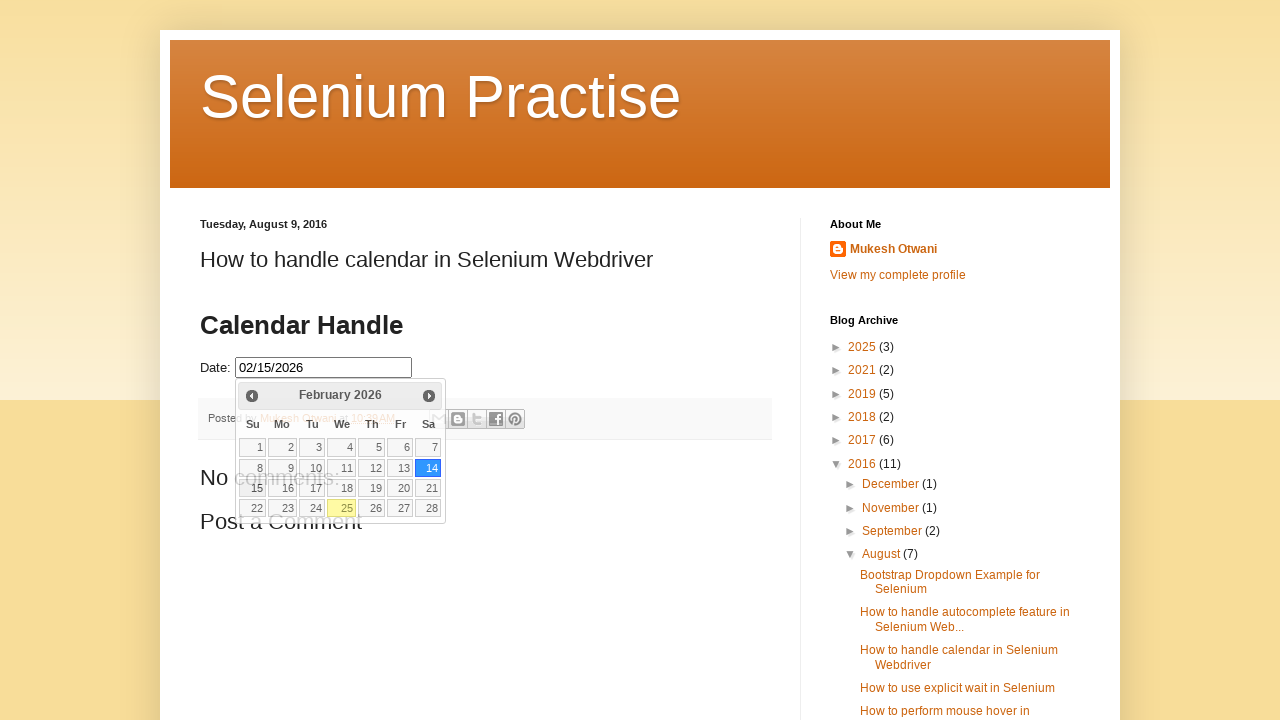

Reopened calendar to select next date at (324, 368) on #datepicker
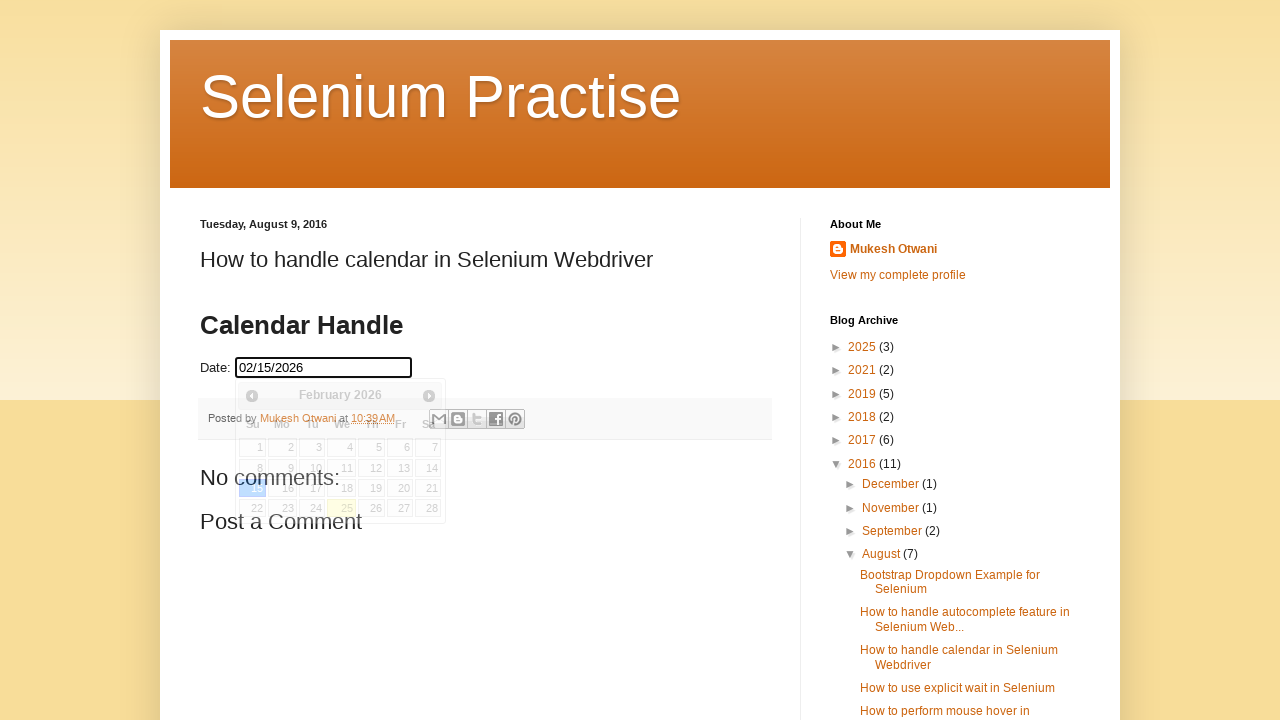

Refetched day cells from updated calendar DOM
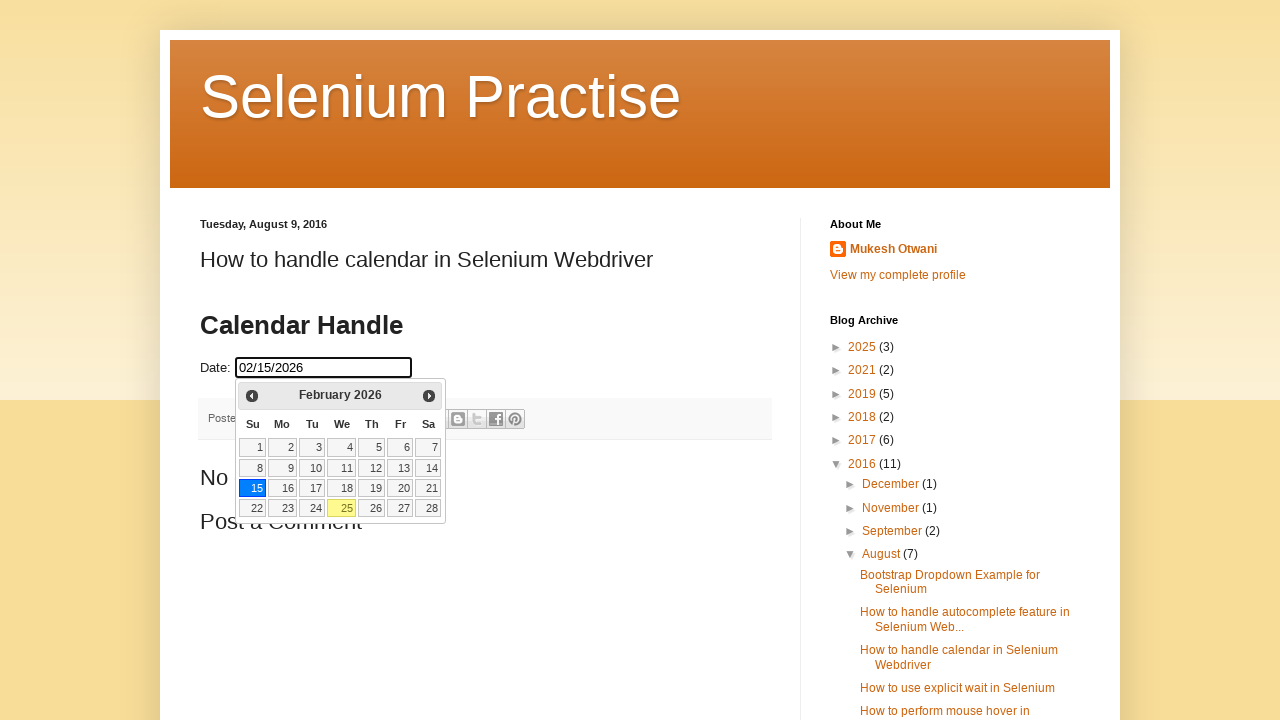

Clicked on day 16 in the calendar at (282, 488) on xpath=//table[@class='ui-datepicker-calendar']//td >> nth=15
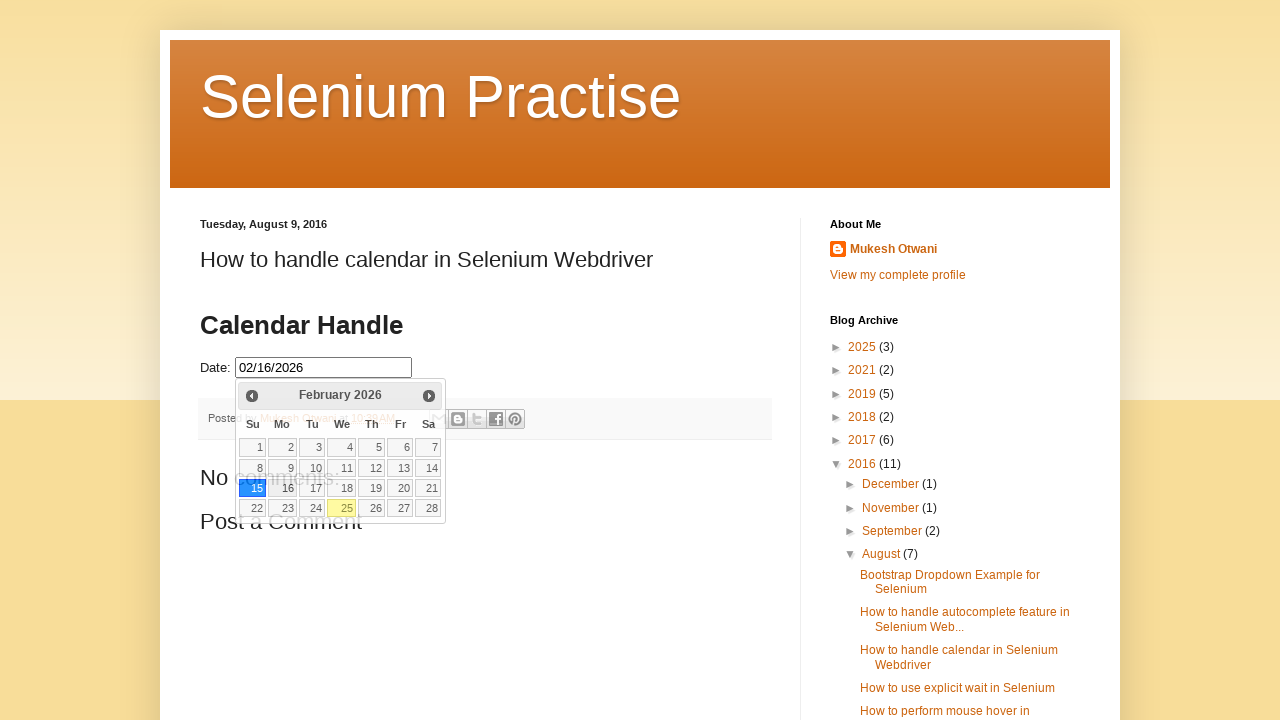

Reopened calendar to select next date at (324, 368) on #datepicker
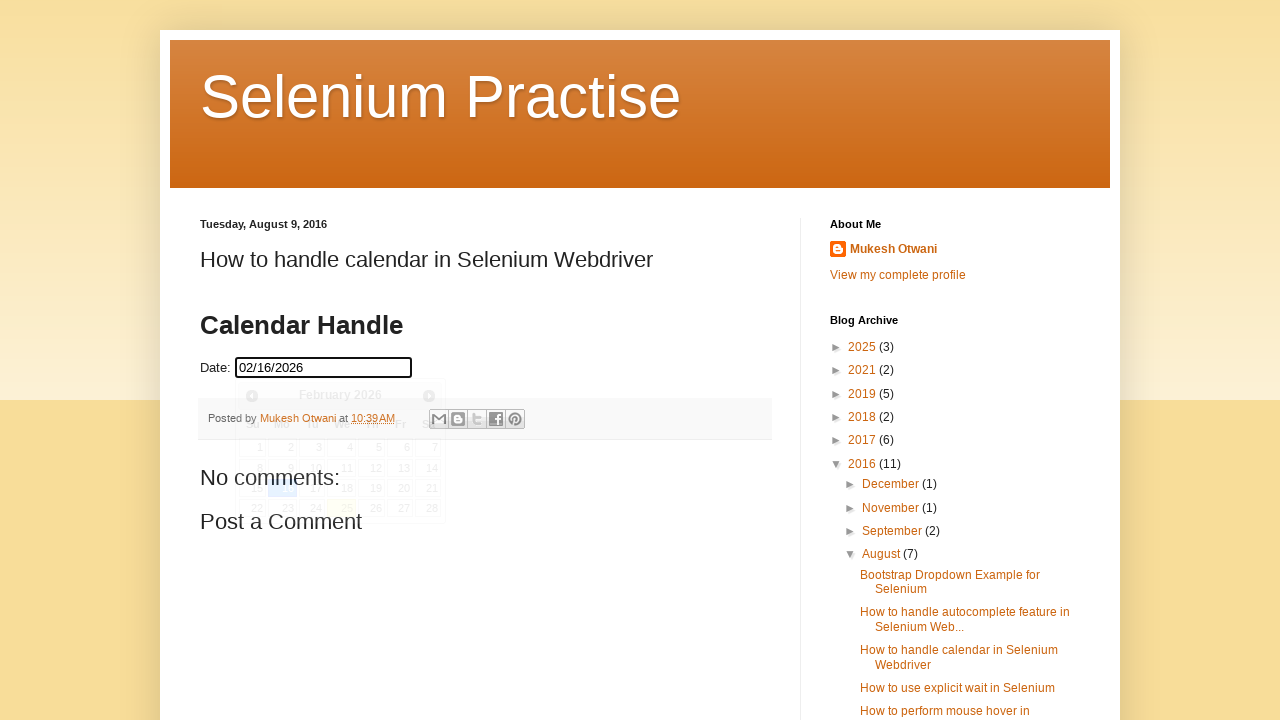

Refetched day cells from updated calendar DOM
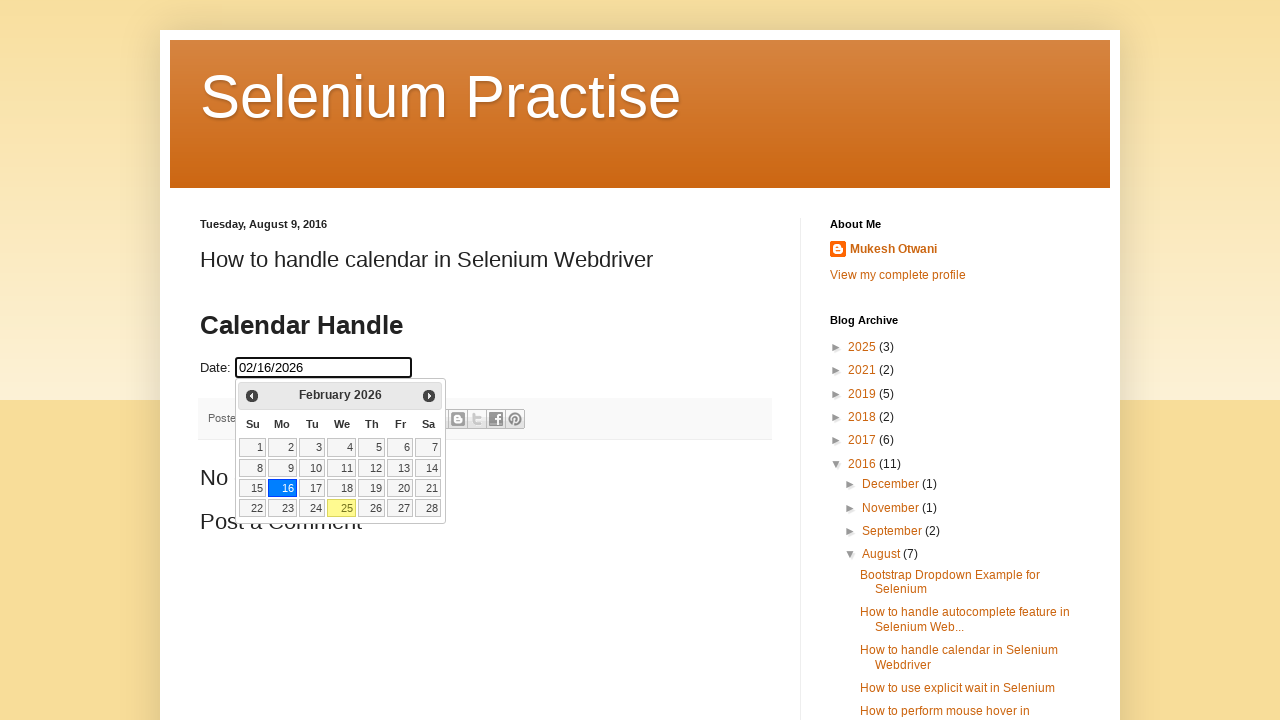

Clicked on day 17 in the calendar at (312, 488) on xpath=//table[@class='ui-datepicker-calendar']//td >> nth=16
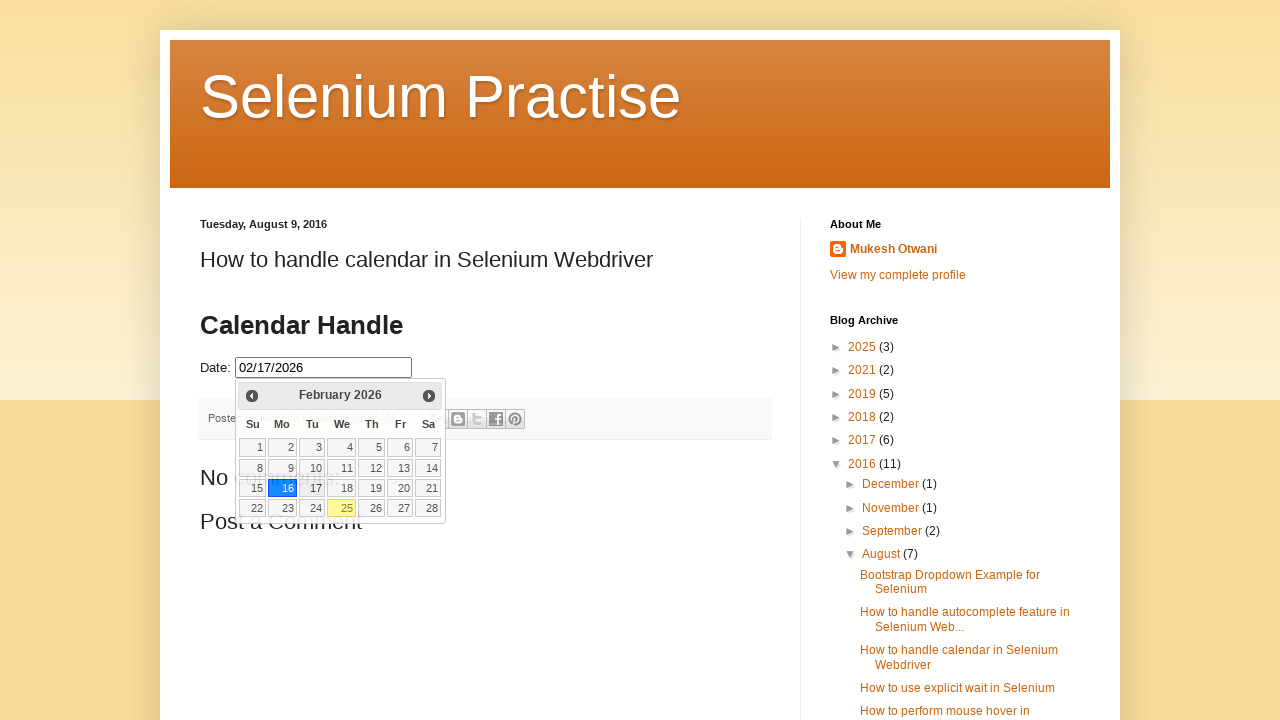

Reopened calendar to select next date at (324, 368) on #datepicker
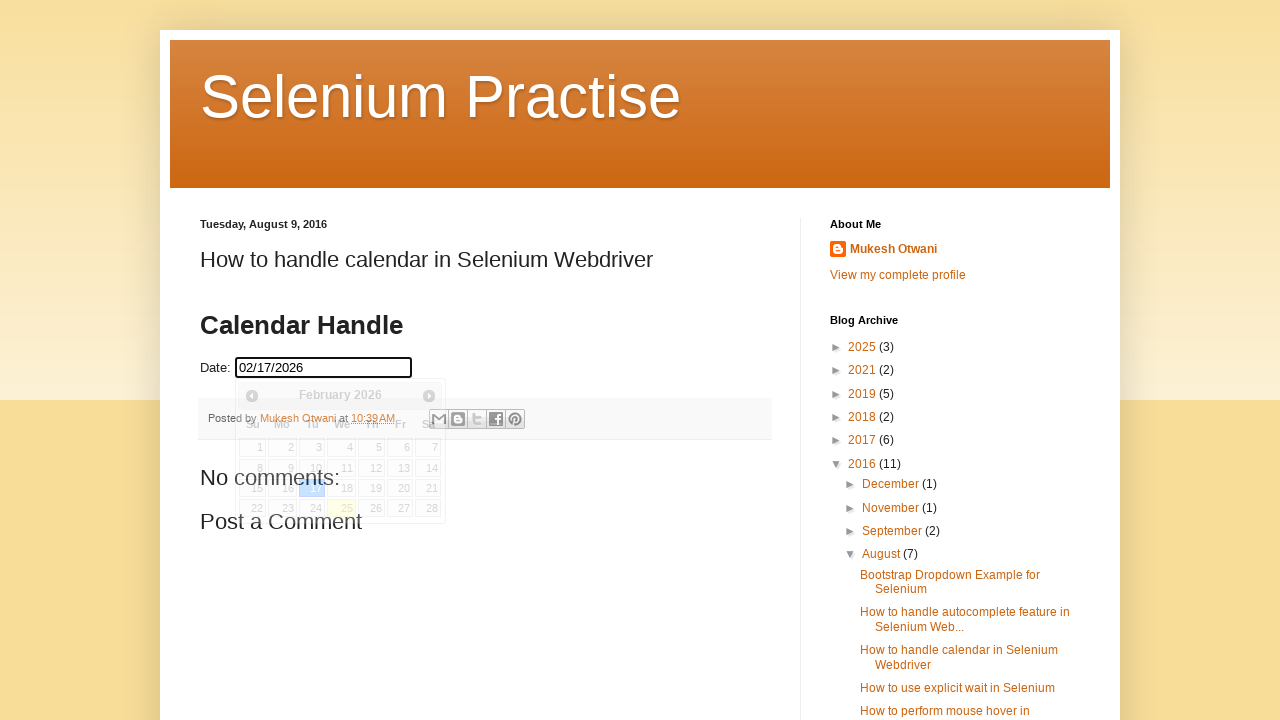

Refetched day cells from updated calendar DOM
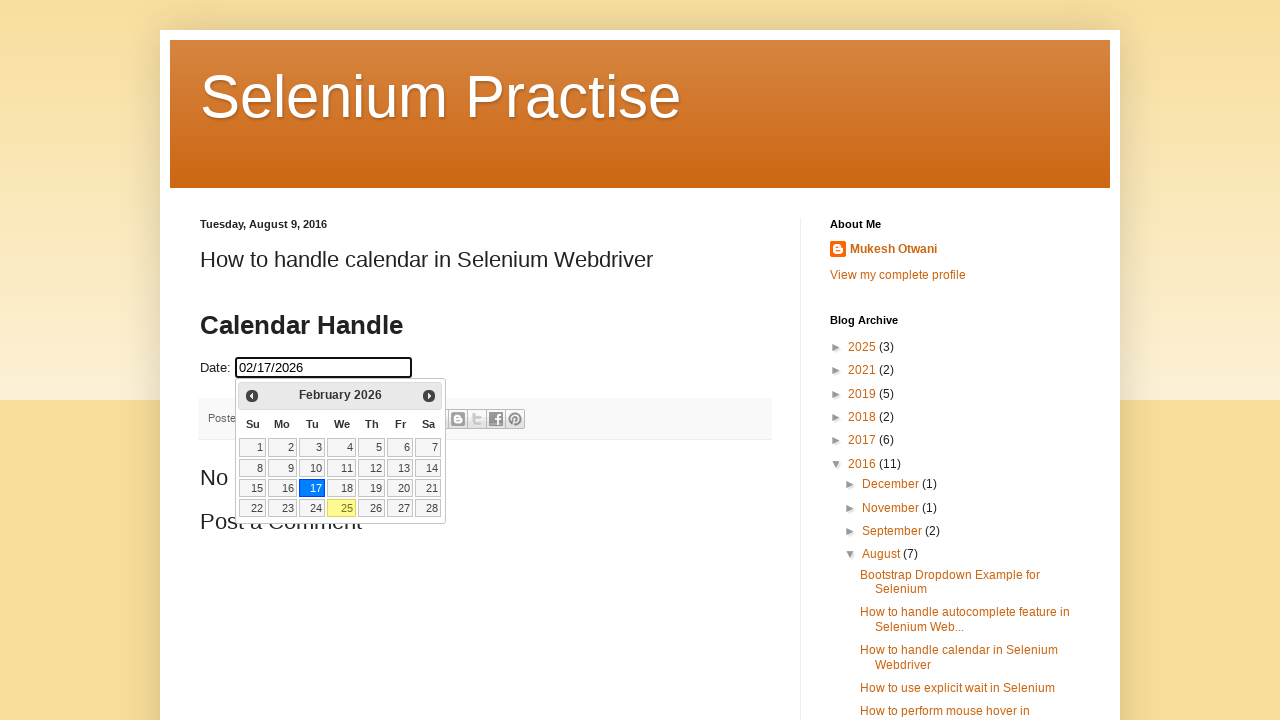

Clicked on day 18 in the calendar at (342, 488) on xpath=//table[@class='ui-datepicker-calendar']//td >> nth=17
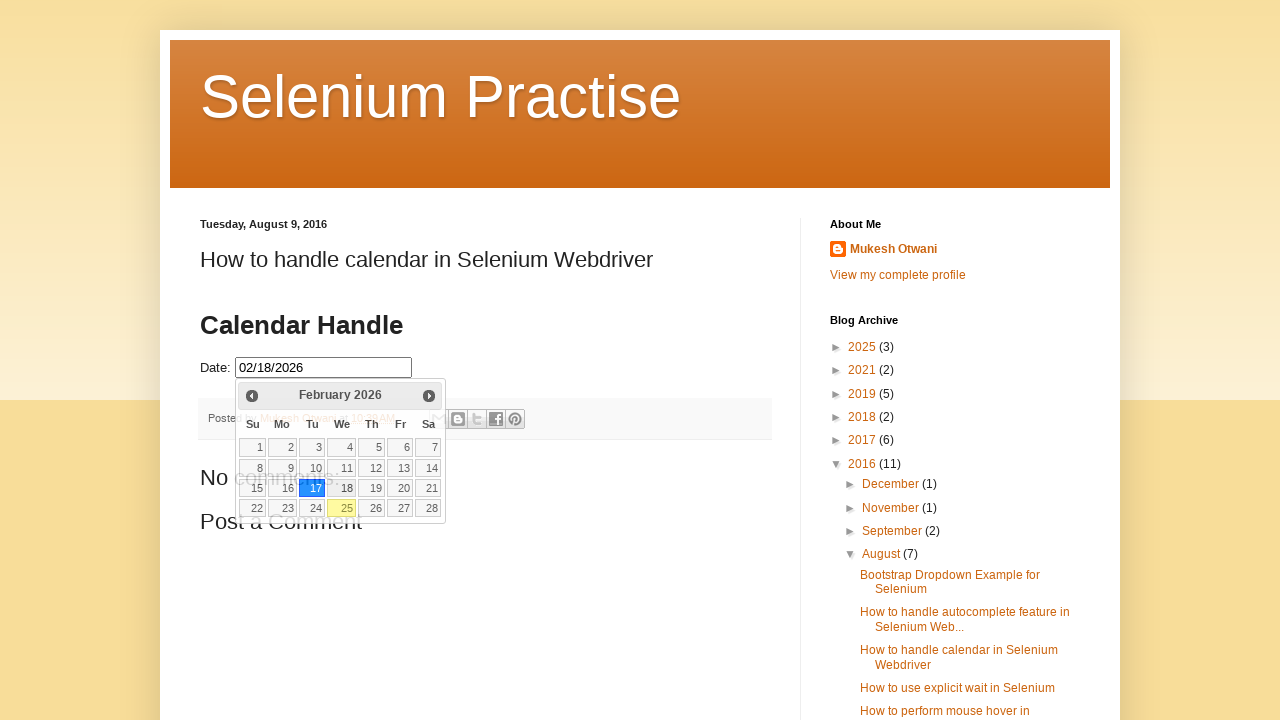

Reopened calendar to select next date at (324, 368) on #datepicker
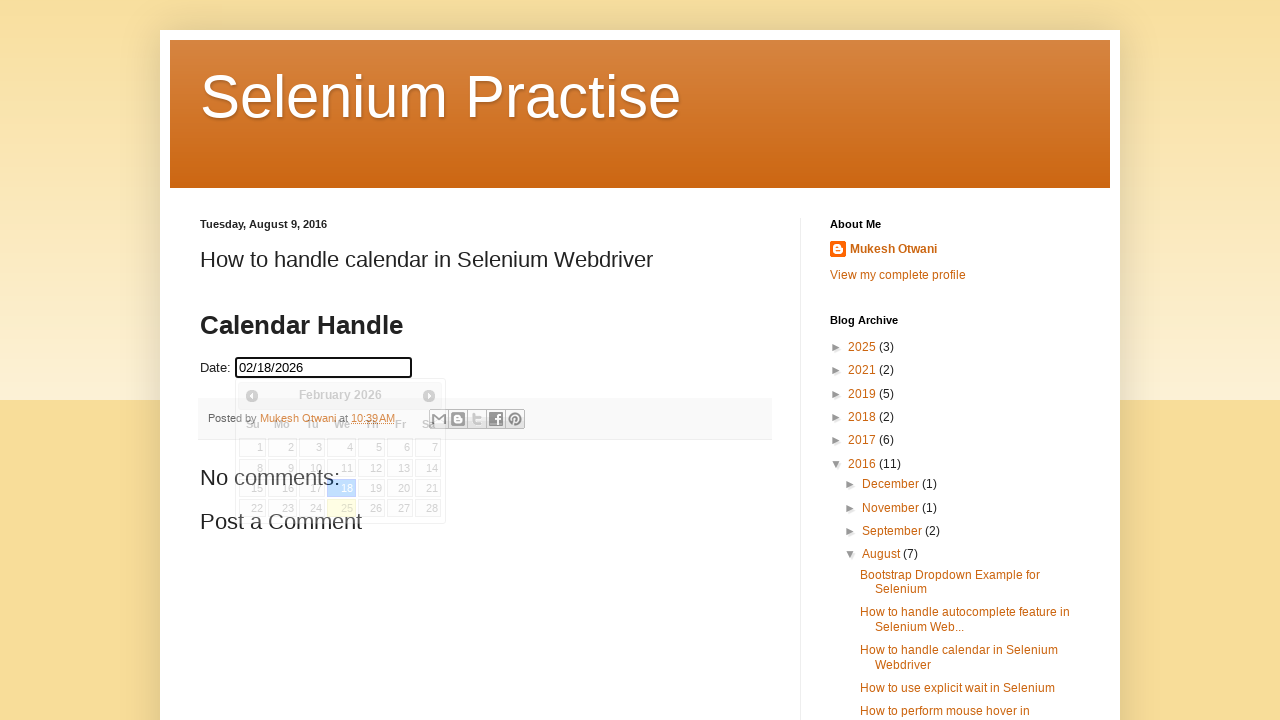

Refetched day cells from updated calendar DOM
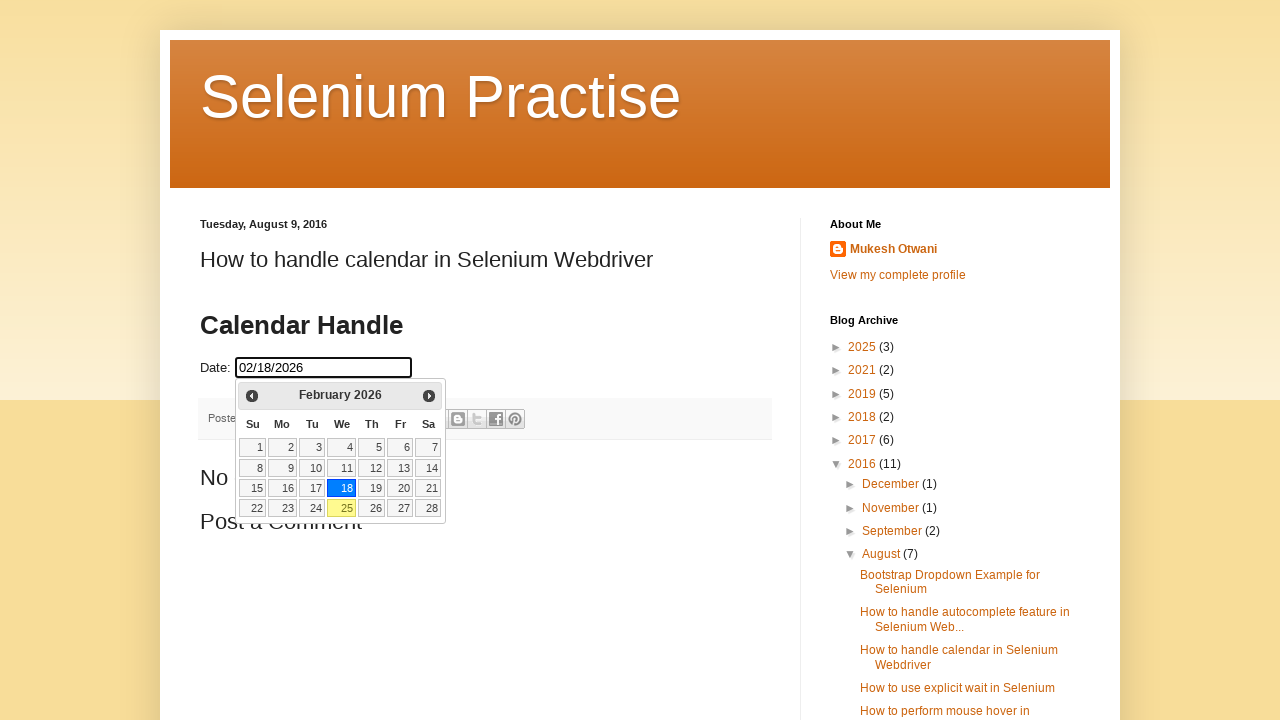

Clicked on day 19 in the calendar at (372, 488) on xpath=//table[@class='ui-datepicker-calendar']//td >> nth=18
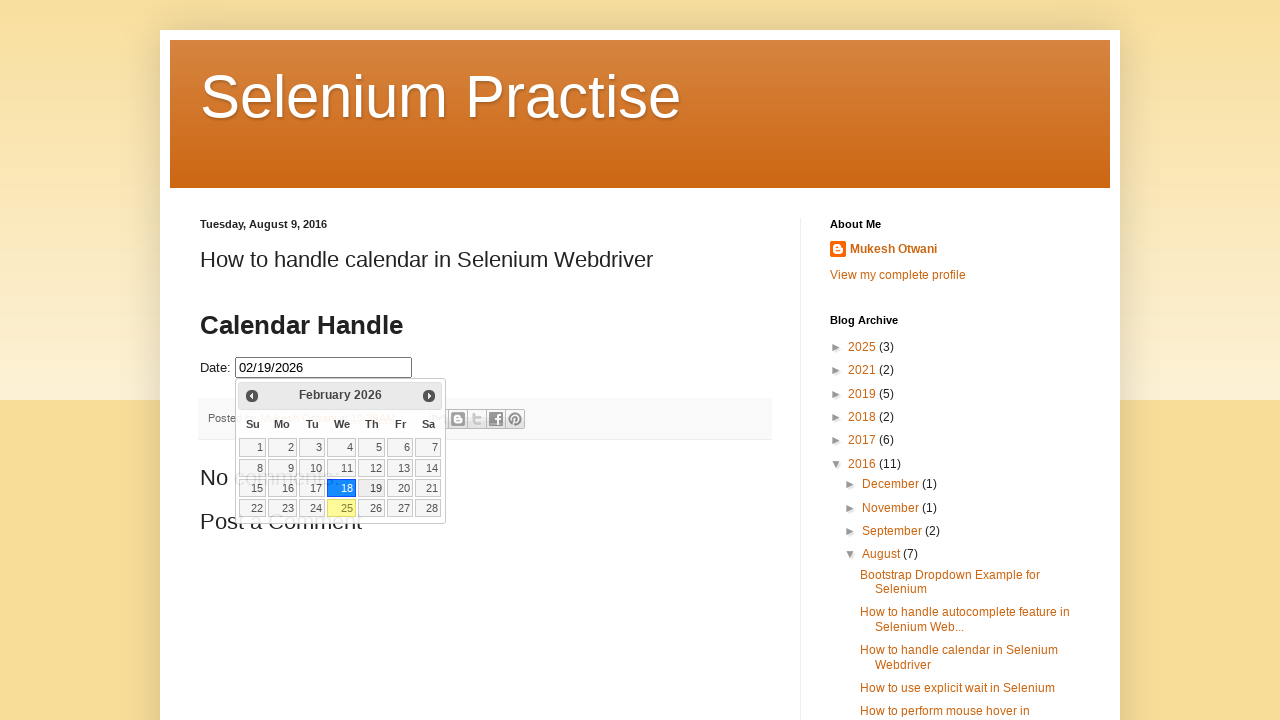

Reopened calendar to select next date at (324, 368) on #datepicker
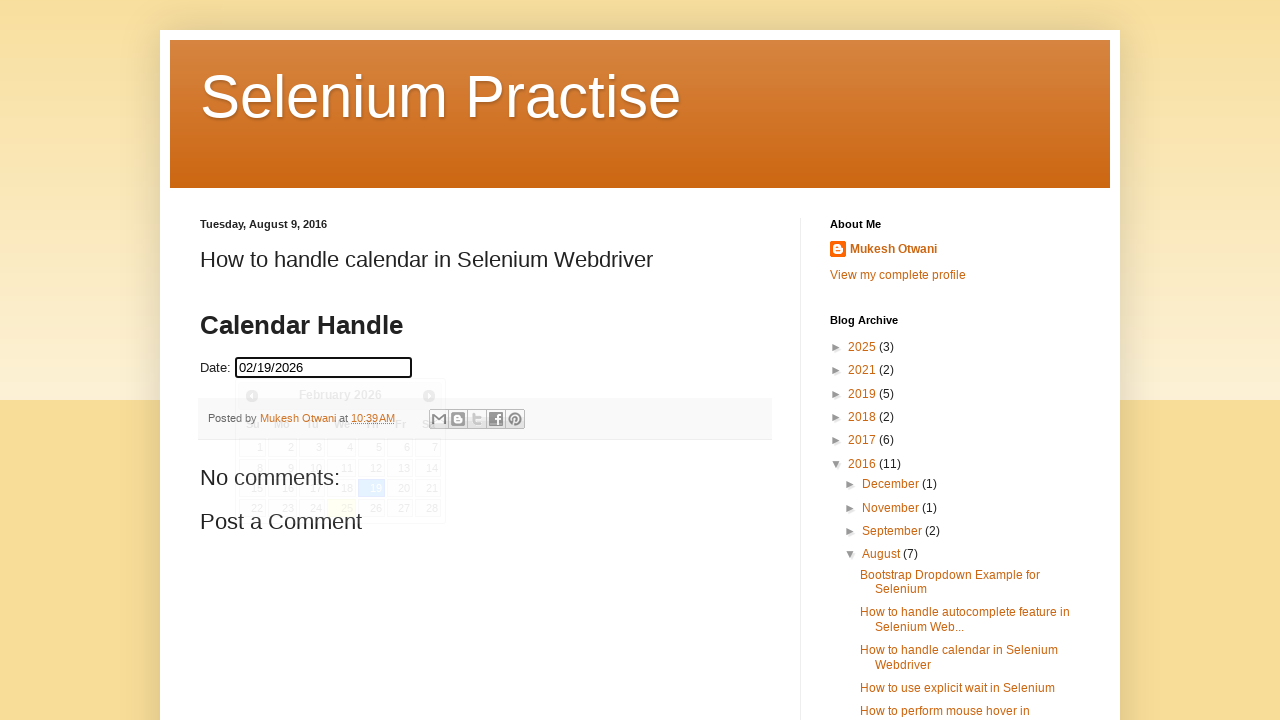

Refetched day cells from updated calendar DOM
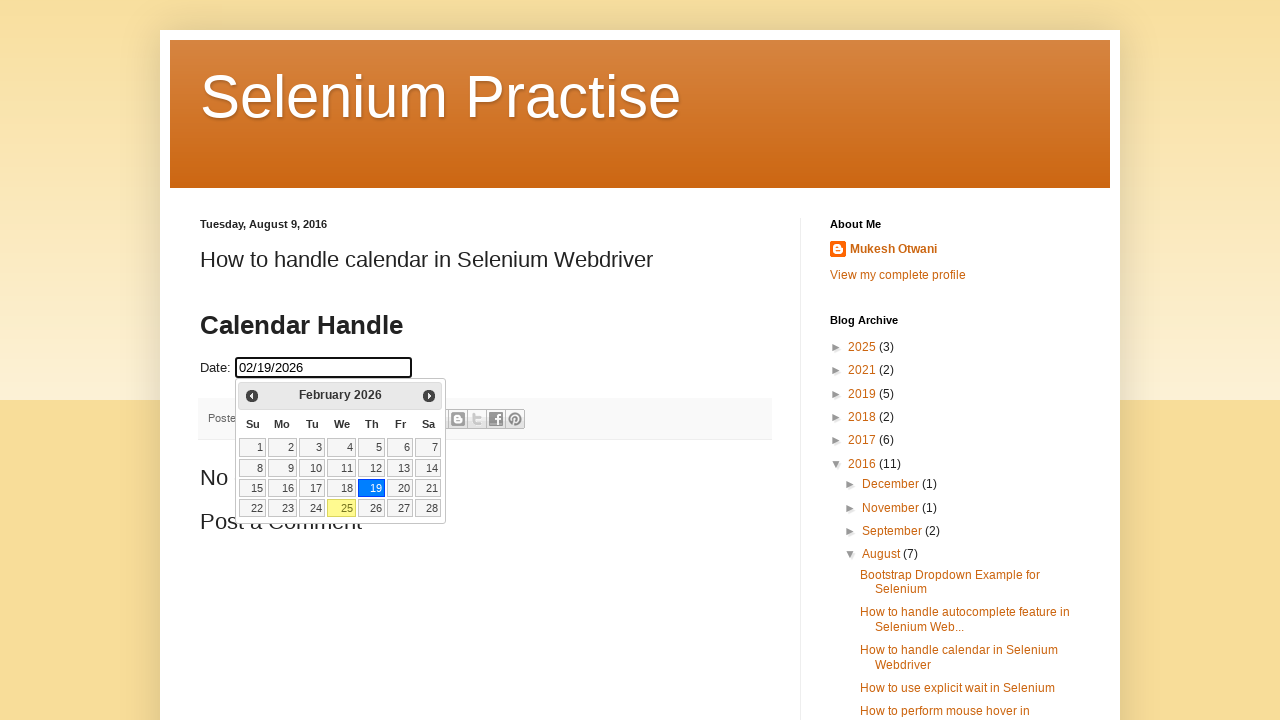

Clicked on day 20 in the calendar at (400, 488) on xpath=//table[@class='ui-datepicker-calendar']//td >> nth=19
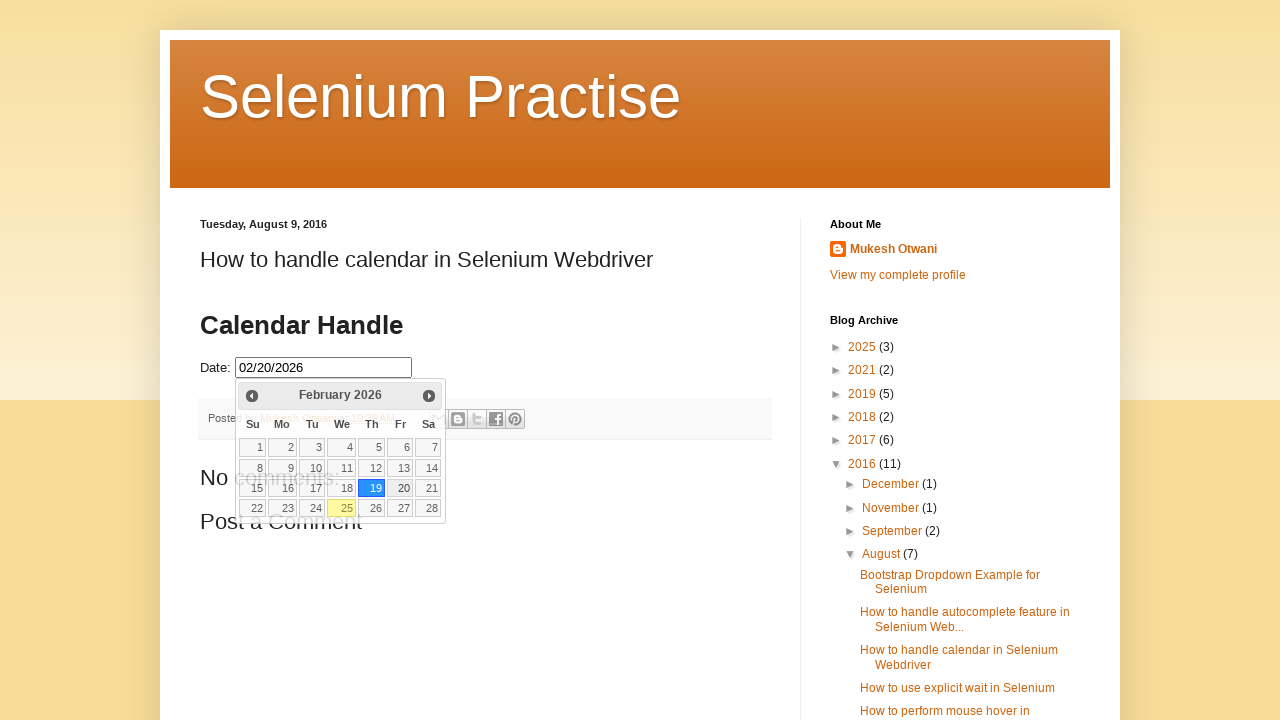

Reopened calendar to select next date at (324, 368) on #datepicker
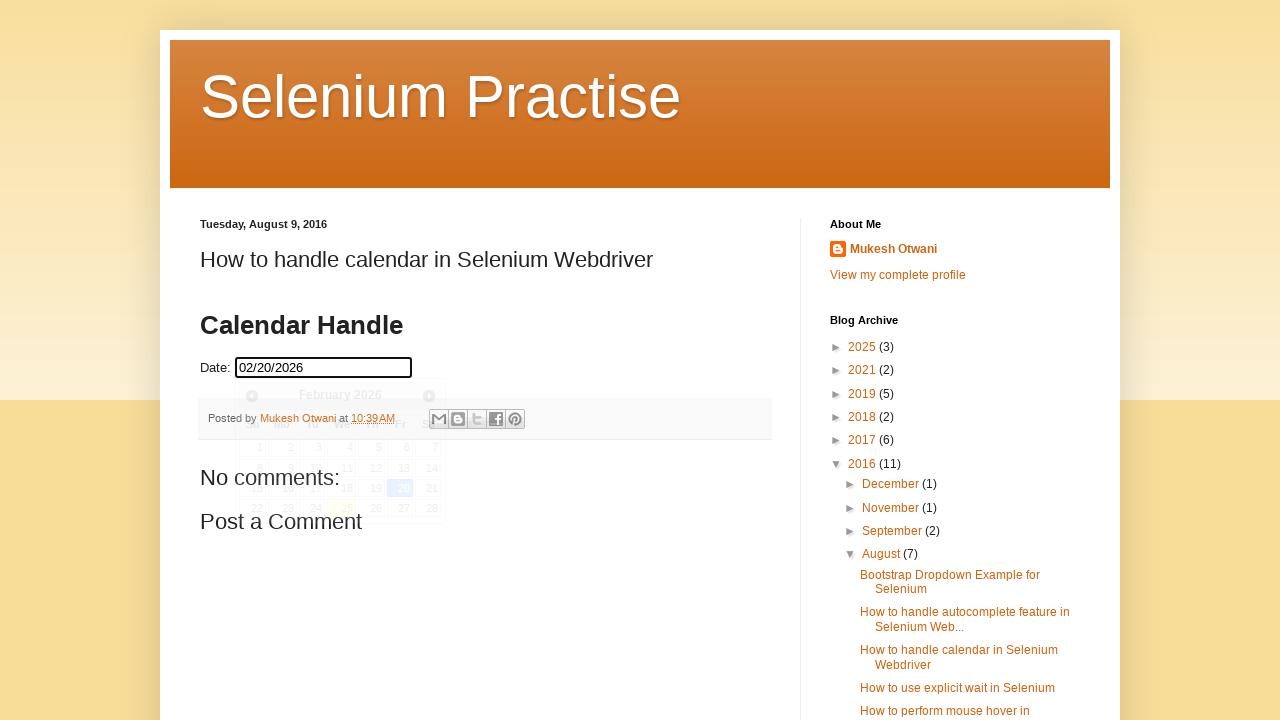

Refetched day cells from updated calendar DOM
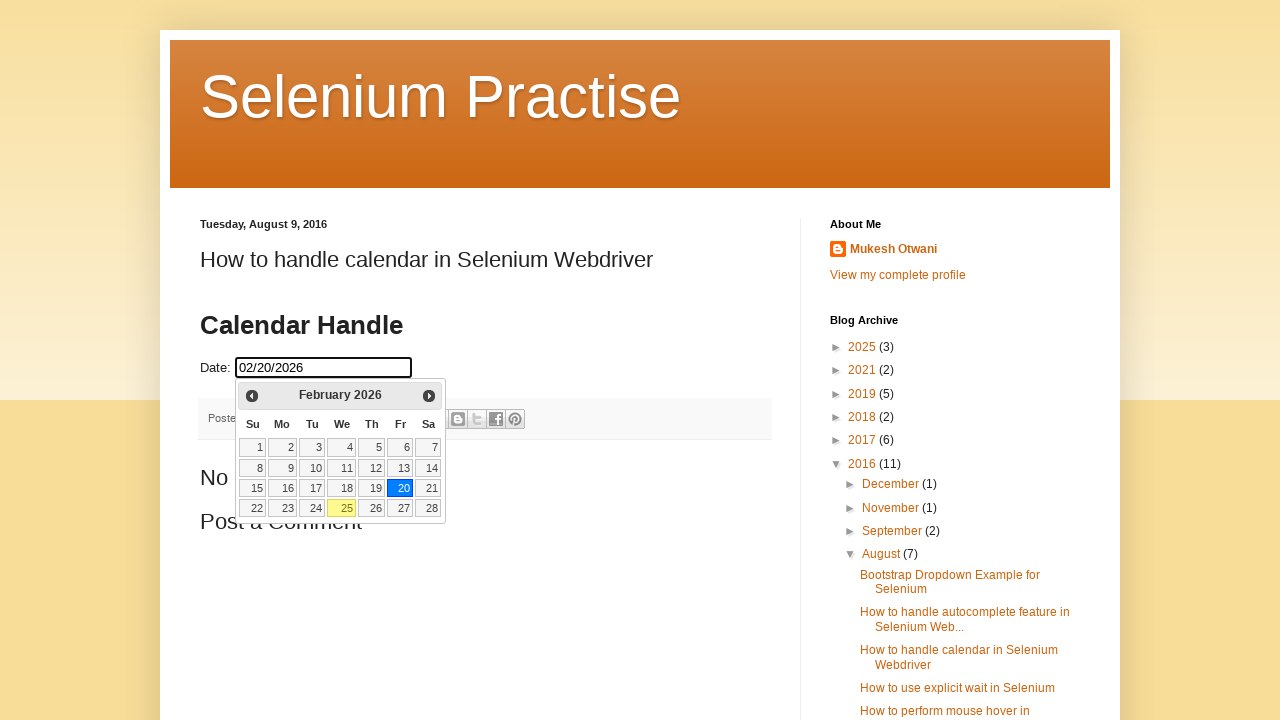

Clicked on day 21 in the calendar at (428, 488) on xpath=//table[@class='ui-datepicker-calendar']//td >> nth=20
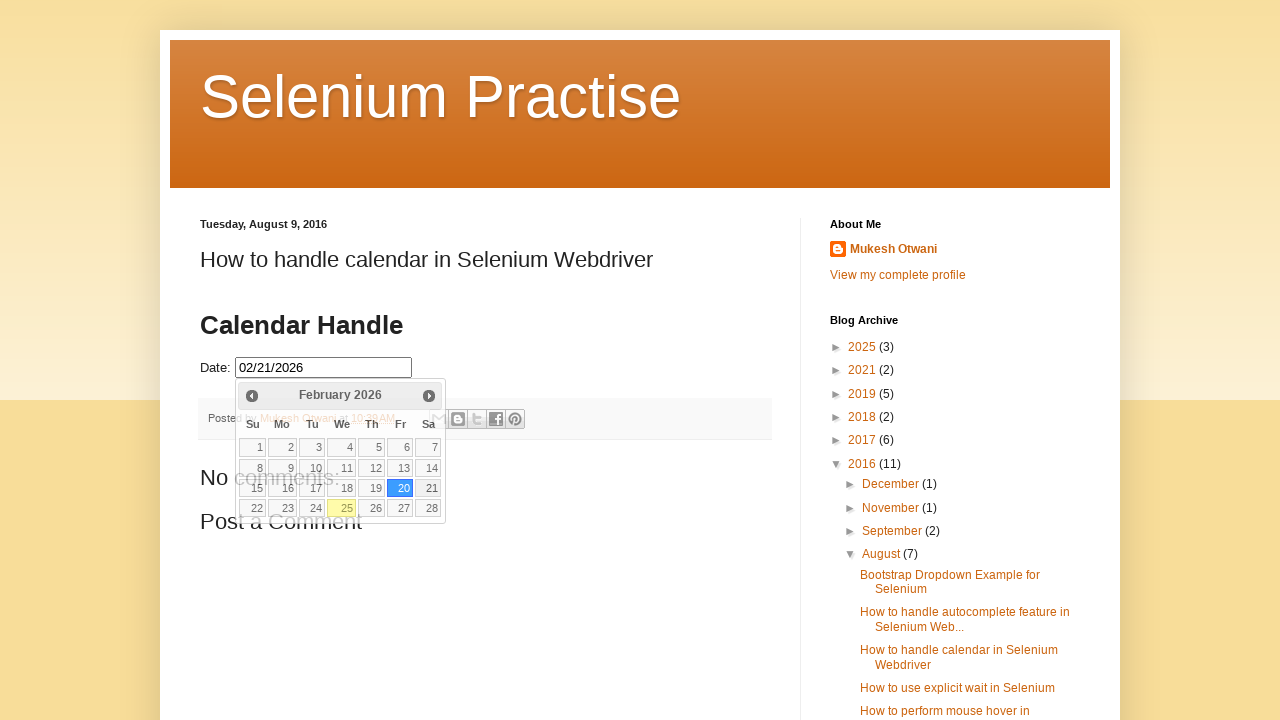

Reopened calendar to select next date at (324, 368) on #datepicker
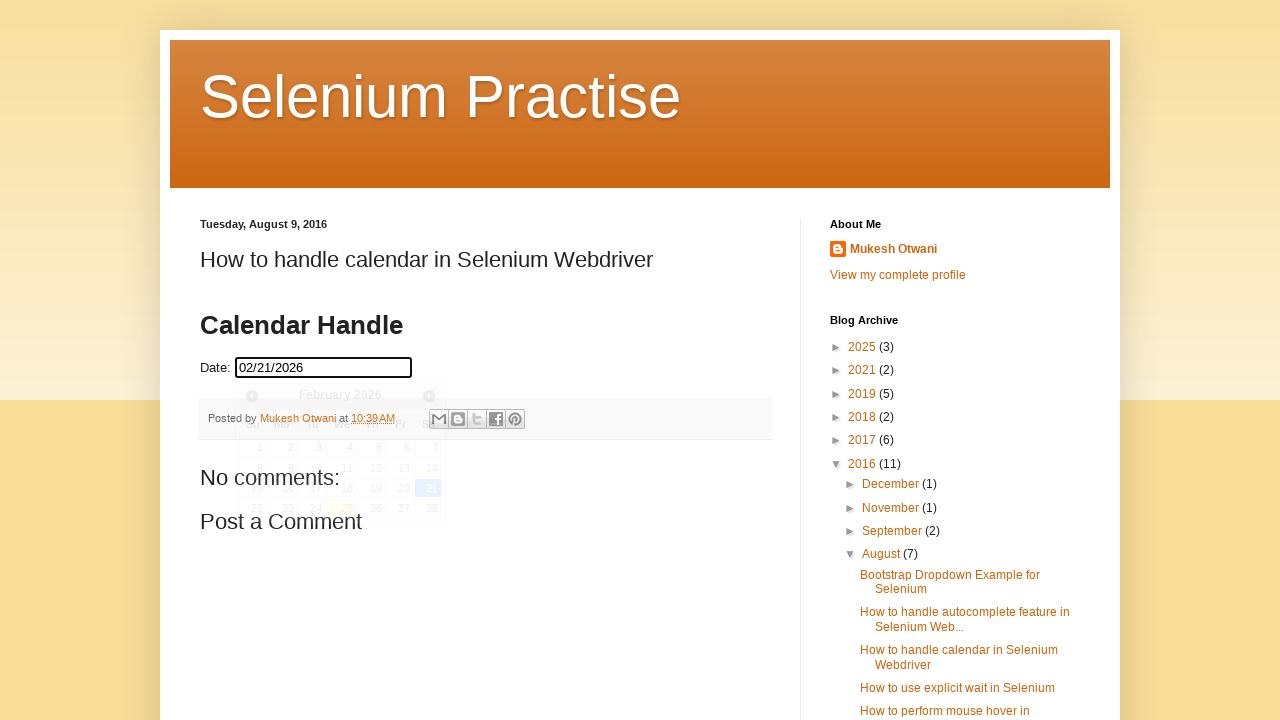

Refetched day cells from updated calendar DOM
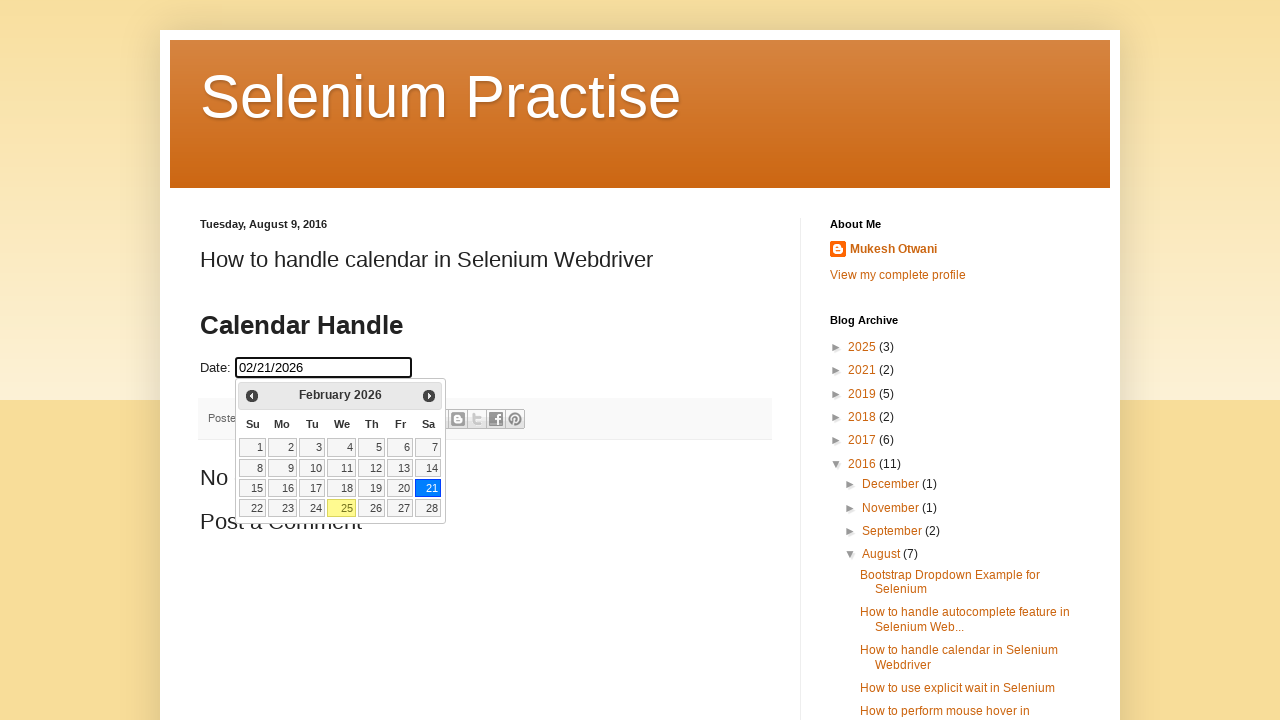

Clicked on day 22 in the calendar at (253, 508) on xpath=//table[@class='ui-datepicker-calendar']//td >> nth=21
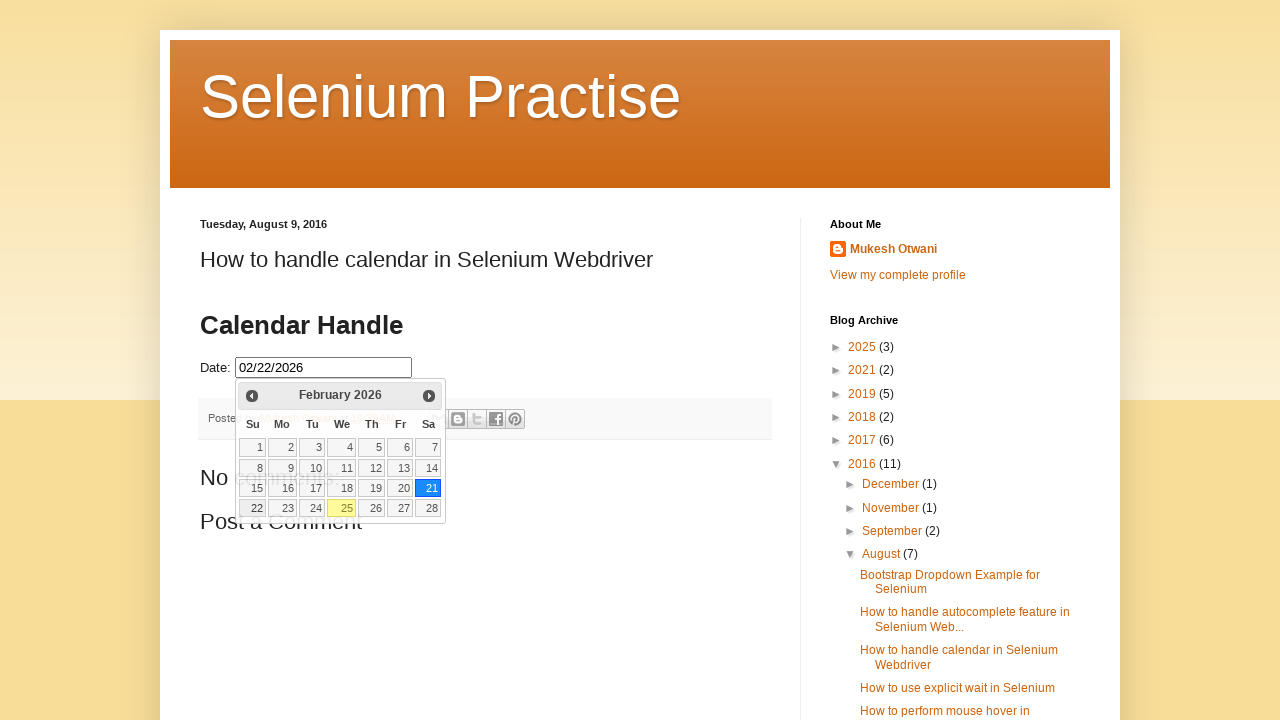

Reopened calendar to select next date at (324, 368) on #datepicker
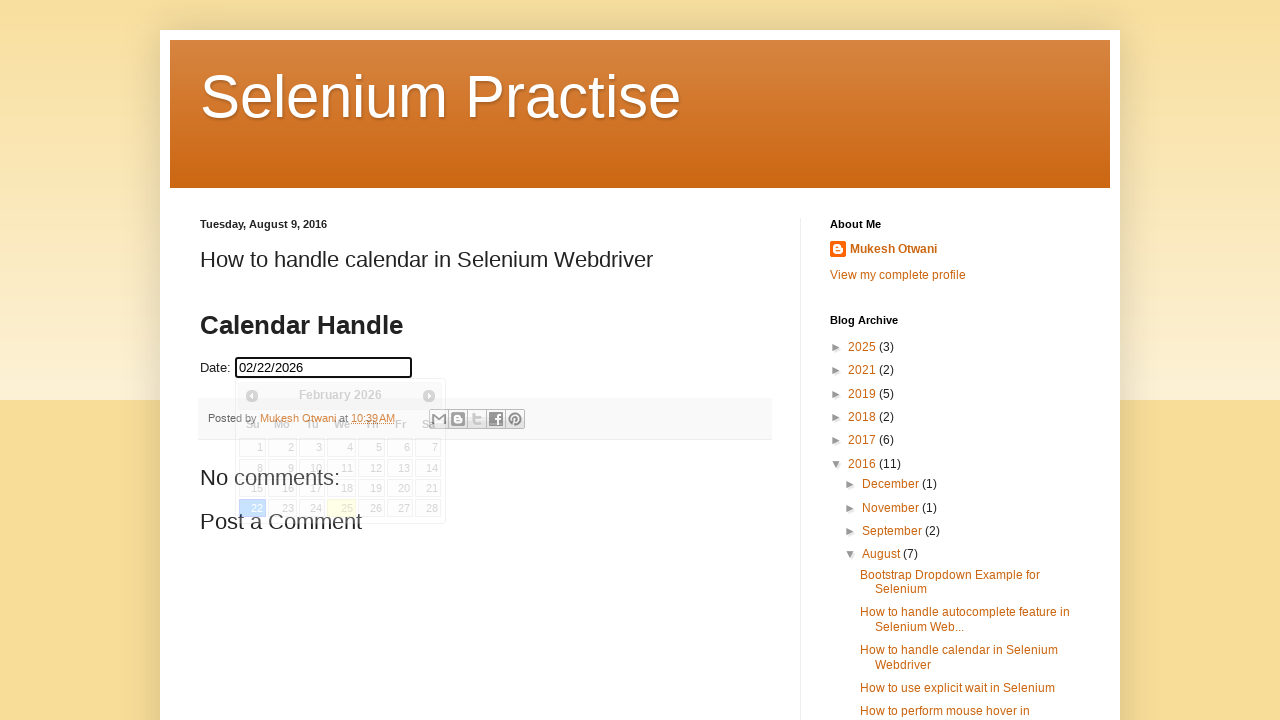

Refetched day cells from updated calendar DOM
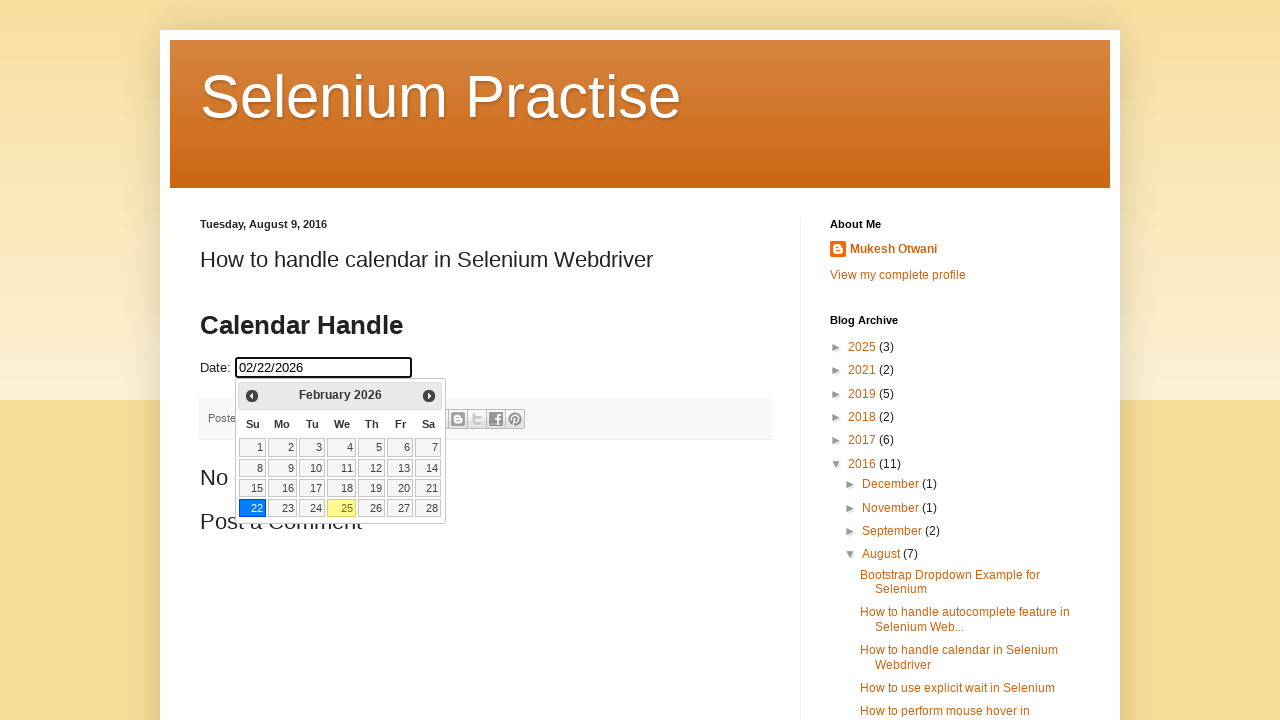

Clicked on day 23 in the calendar at (282, 508) on xpath=//table[@class='ui-datepicker-calendar']//td >> nth=22
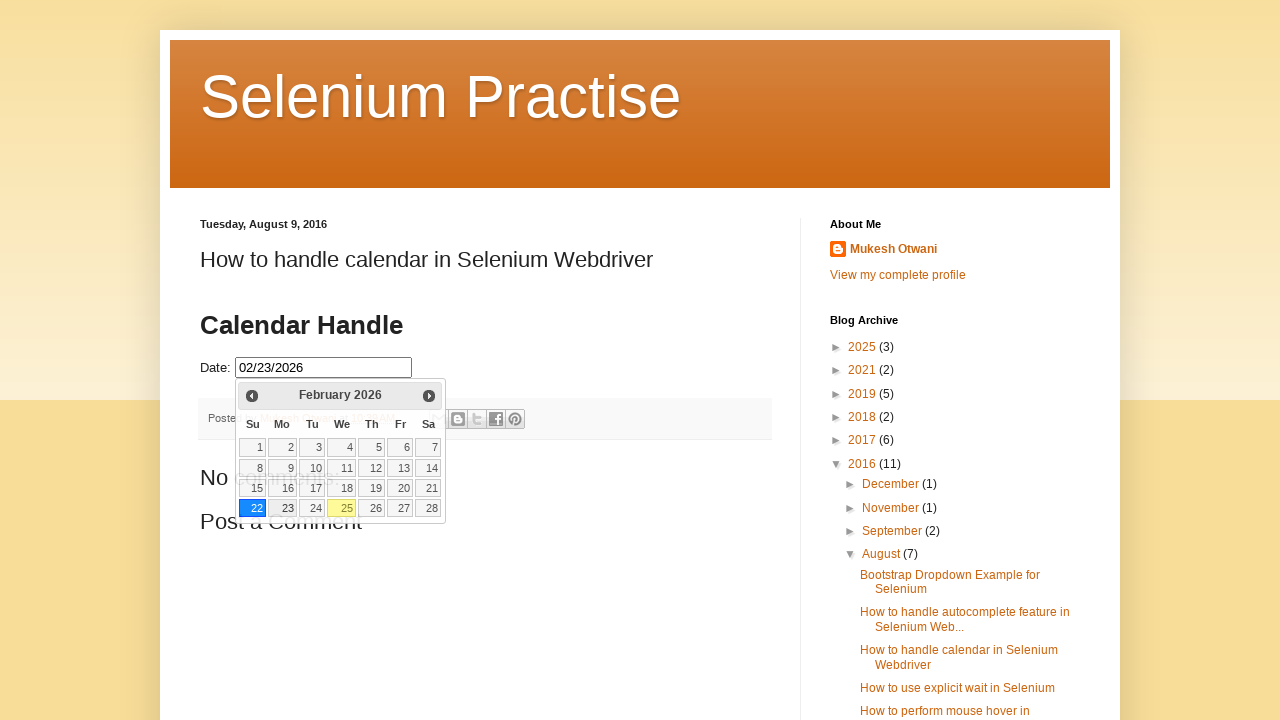

Reopened calendar to select next date at (324, 368) on #datepicker
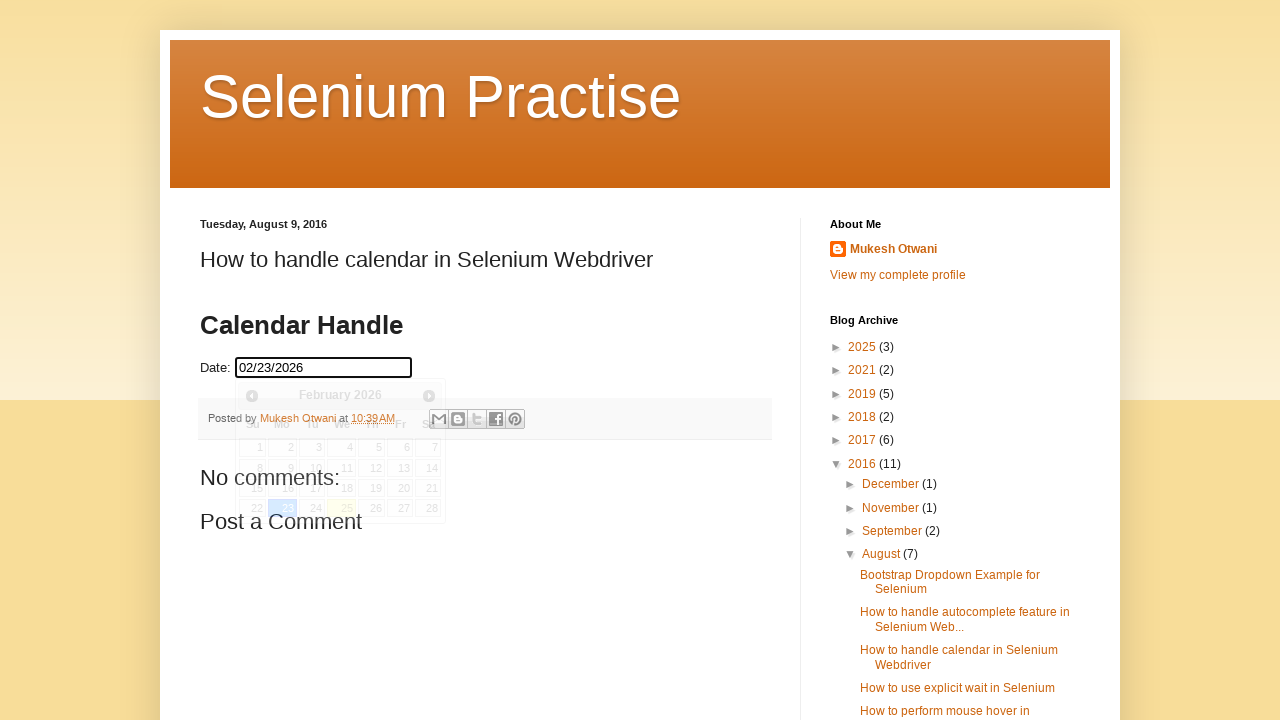

Refetched day cells from updated calendar DOM
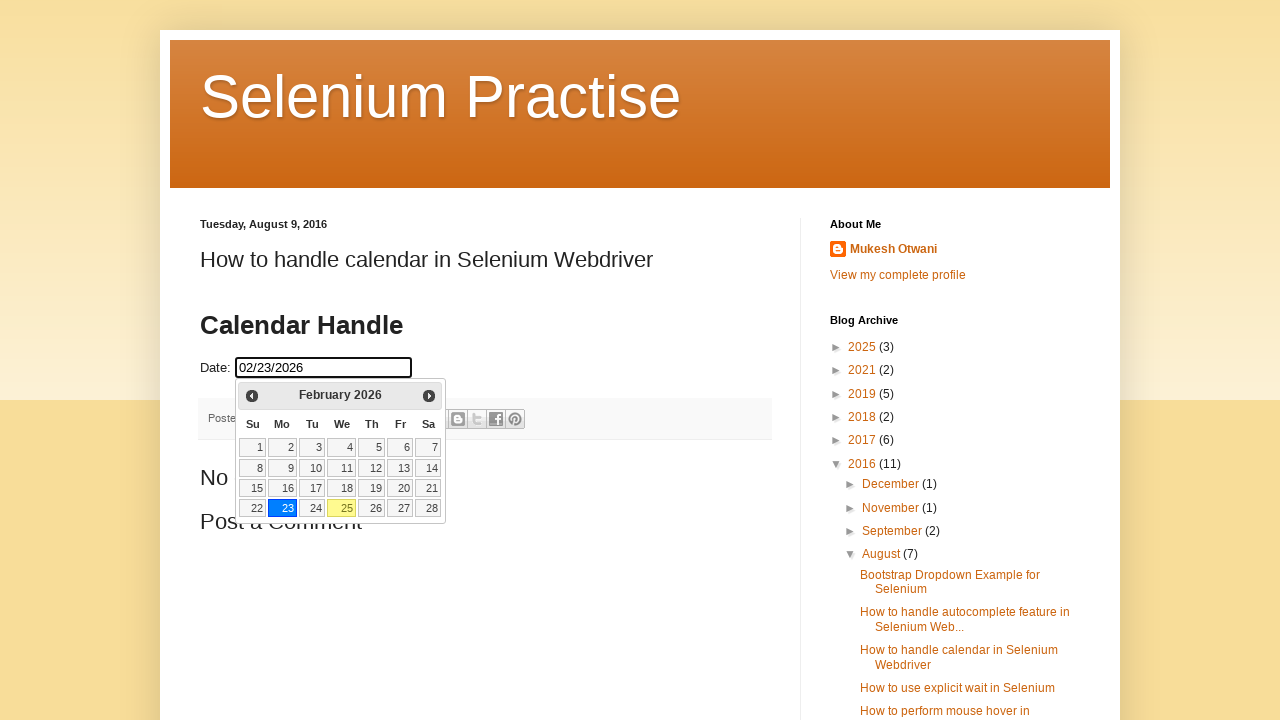

Clicked on day 24 in the calendar at (312, 508) on xpath=//table[@class='ui-datepicker-calendar']//td >> nth=23
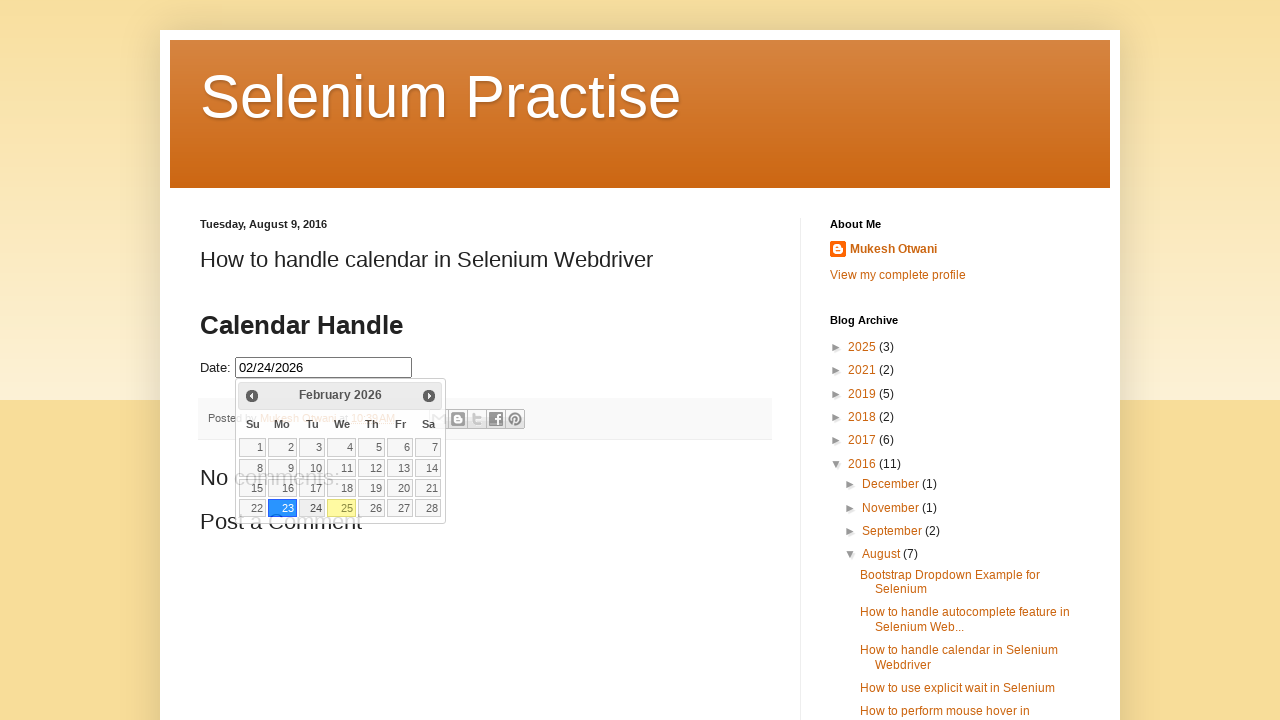

Reopened calendar to select next date at (324, 368) on #datepicker
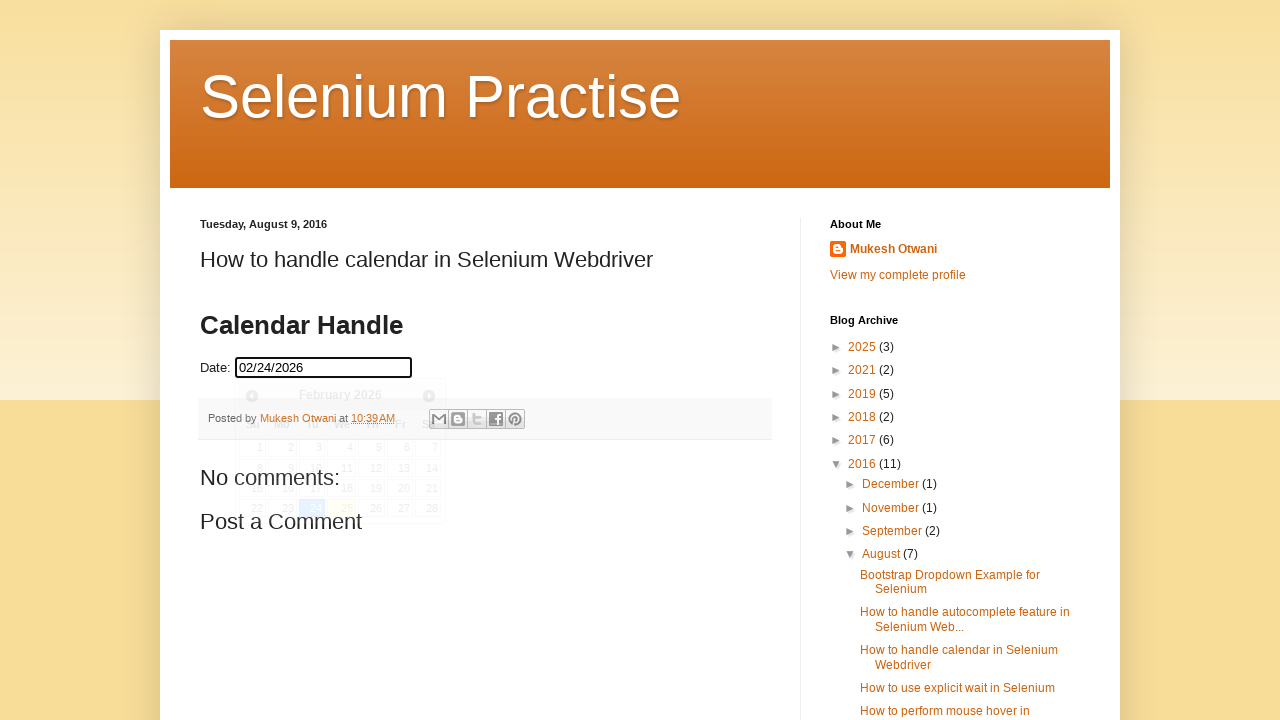

Refetched day cells from updated calendar DOM
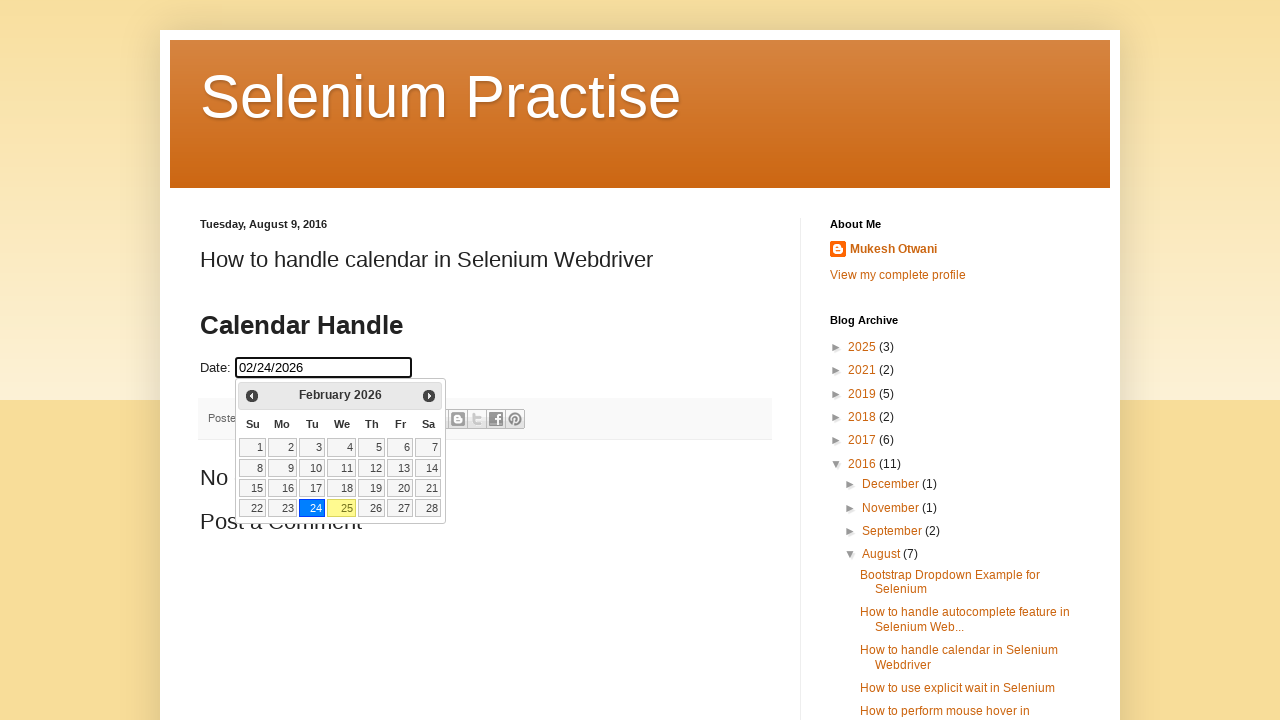

Clicked on day 25 in the calendar at (342, 508) on xpath=//table[@class='ui-datepicker-calendar']//td >> nth=24
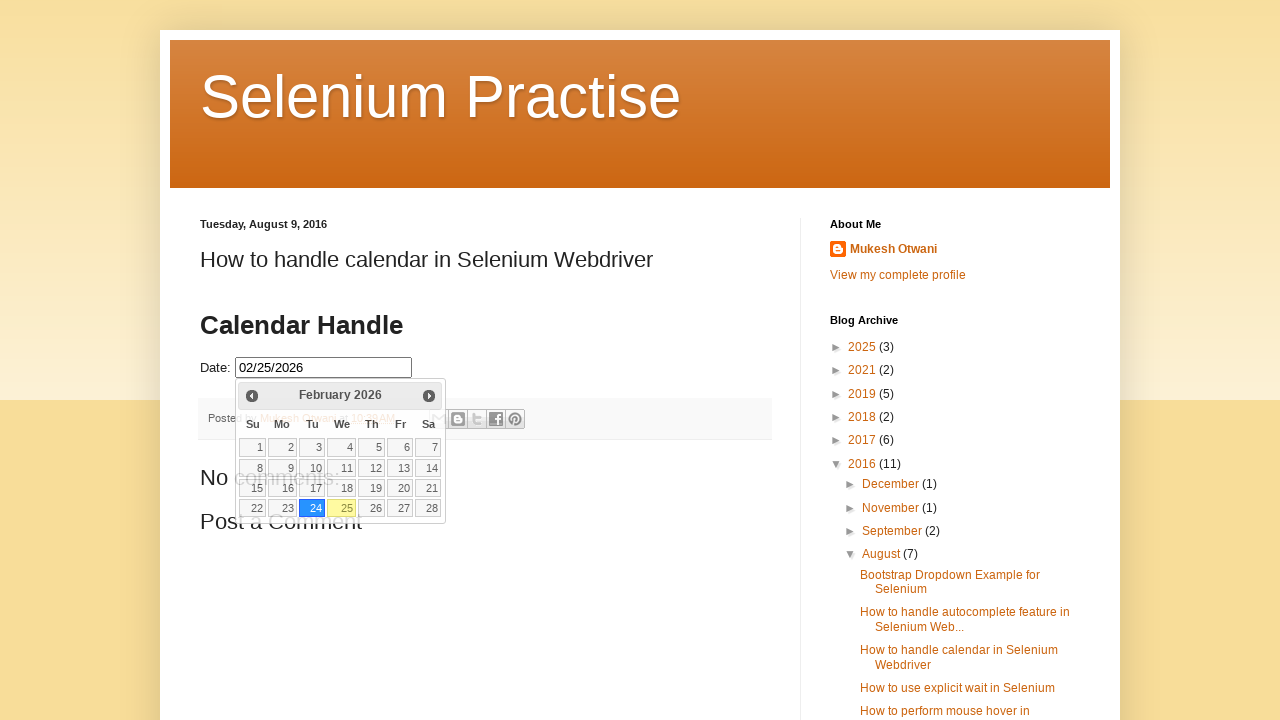

Reopened calendar to select next date at (324, 368) on #datepicker
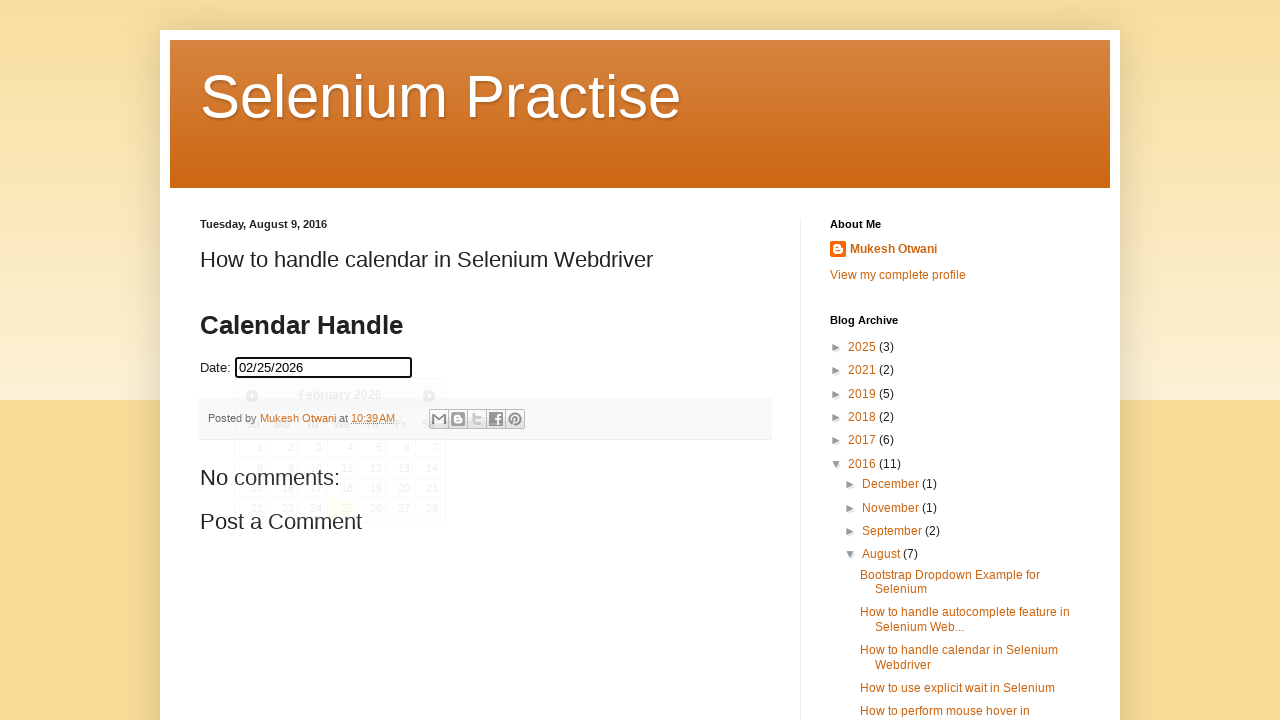

Refetched day cells from updated calendar DOM
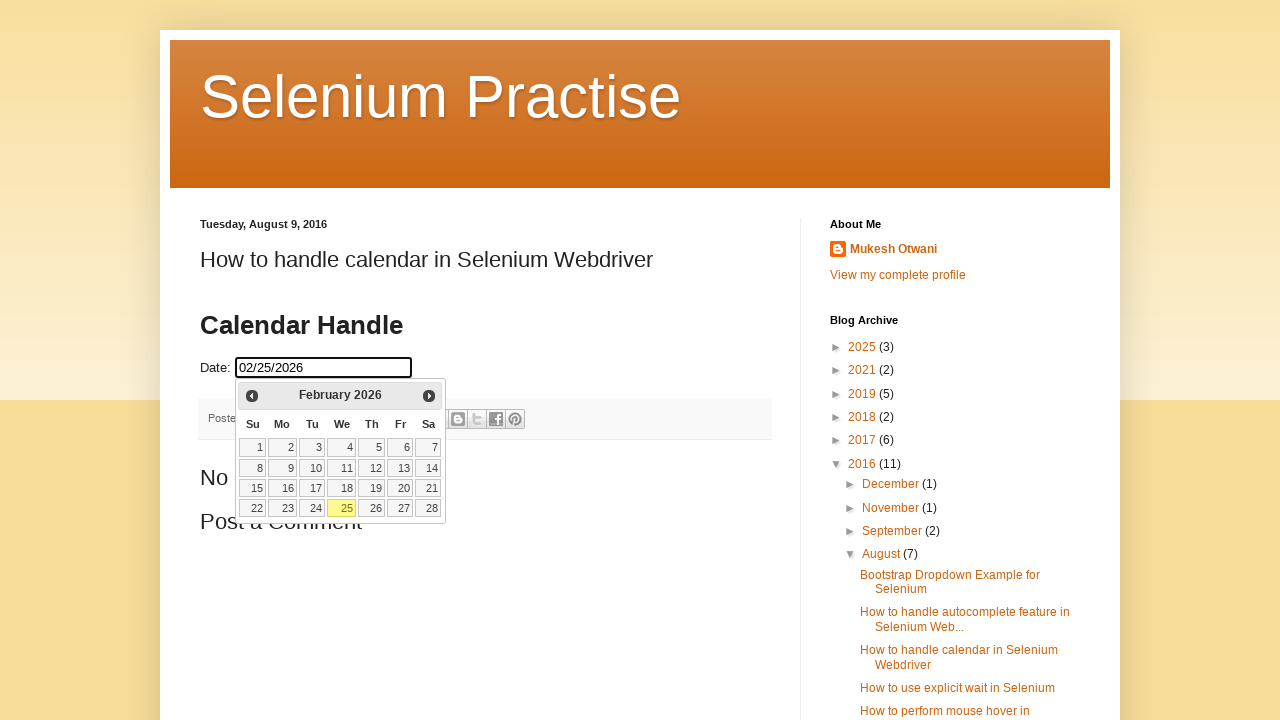

Clicked on day 26 in the calendar at (372, 508) on xpath=//table[@class='ui-datepicker-calendar']//td >> nth=25
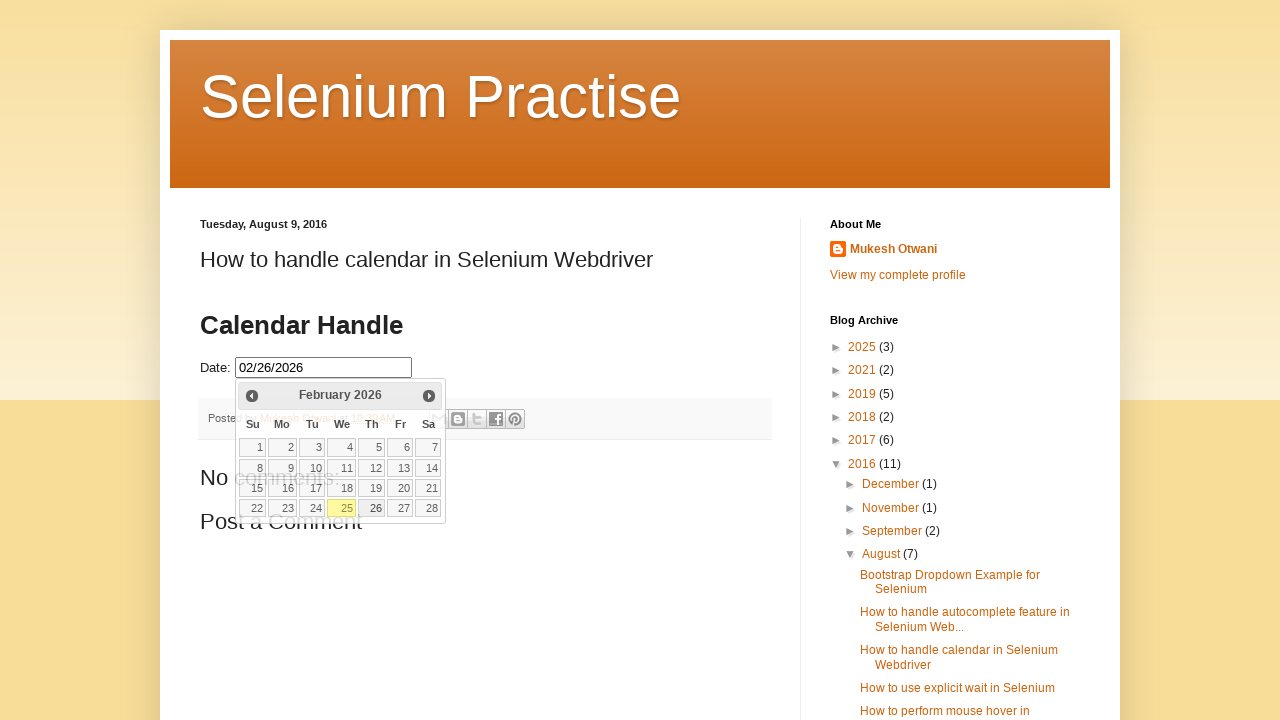

Reopened calendar to select next date at (324, 368) on #datepicker
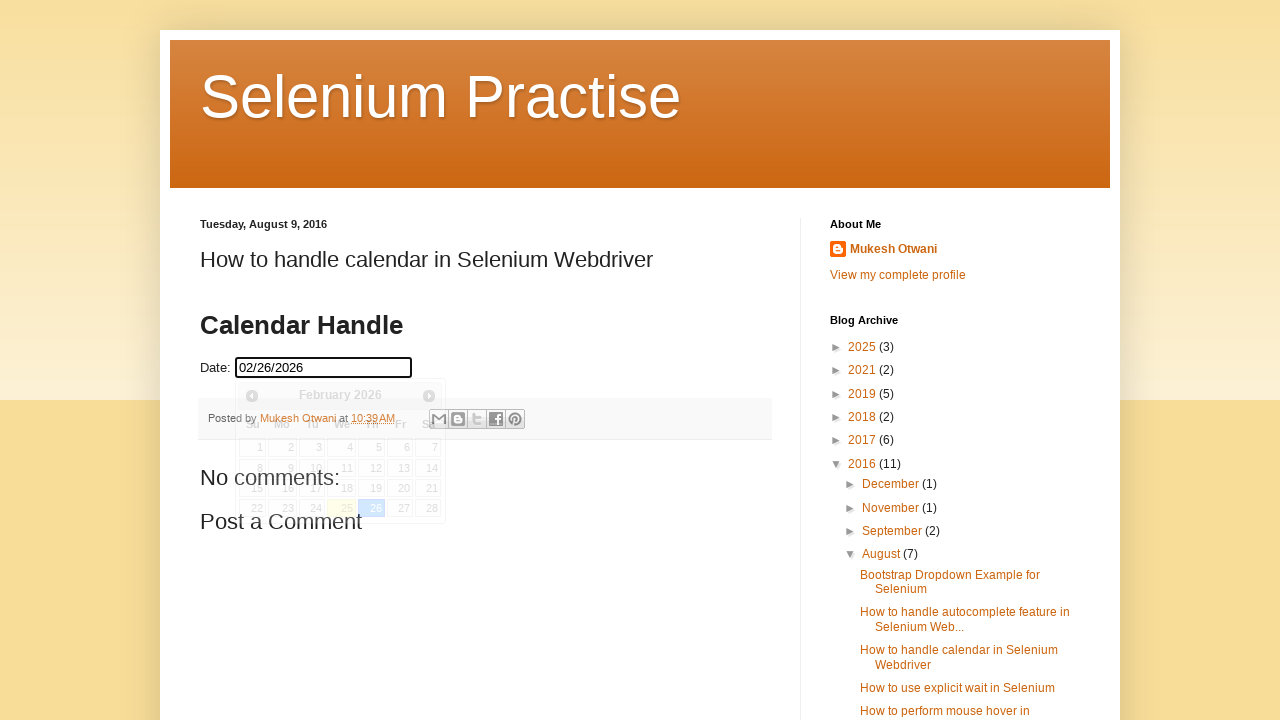

Refetched day cells from updated calendar DOM
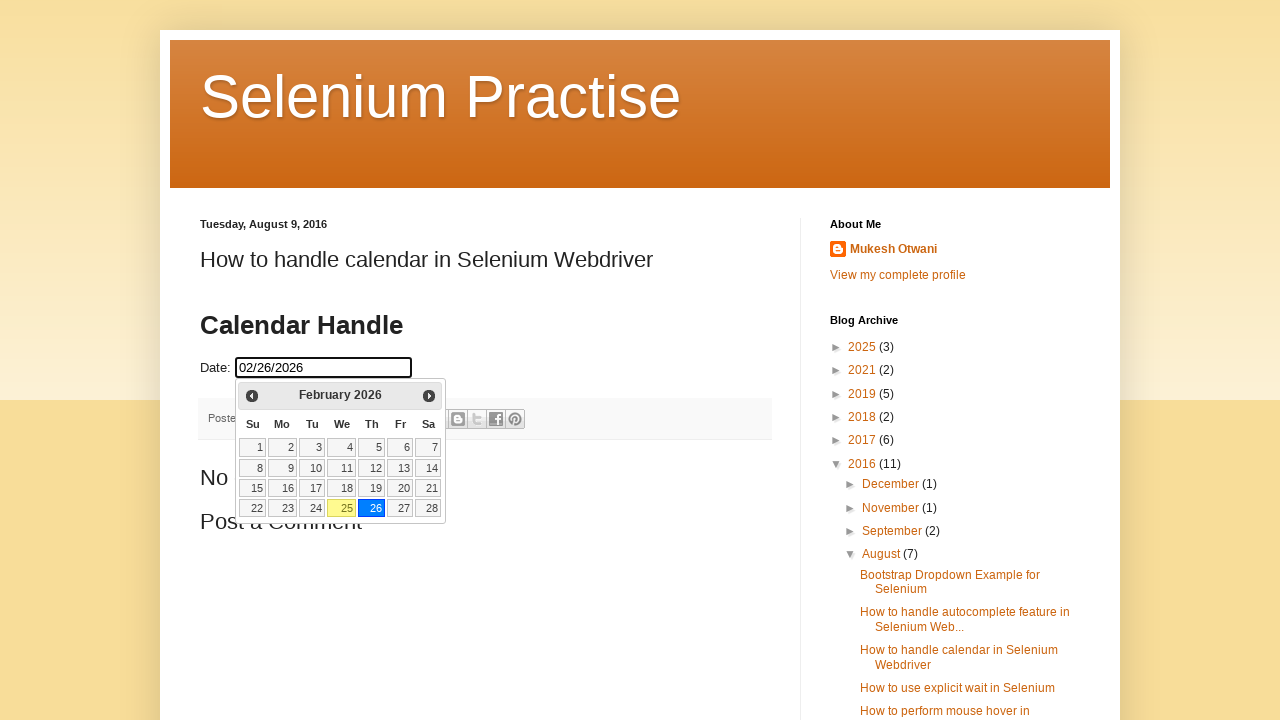

Clicked on day 27 in the calendar at (400, 508) on xpath=//table[@class='ui-datepicker-calendar']//td >> nth=26
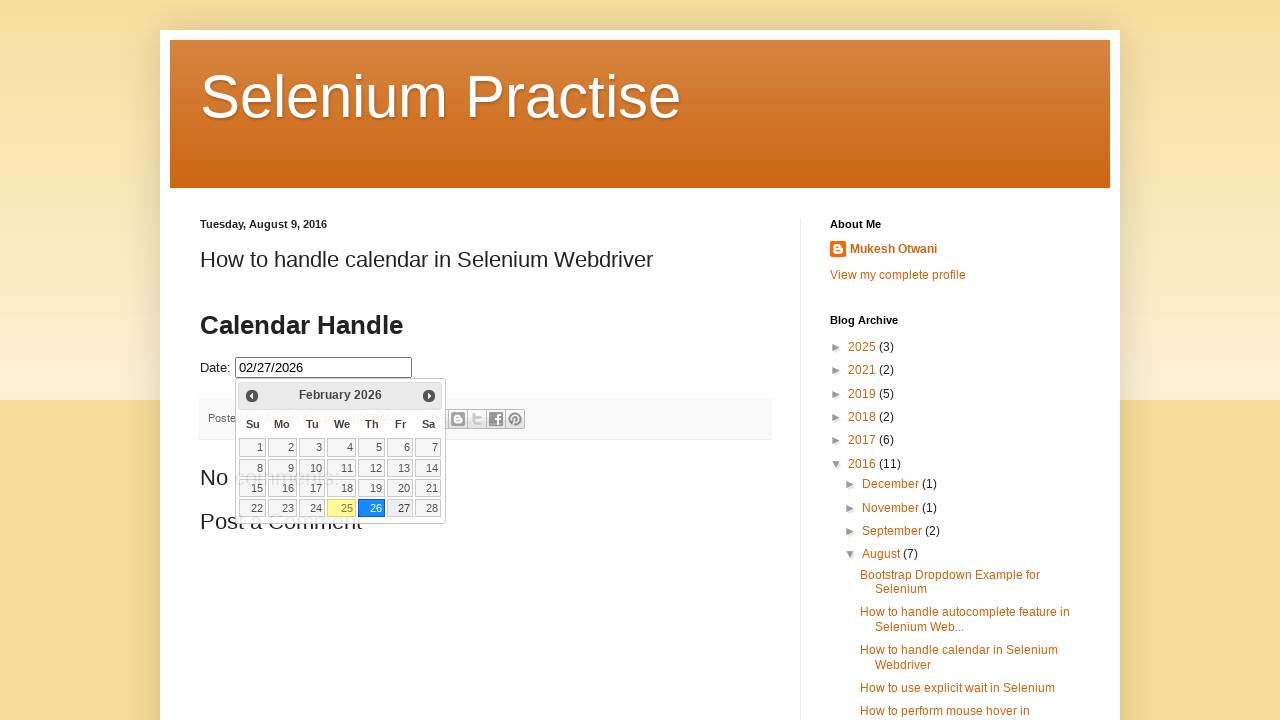

Reopened calendar to select next date at (324, 368) on #datepicker
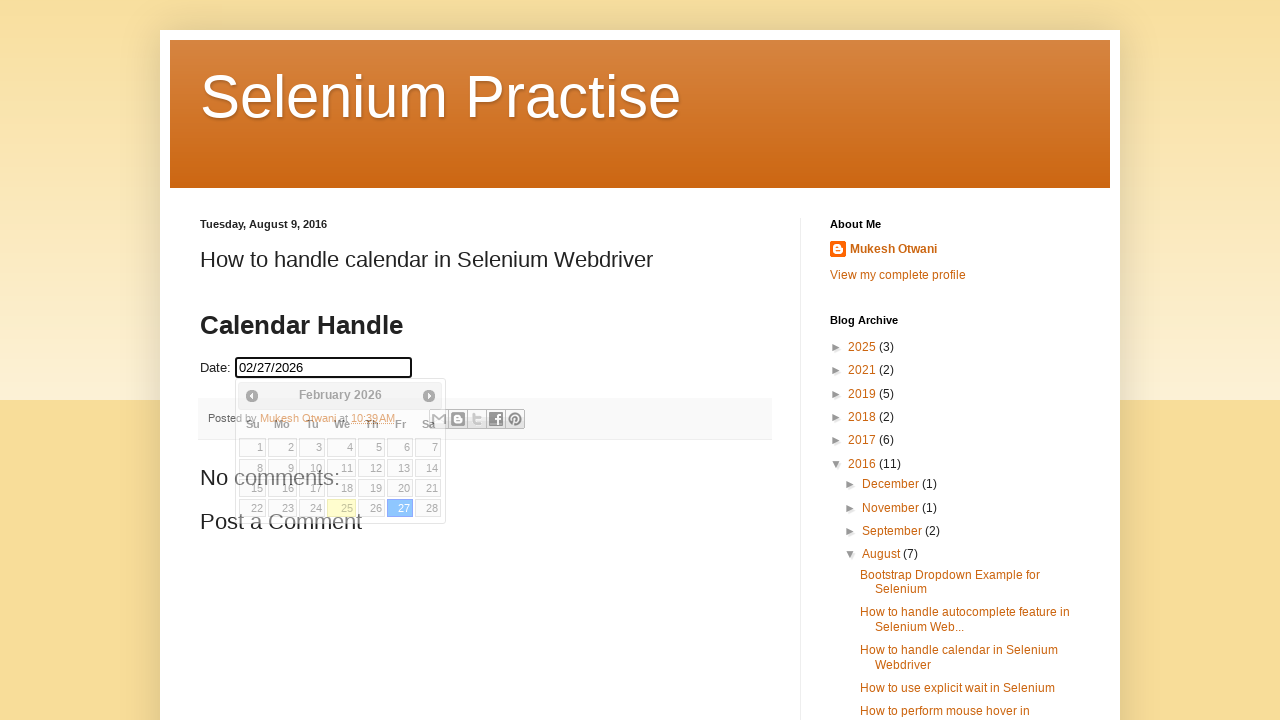

Refetched day cells from updated calendar DOM
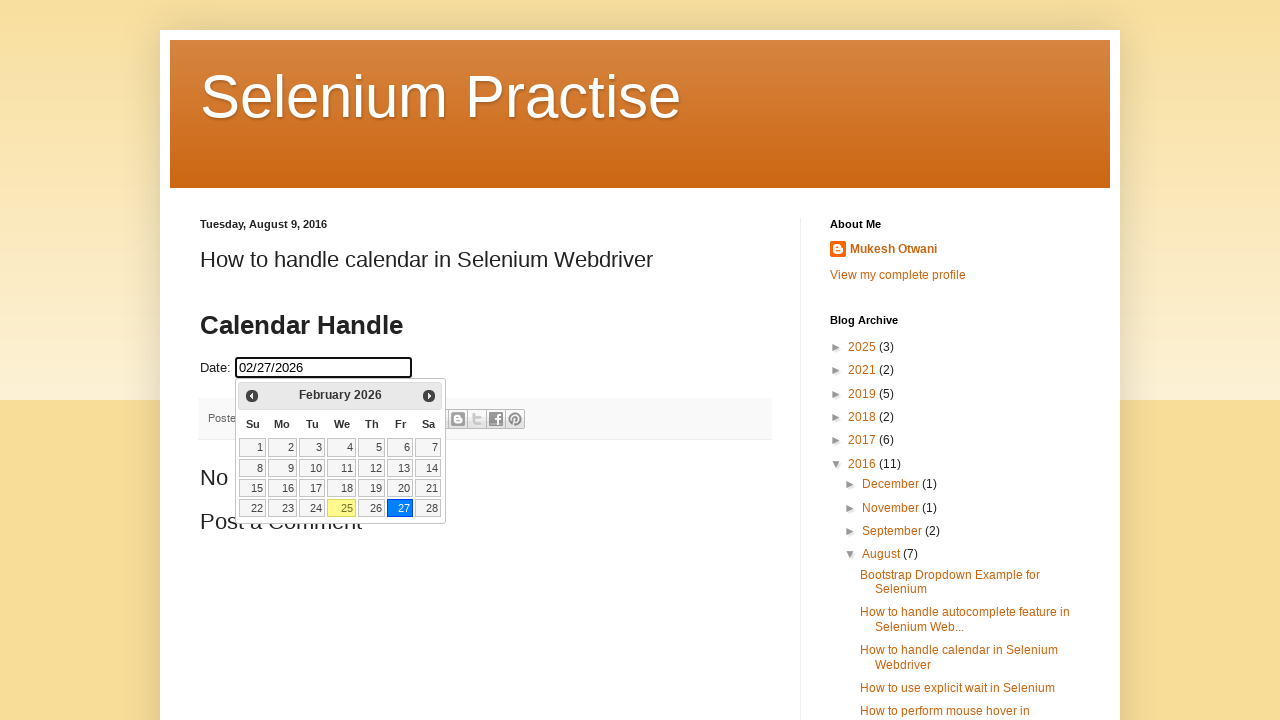

Clicked on day 28 in the calendar at (428, 508) on xpath=//table[@class='ui-datepicker-calendar']//td >> nth=27
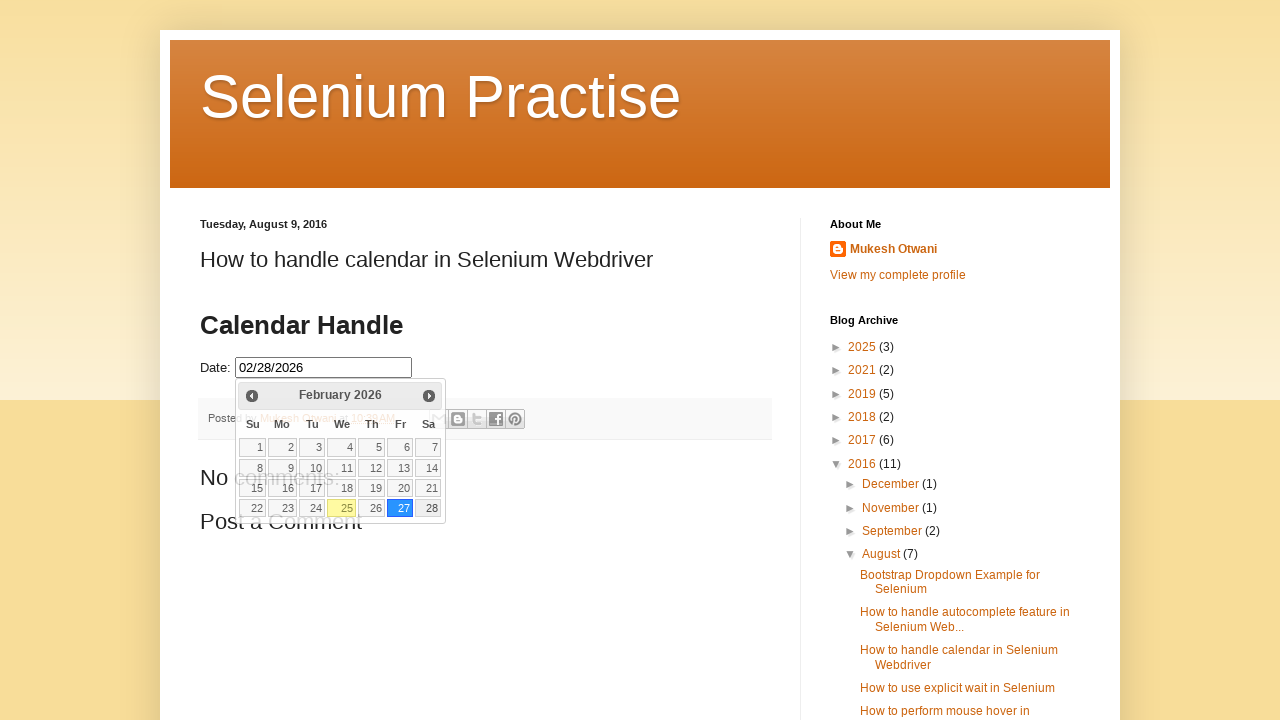

Reopened calendar to select next date at (324, 368) on #datepicker
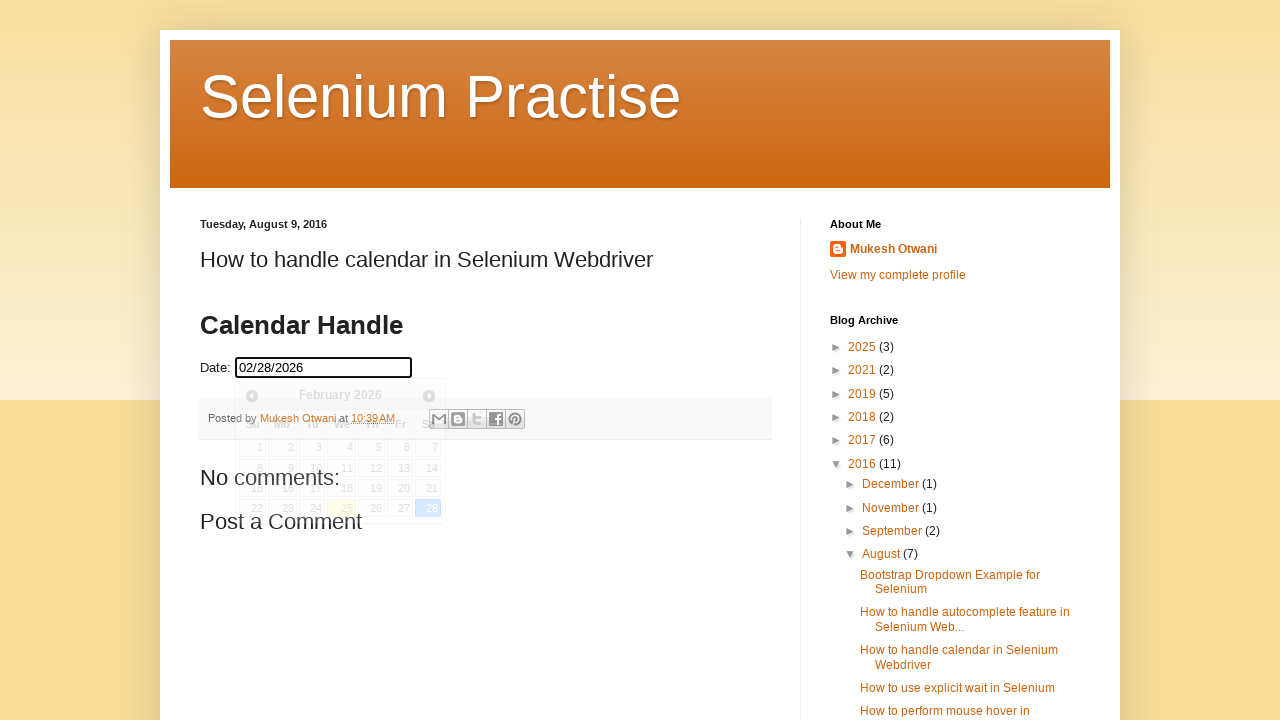

Refetched day cells from updated calendar DOM
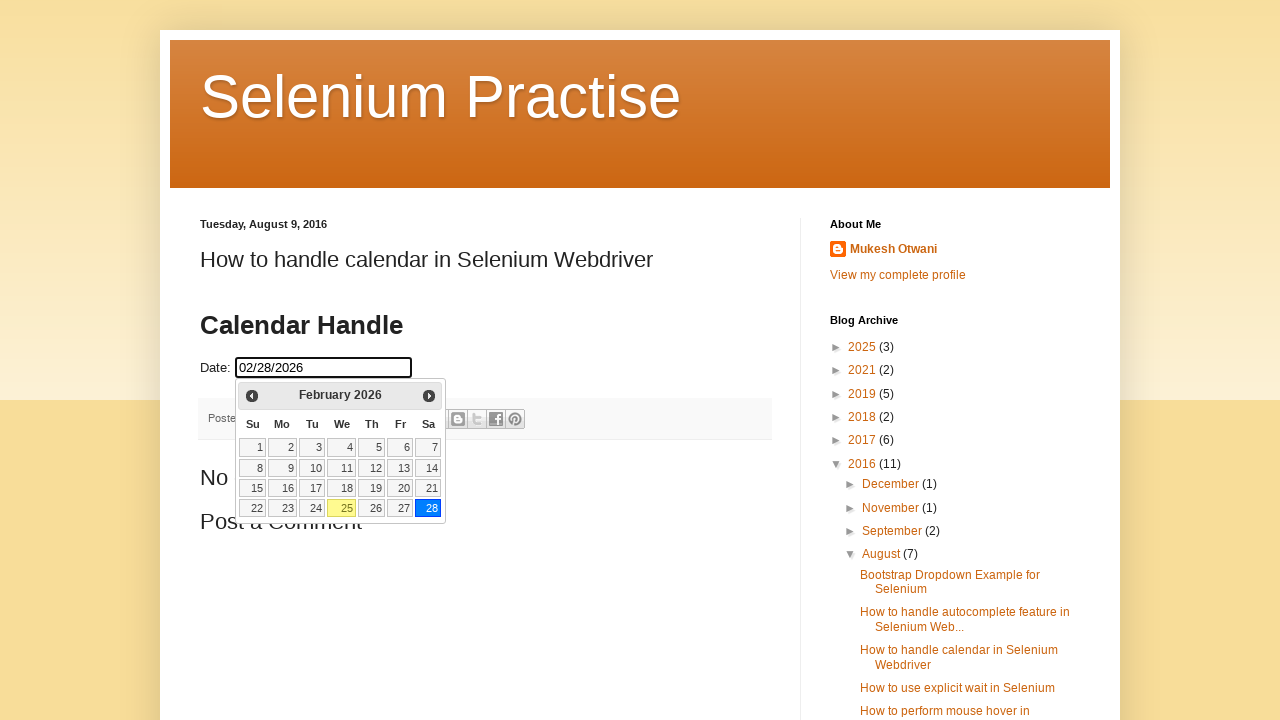

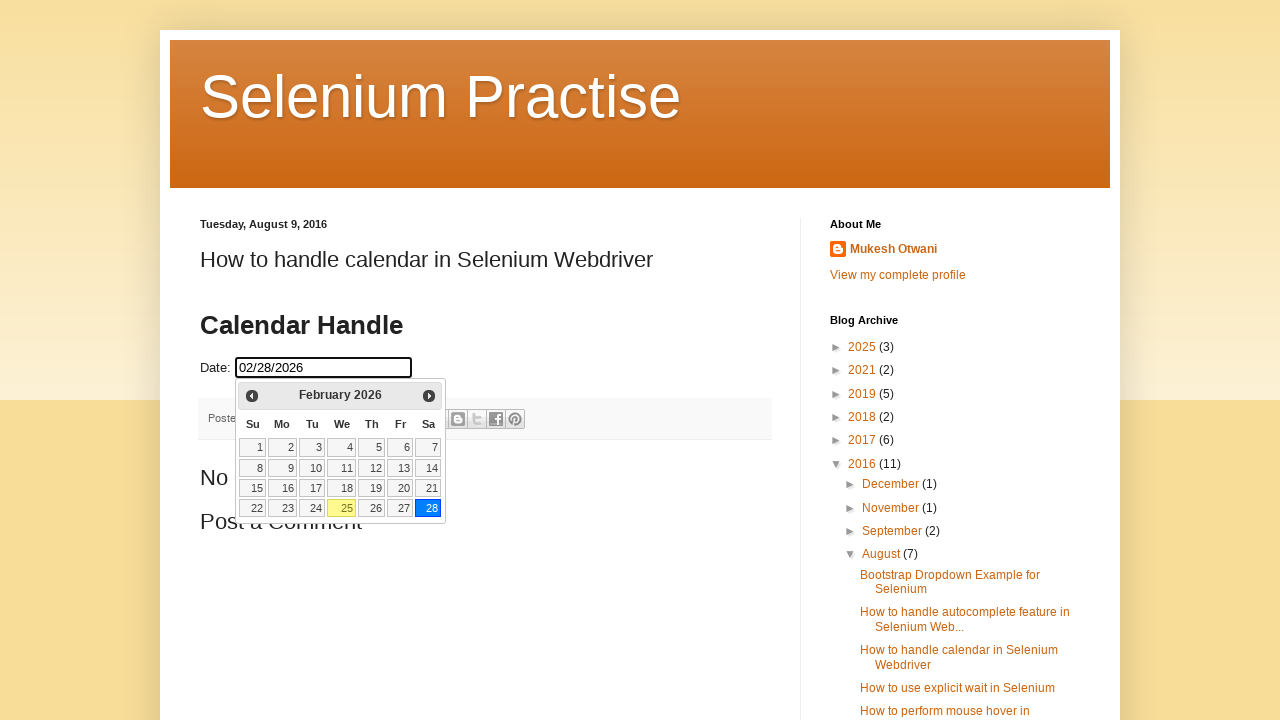